Automates playing the Sushida typing game by clicking start buttons and entering random keystrokes for 90 seconds

Starting URL: https://sushida.net/play.html

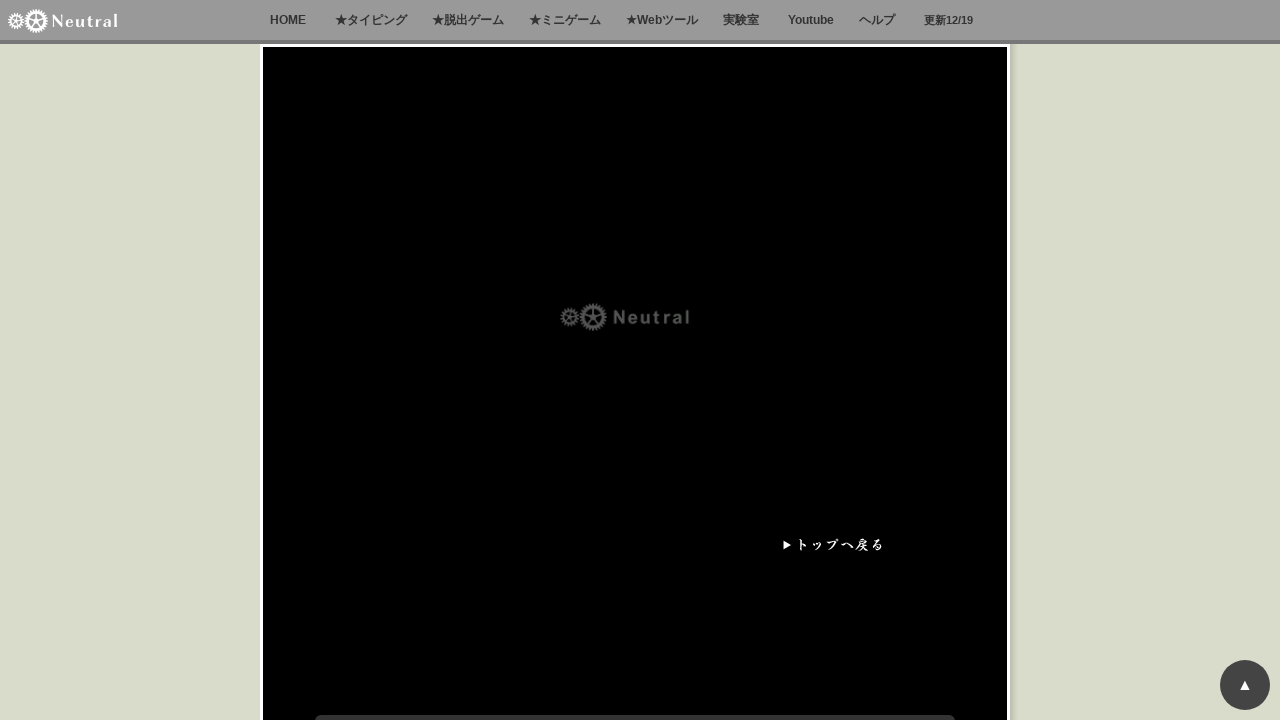

Waited 8 seconds for game to load
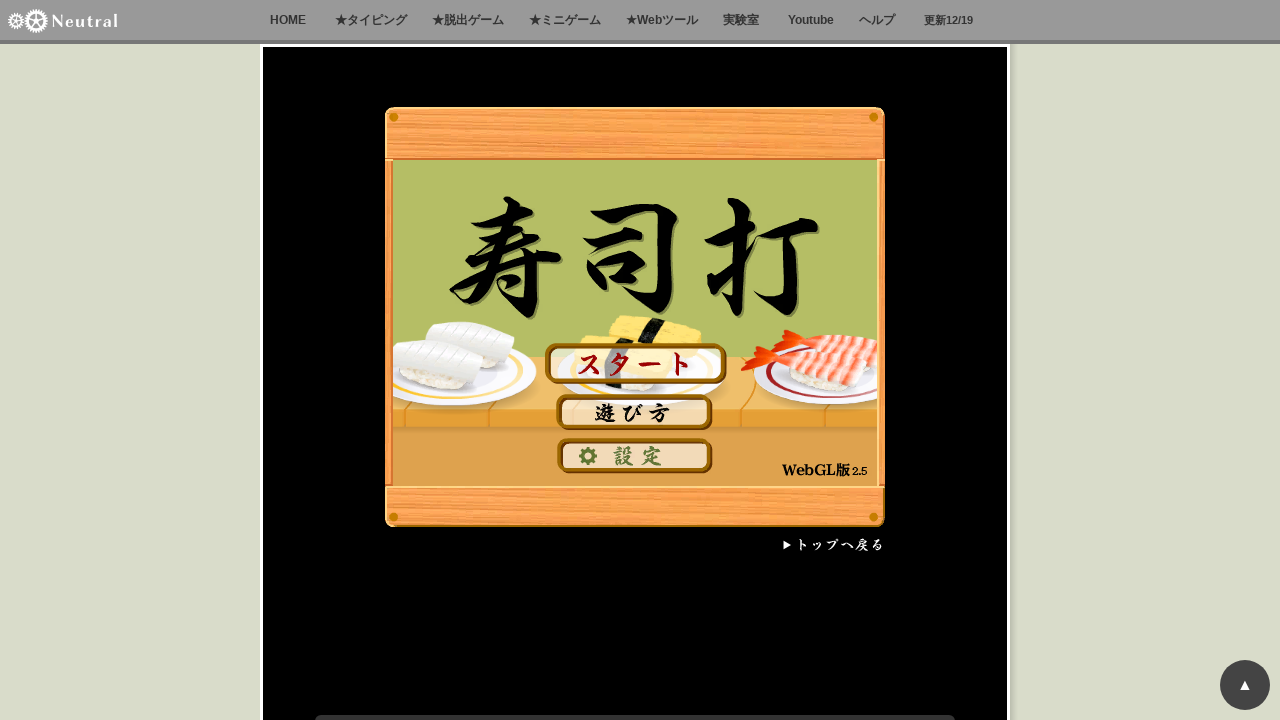

Located game element
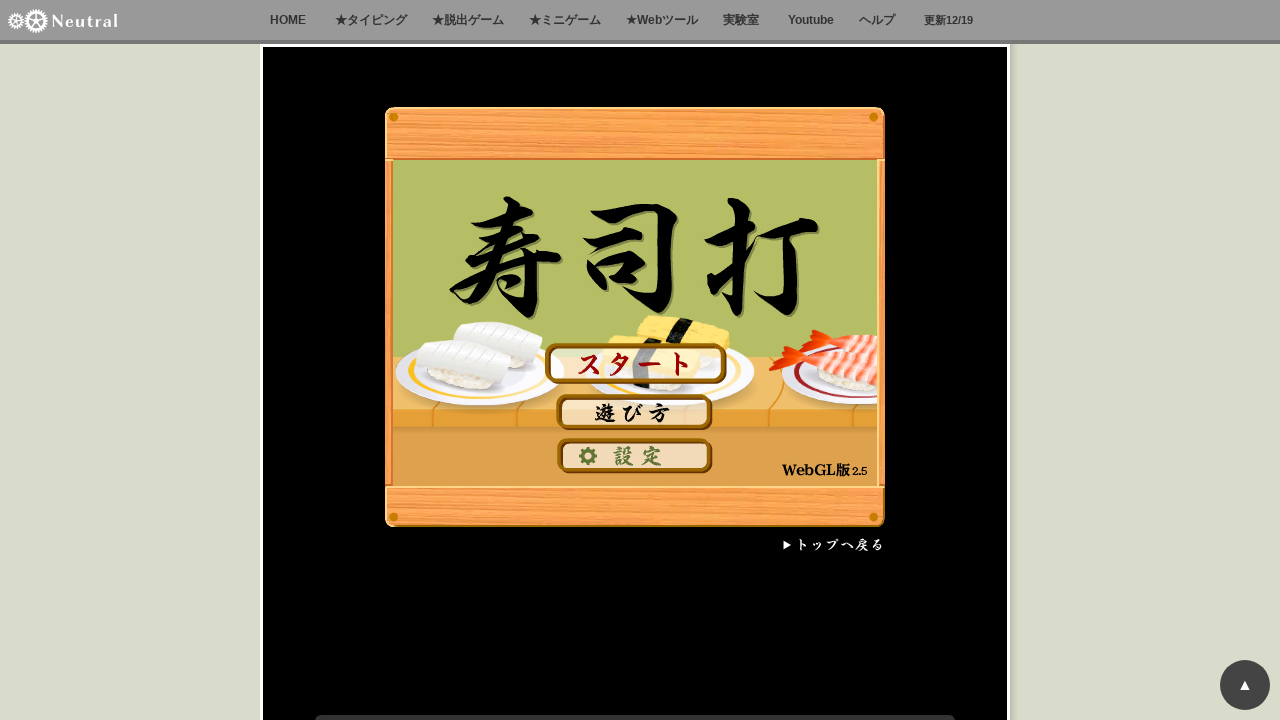

Clicked start button at (585, 363) on xpath=//*[@id="game"]/div
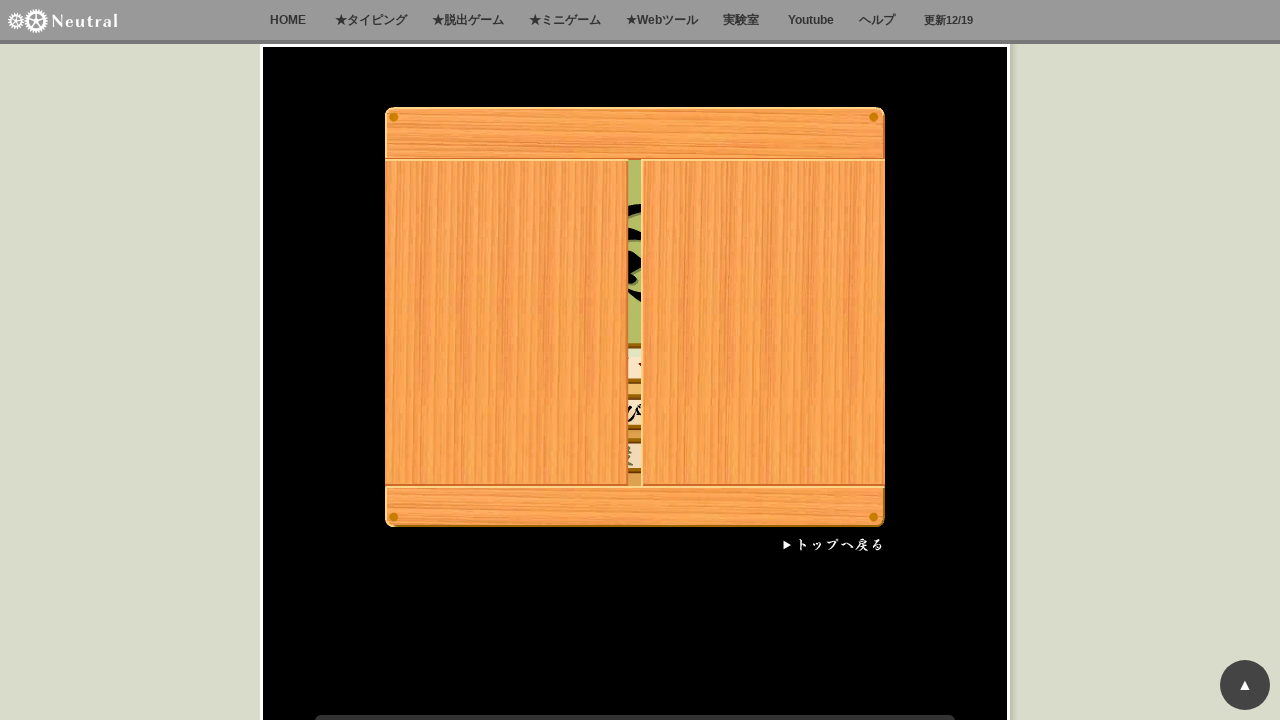

Waited 2 seconds for next screen to load
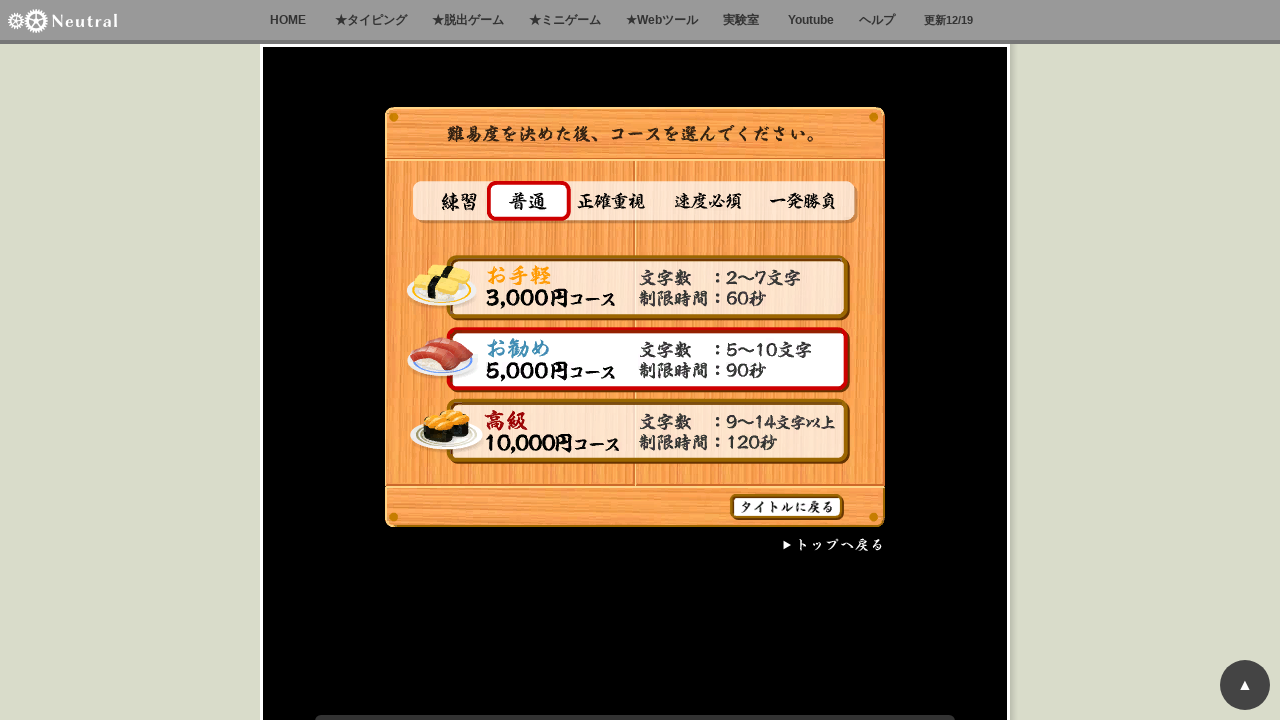

Clicked recommended course button at (585, 363) on xpath=//*[@id="game"]/div
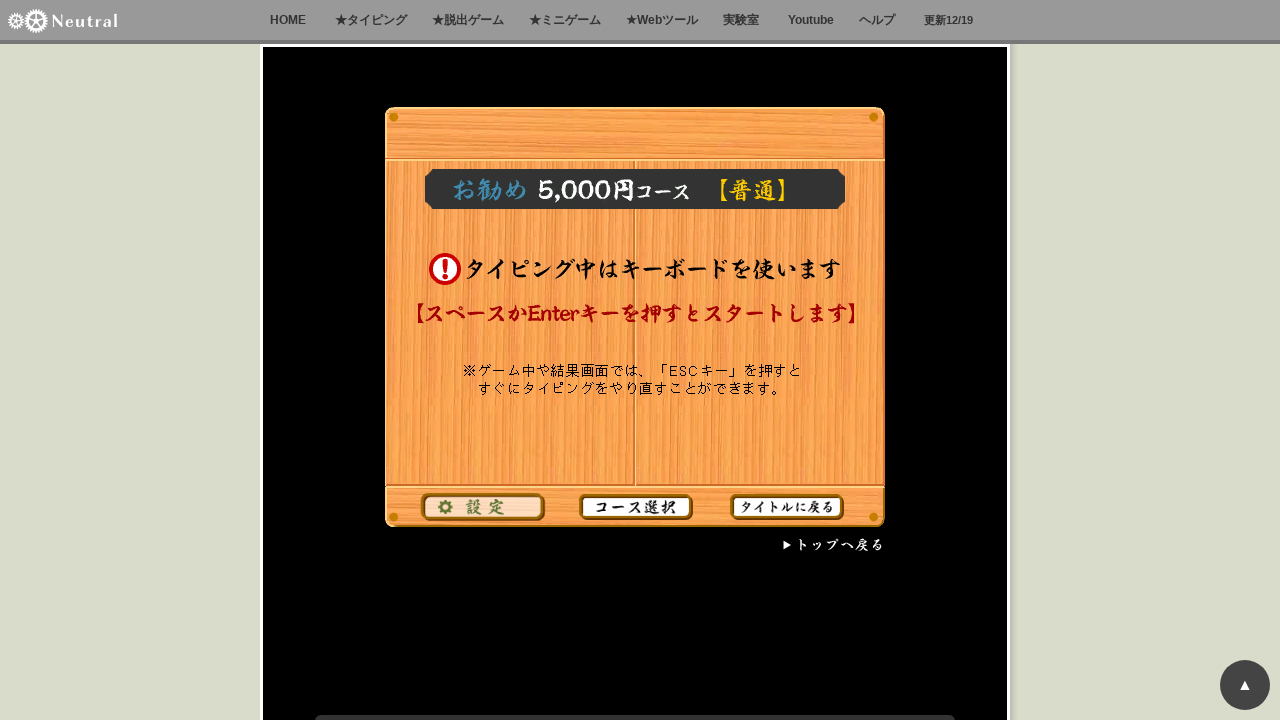

Waited 1 second
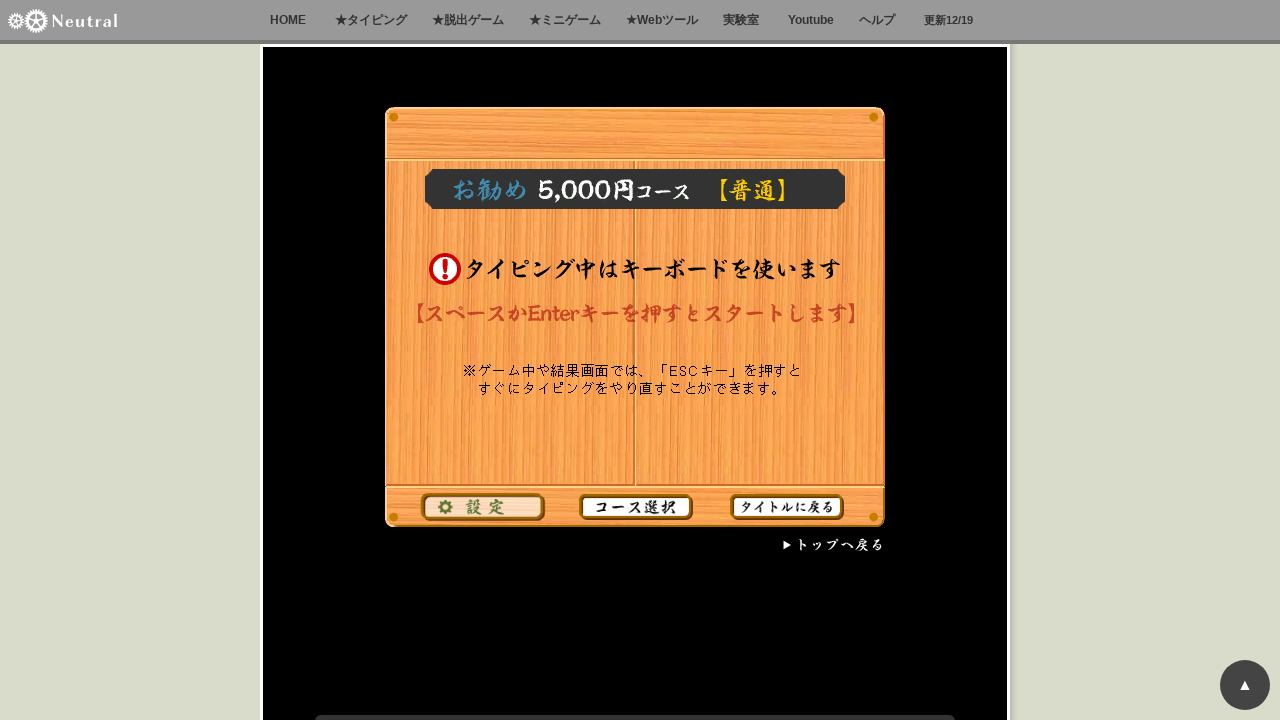

Pressed Space key to start the game
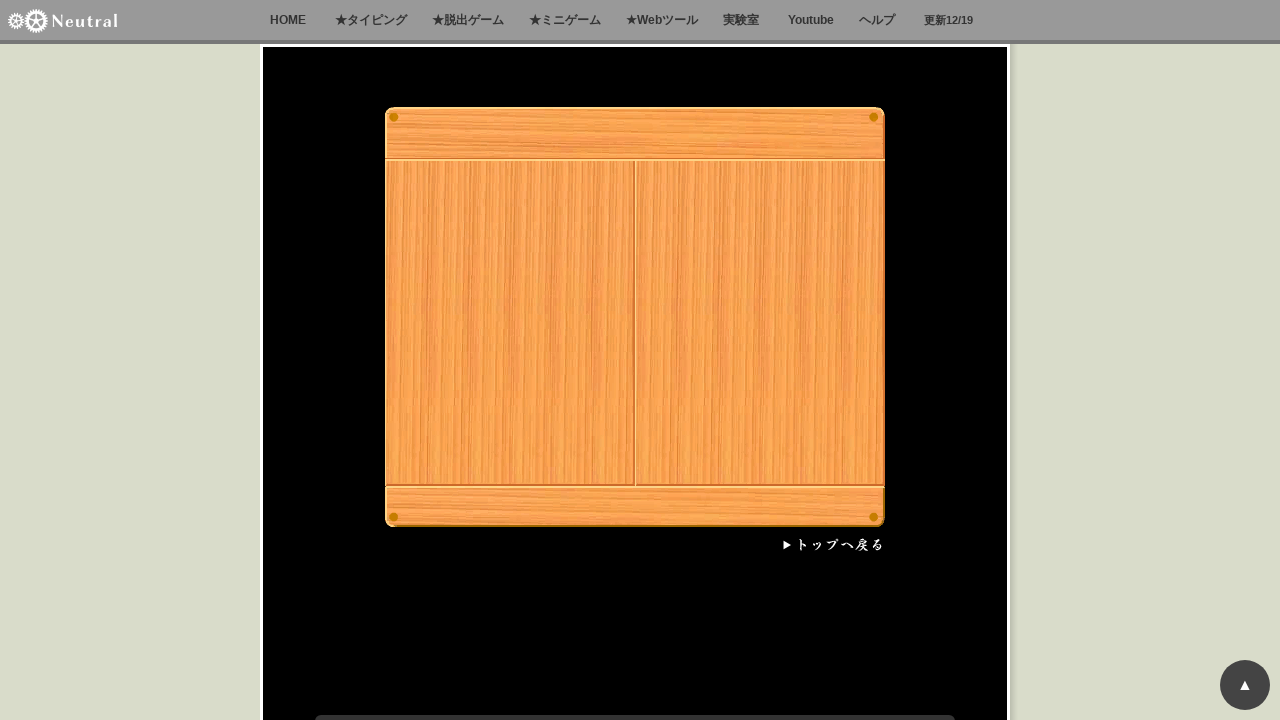

Typed random character sequence
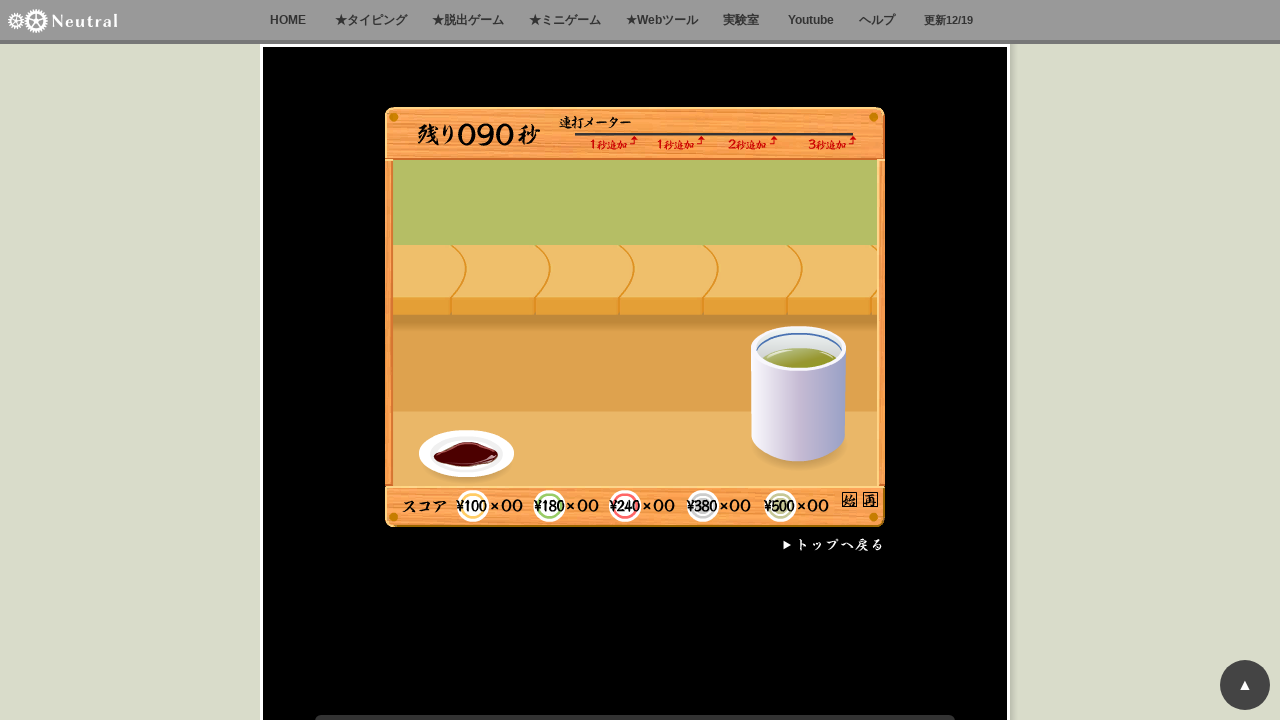

Waited 100ms between typing bursts
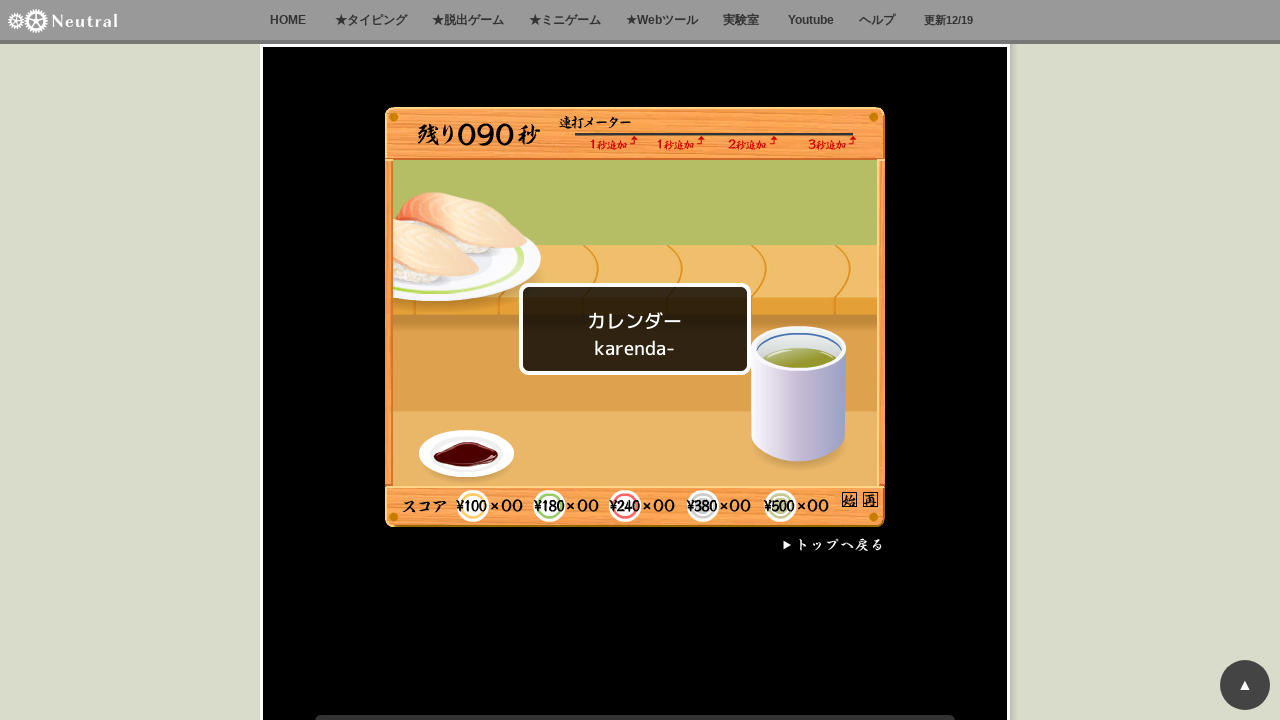

Typed random character sequence
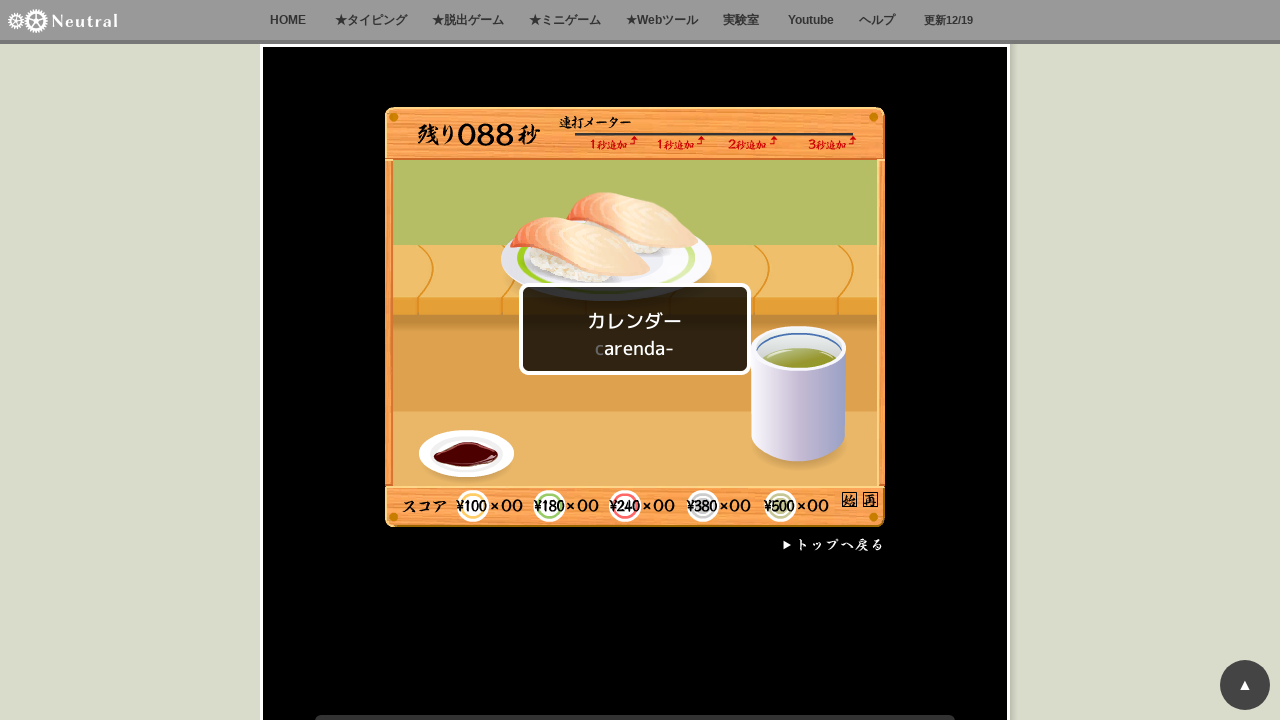

Waited 100ms between typing bursts
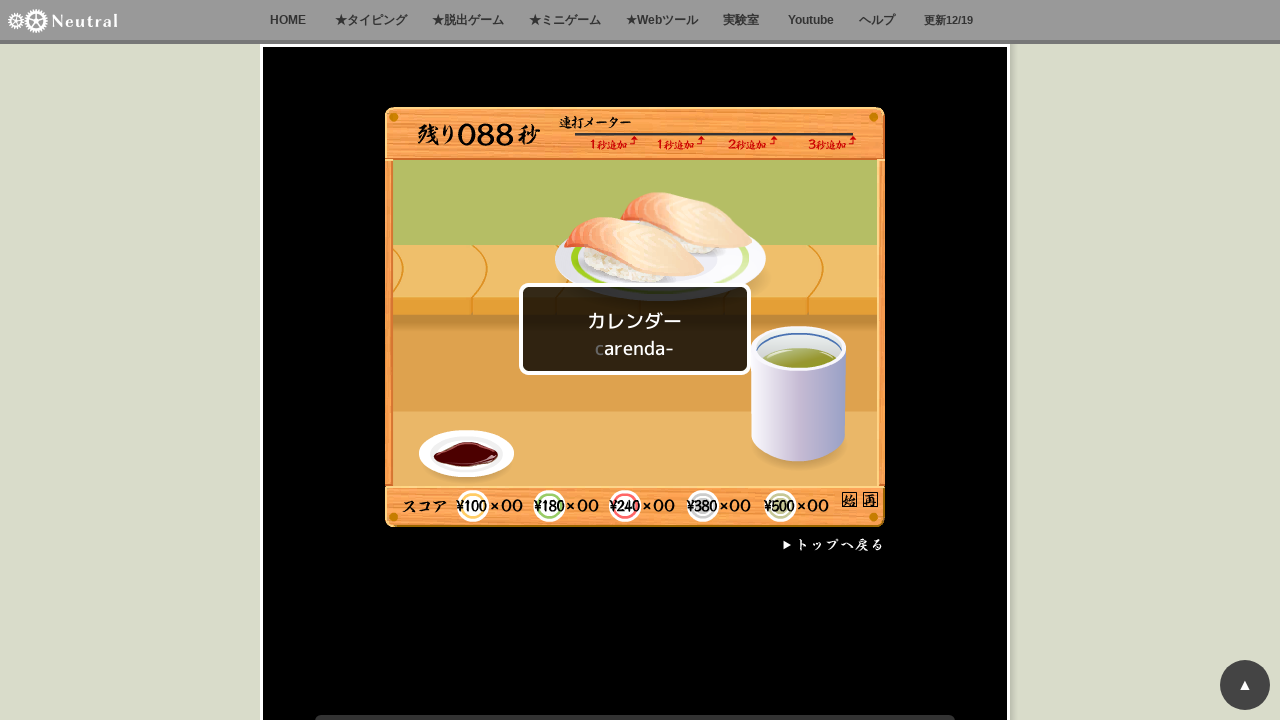

Typed random character sequence
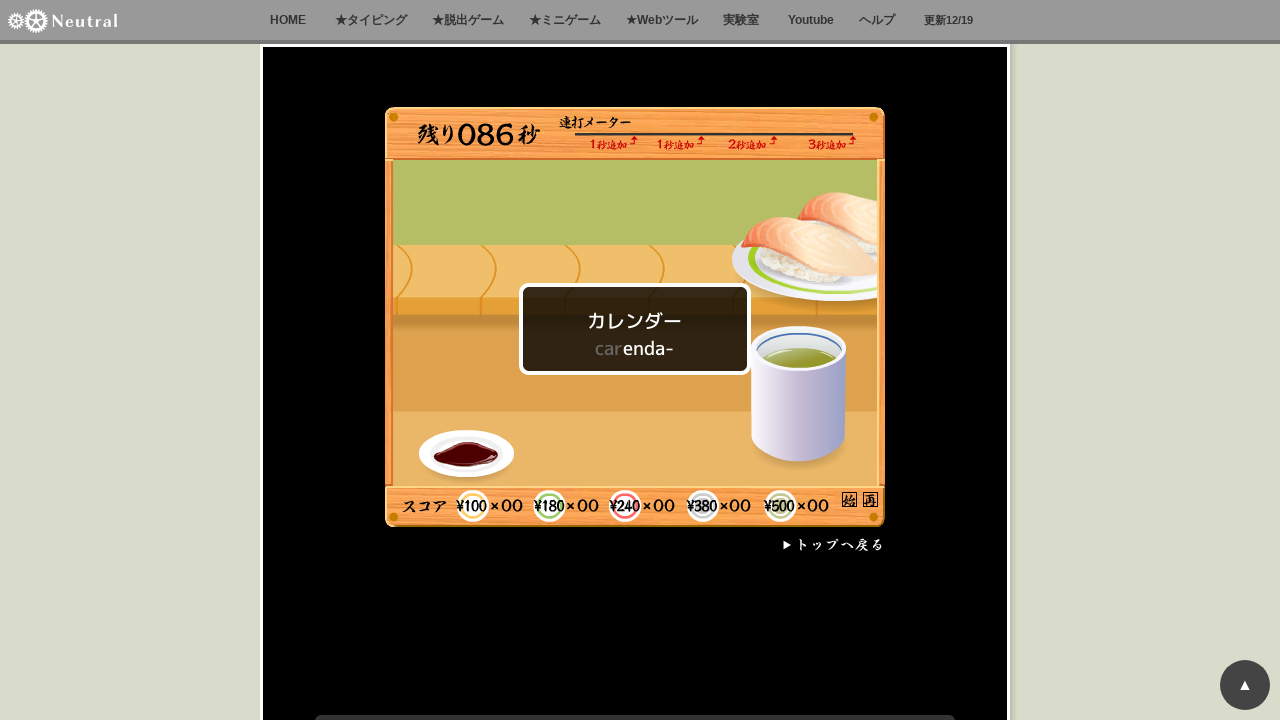

Waited 100ms between typing bursts
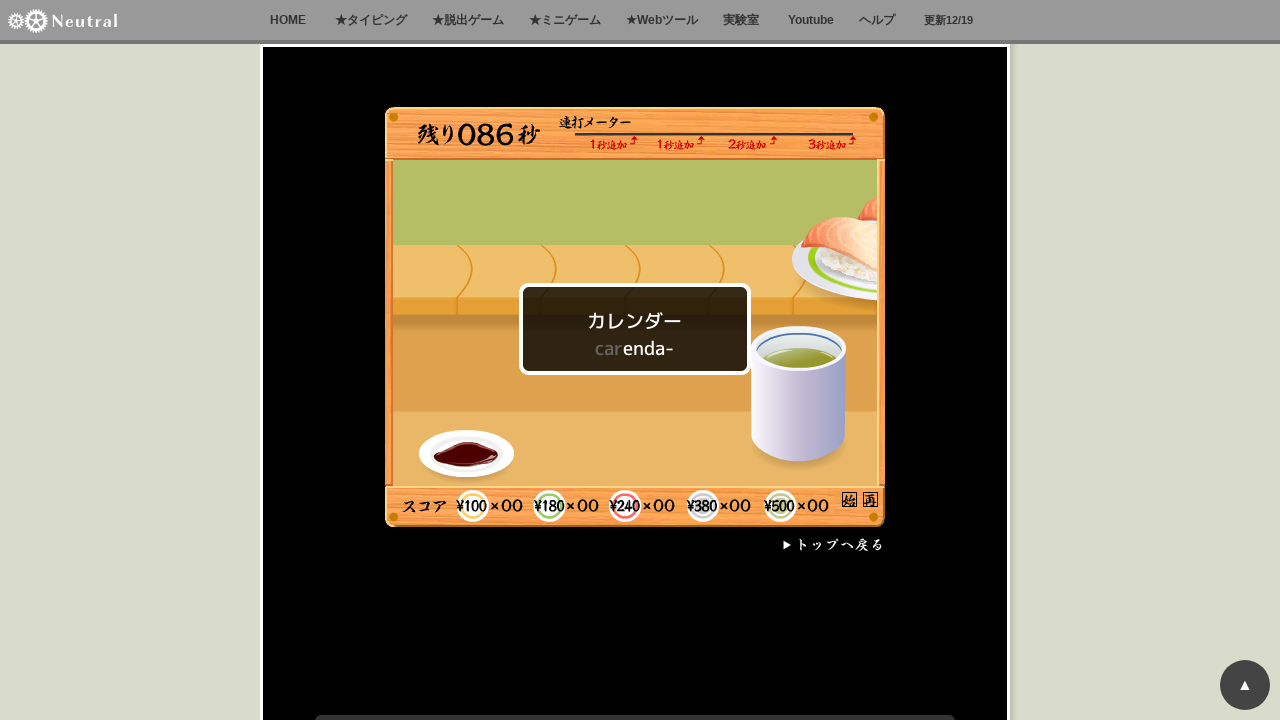

Typed random character sequence
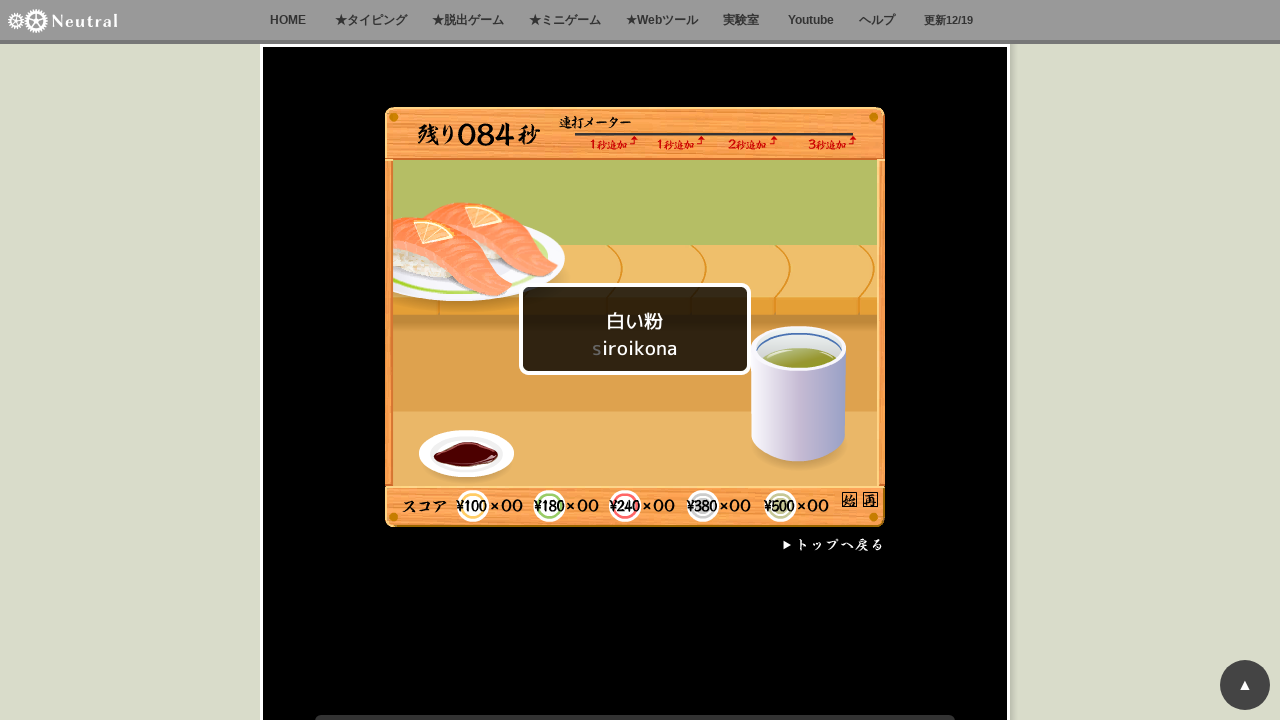

Waited 100ms between typing bursts
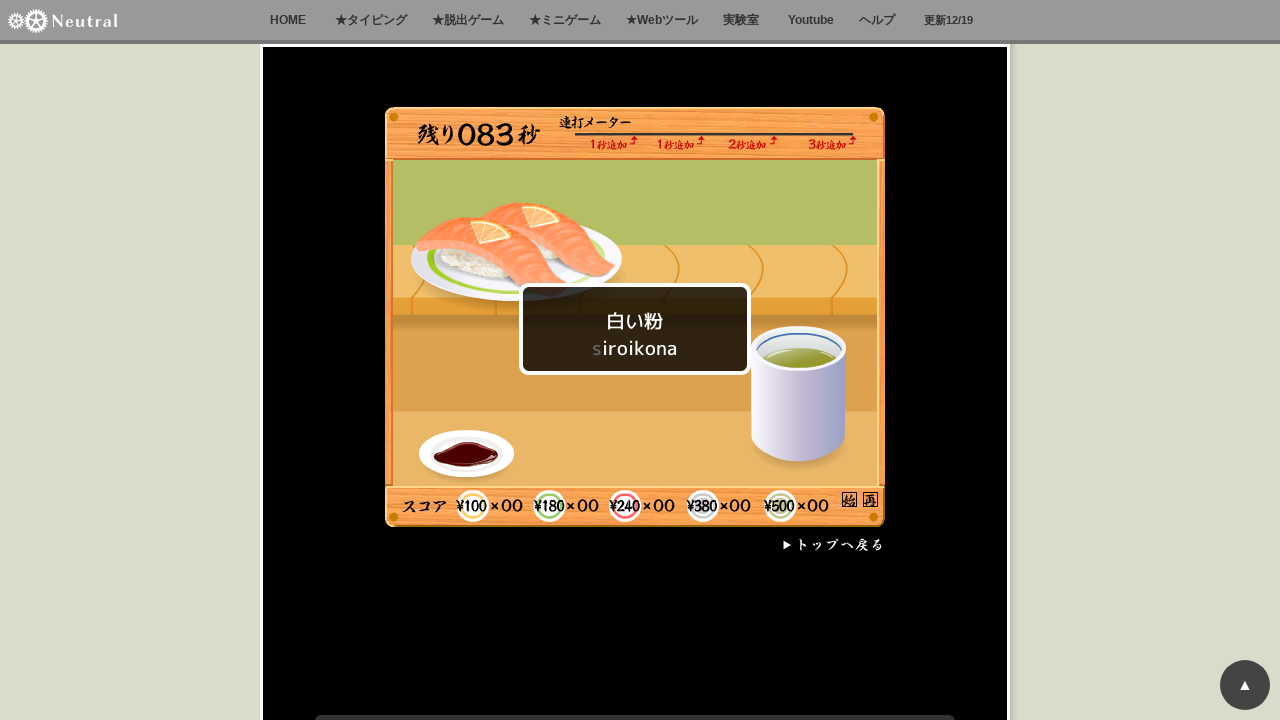

Typed random character sequence
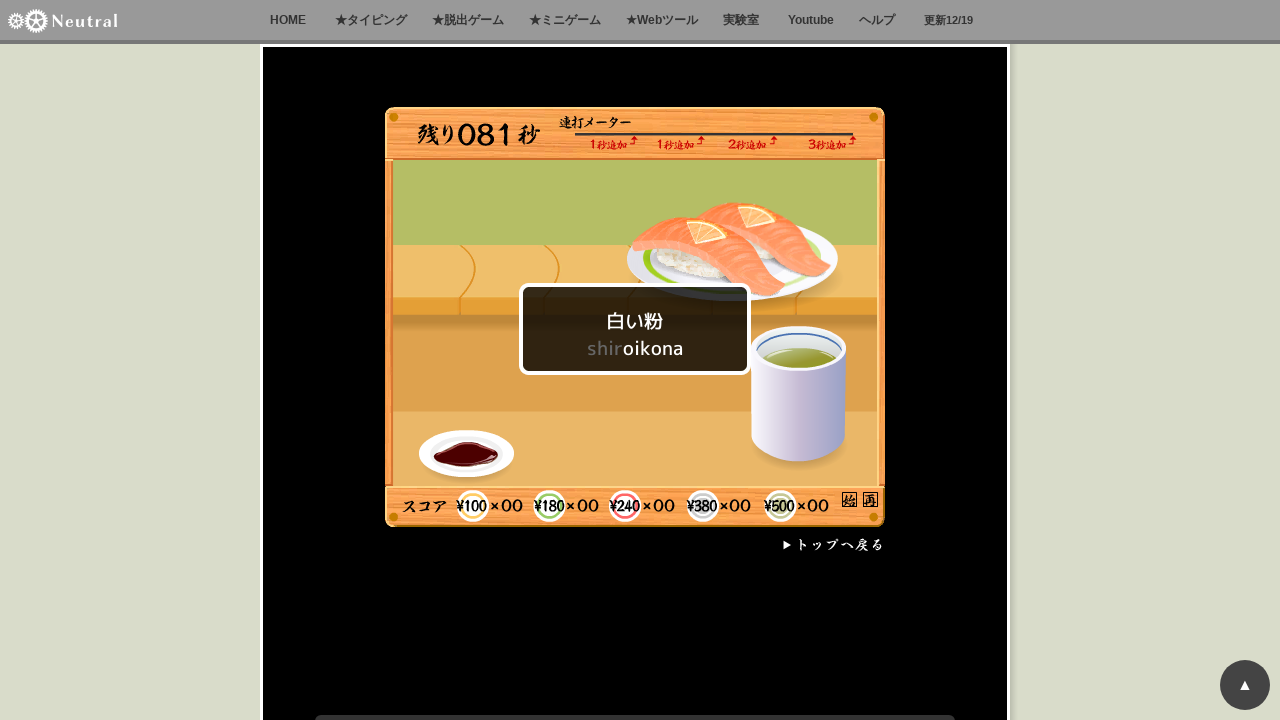

Waited 100ms between typing bursts
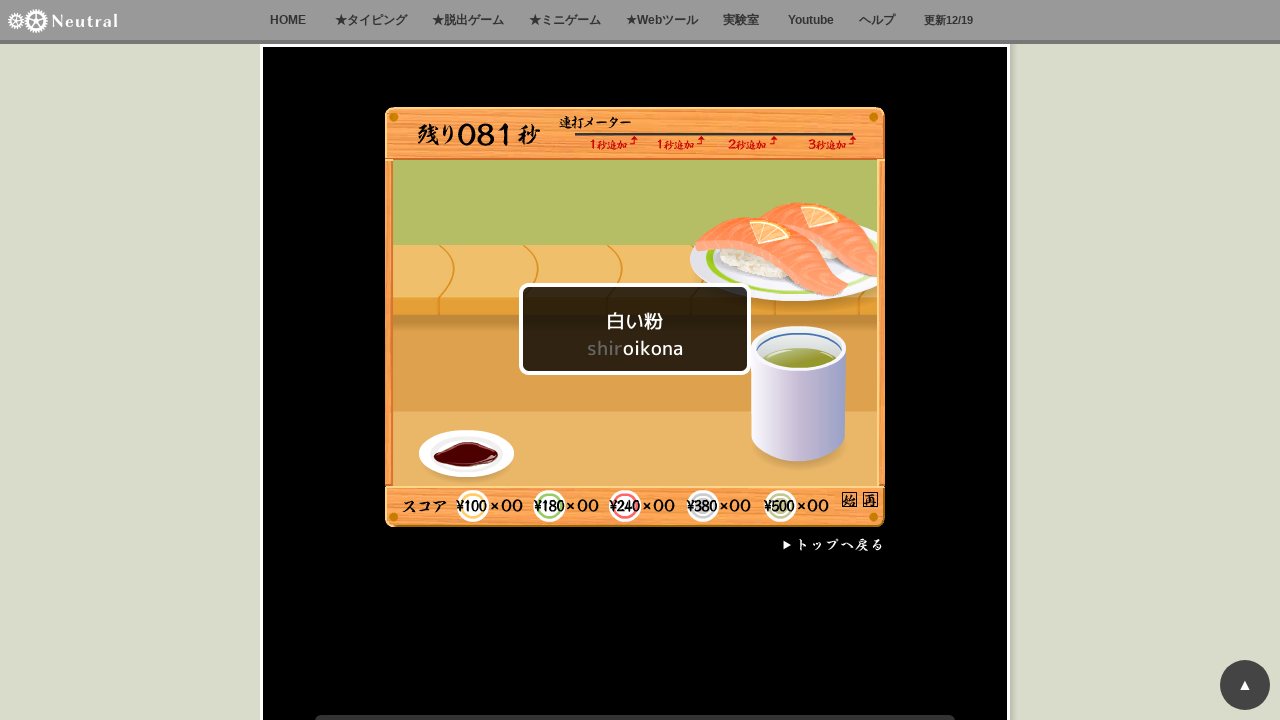

Typed random character sequence
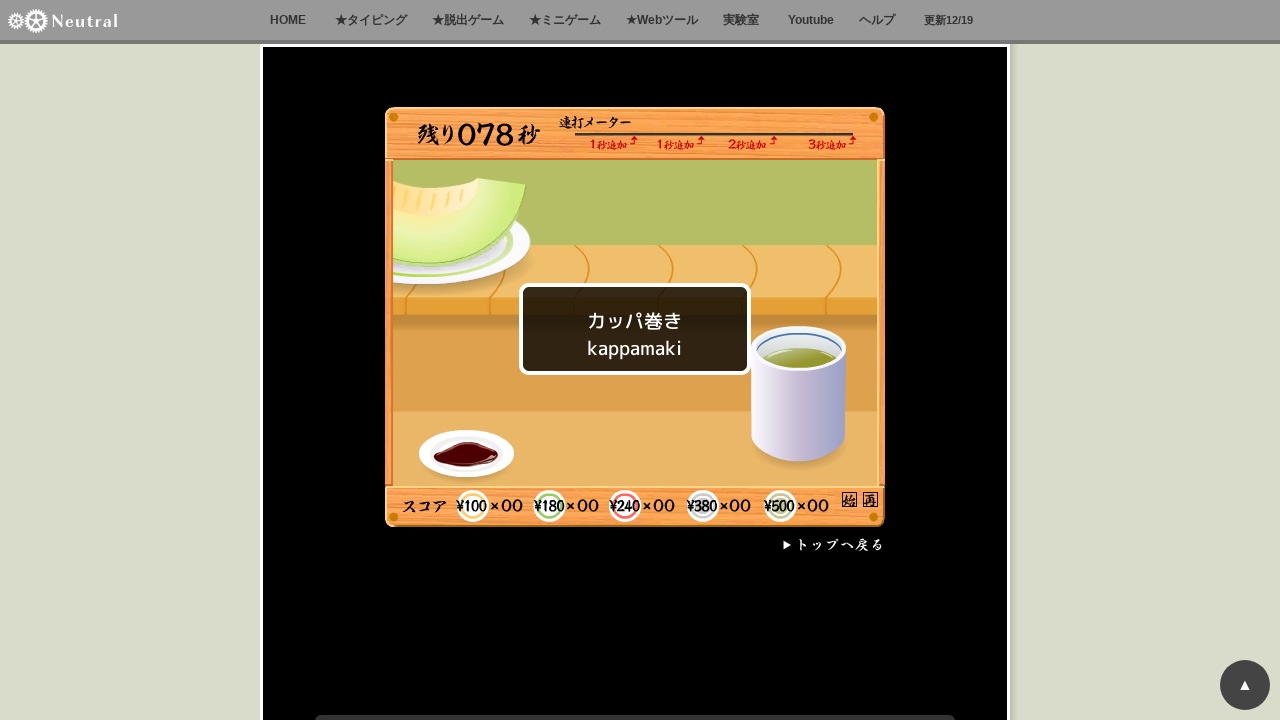

Waited 100ms between typing bursts
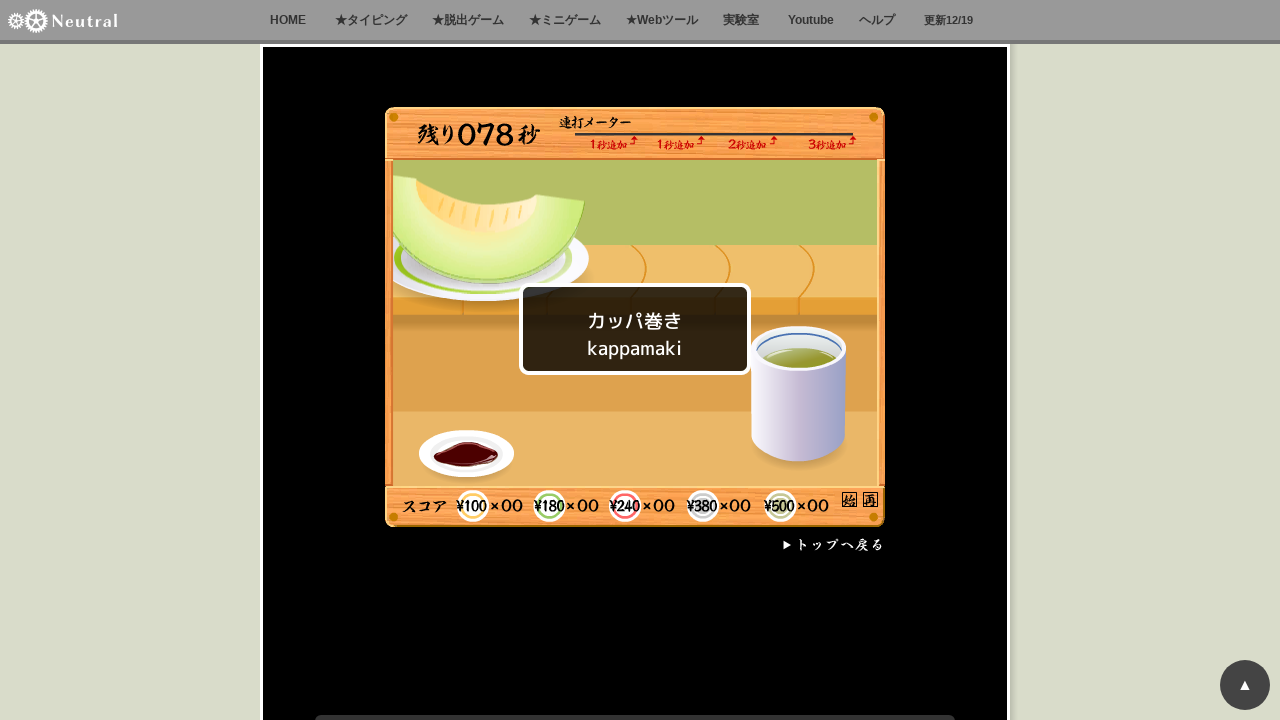

Typed random character sequence
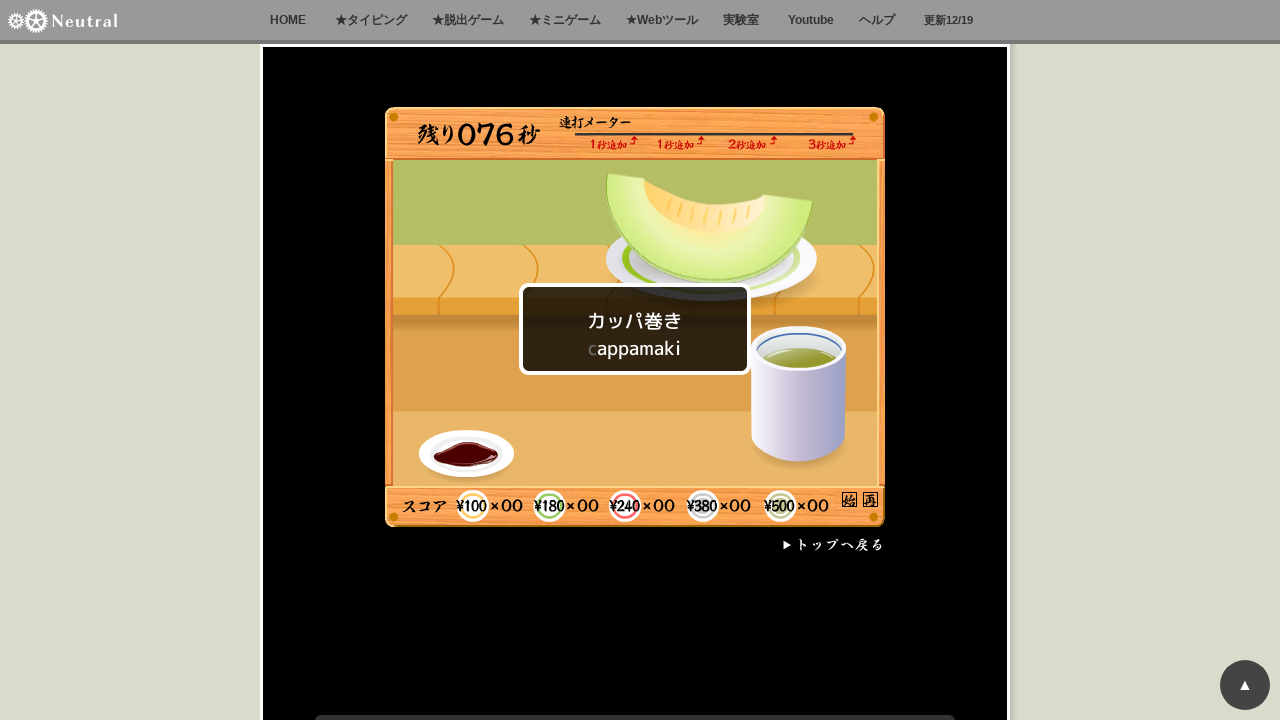

Waited 100ms between typing bursts
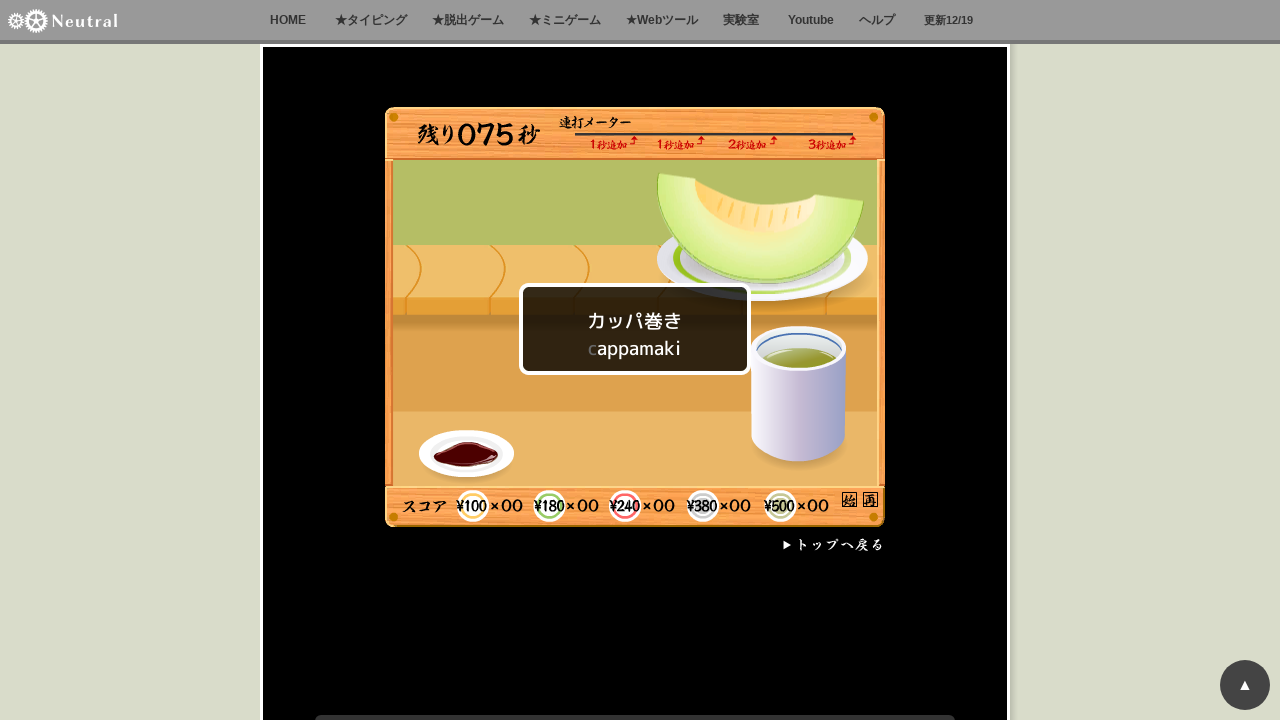

Typed random character sequence
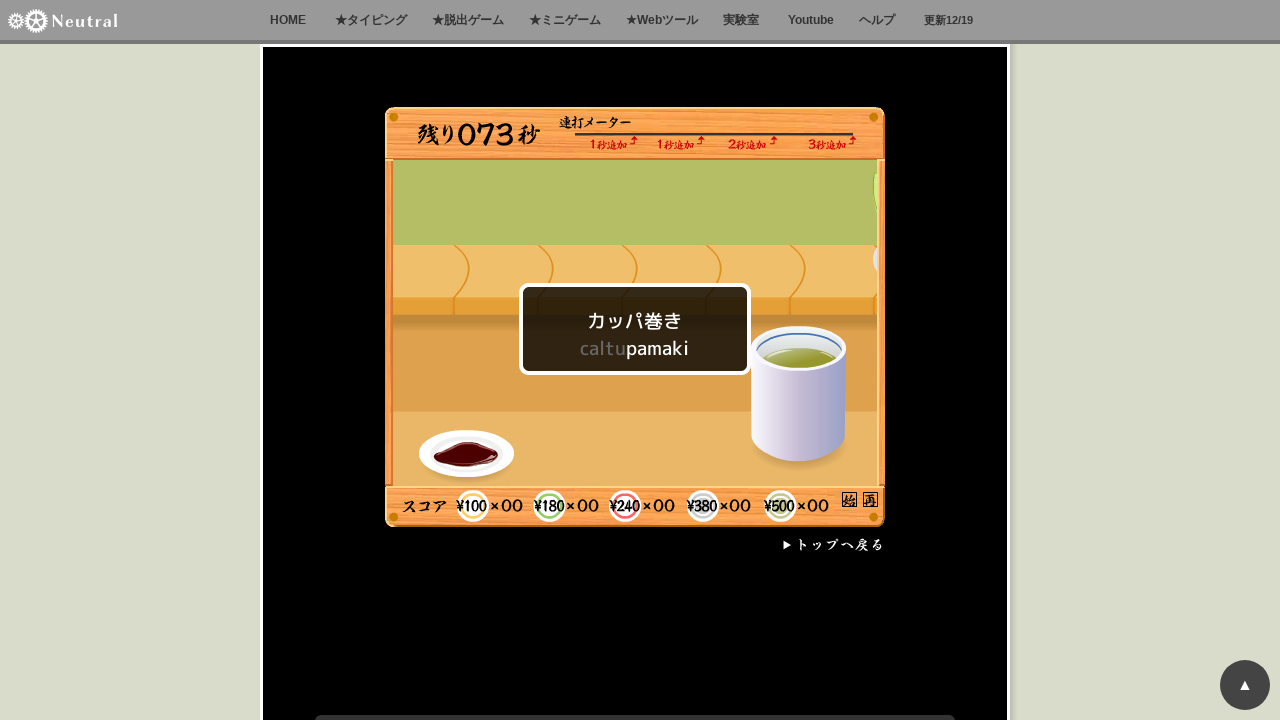

Waited 100ms between typing bursts
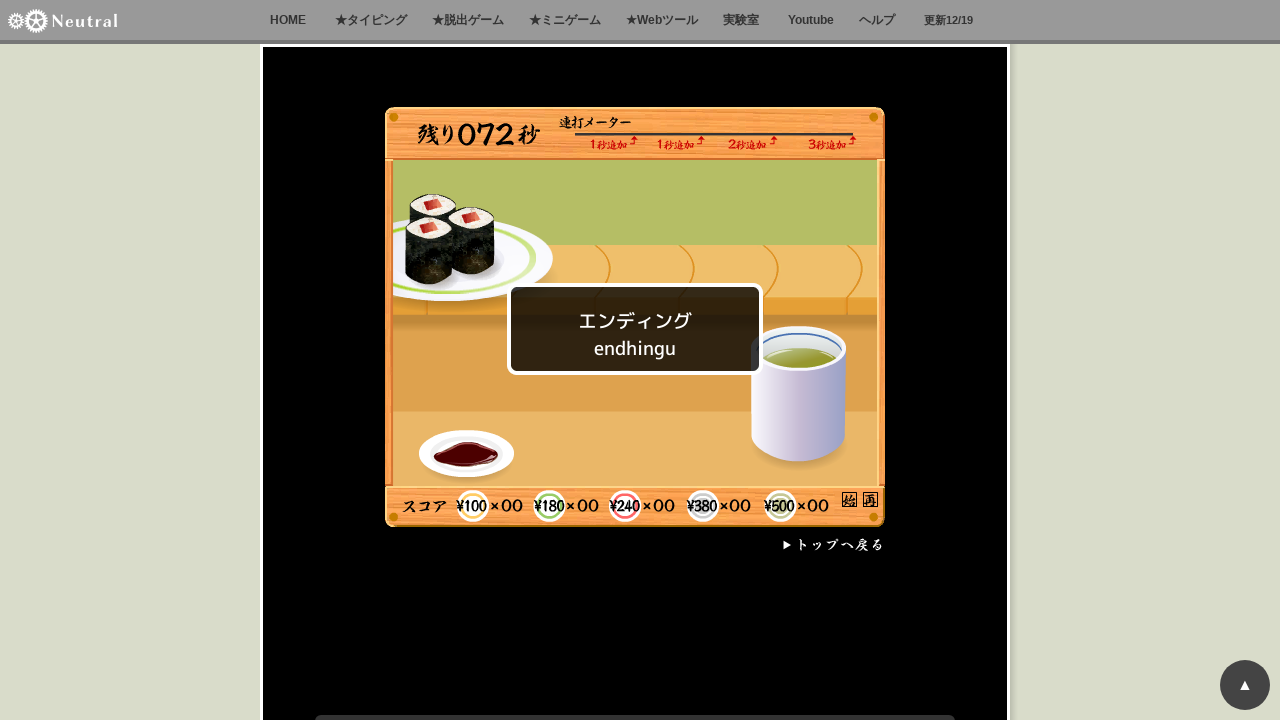

Typed random character sequence
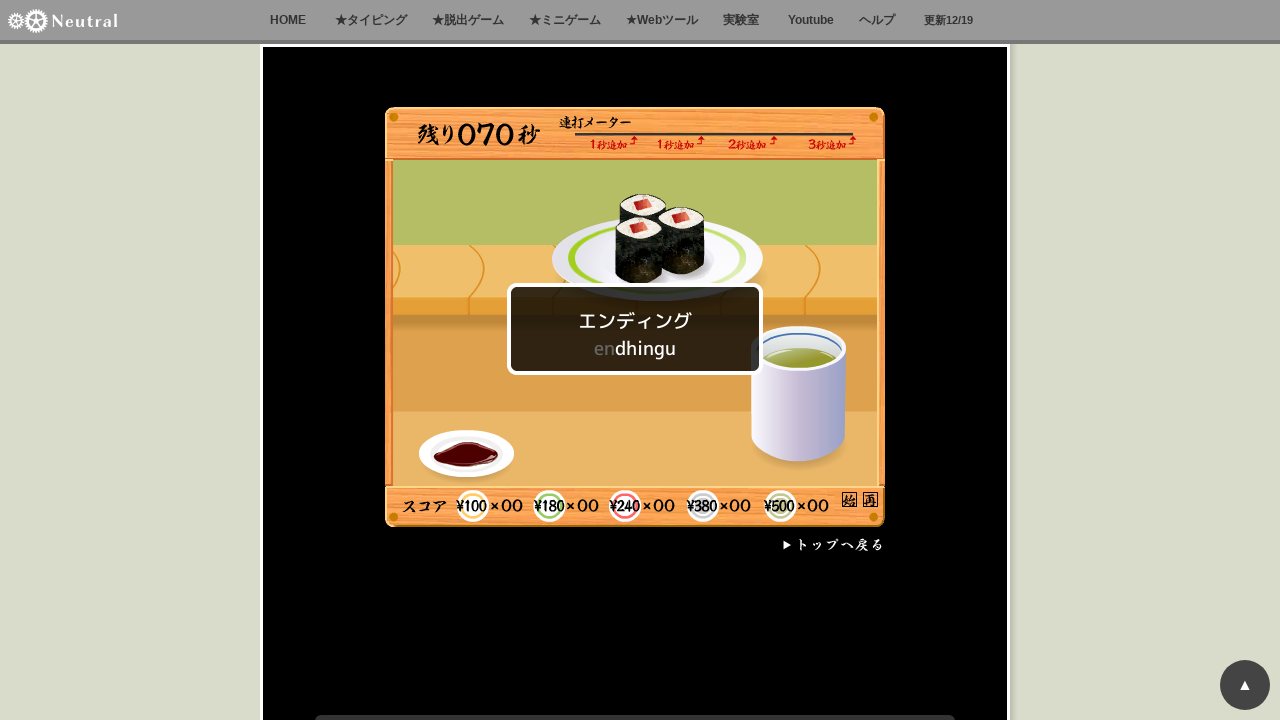

Waited 100ms between typing bursts
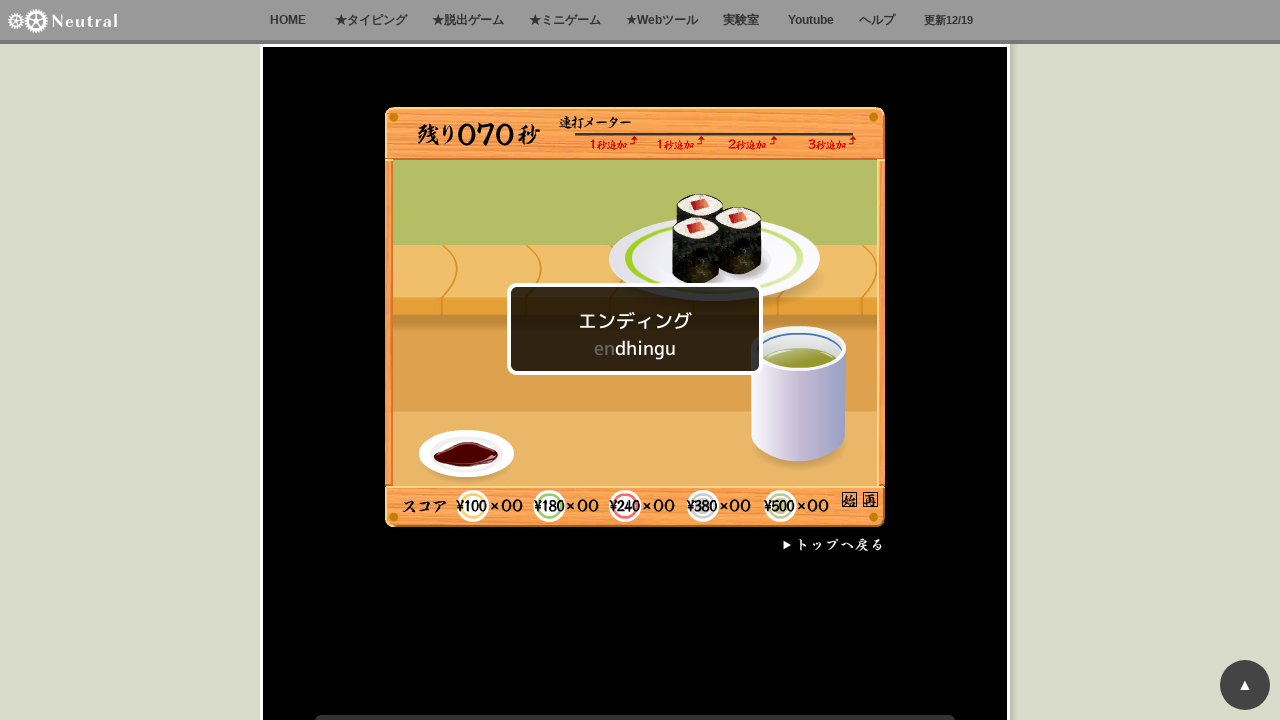

Typed random character sequence
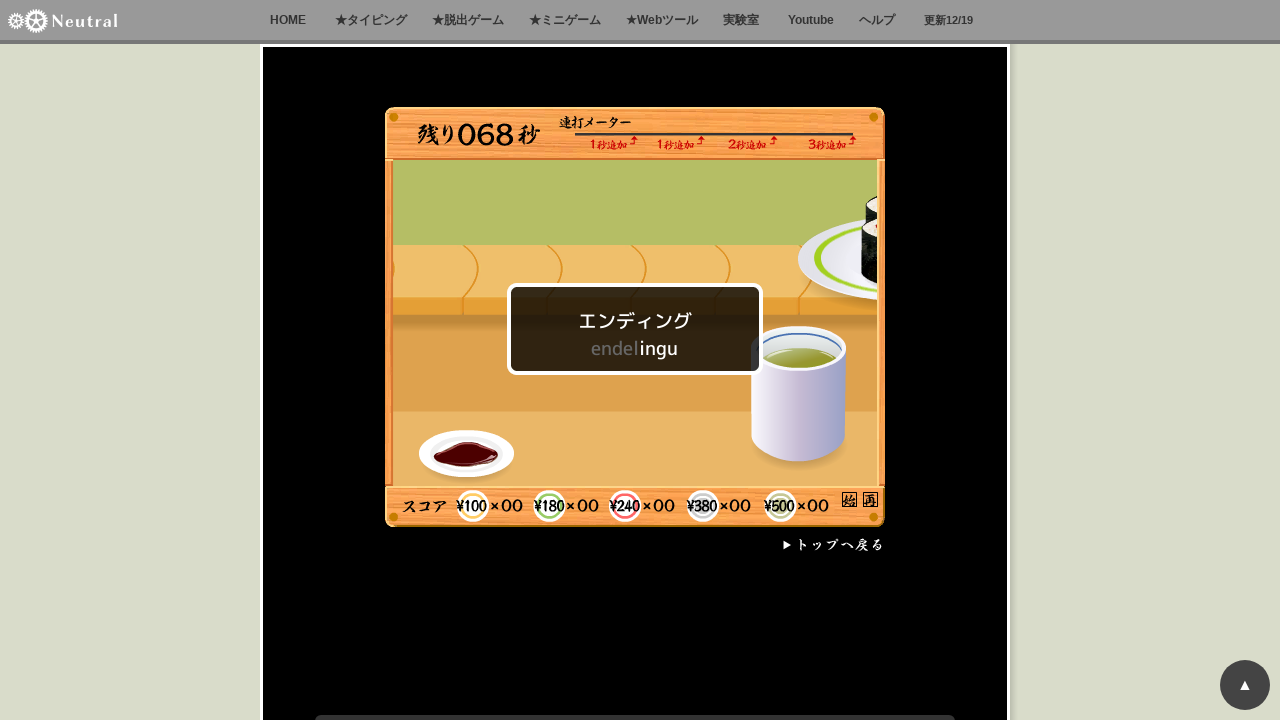

Waited 100ms between typing bursts
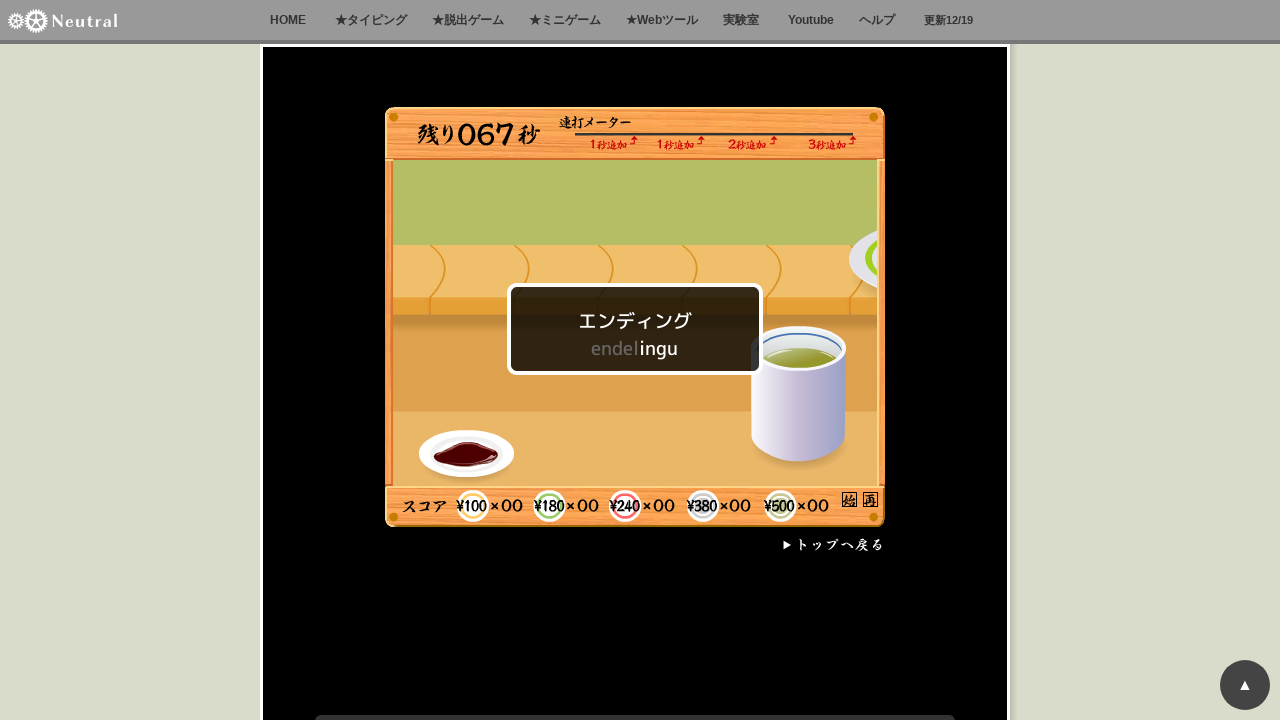

Typed random character sequence
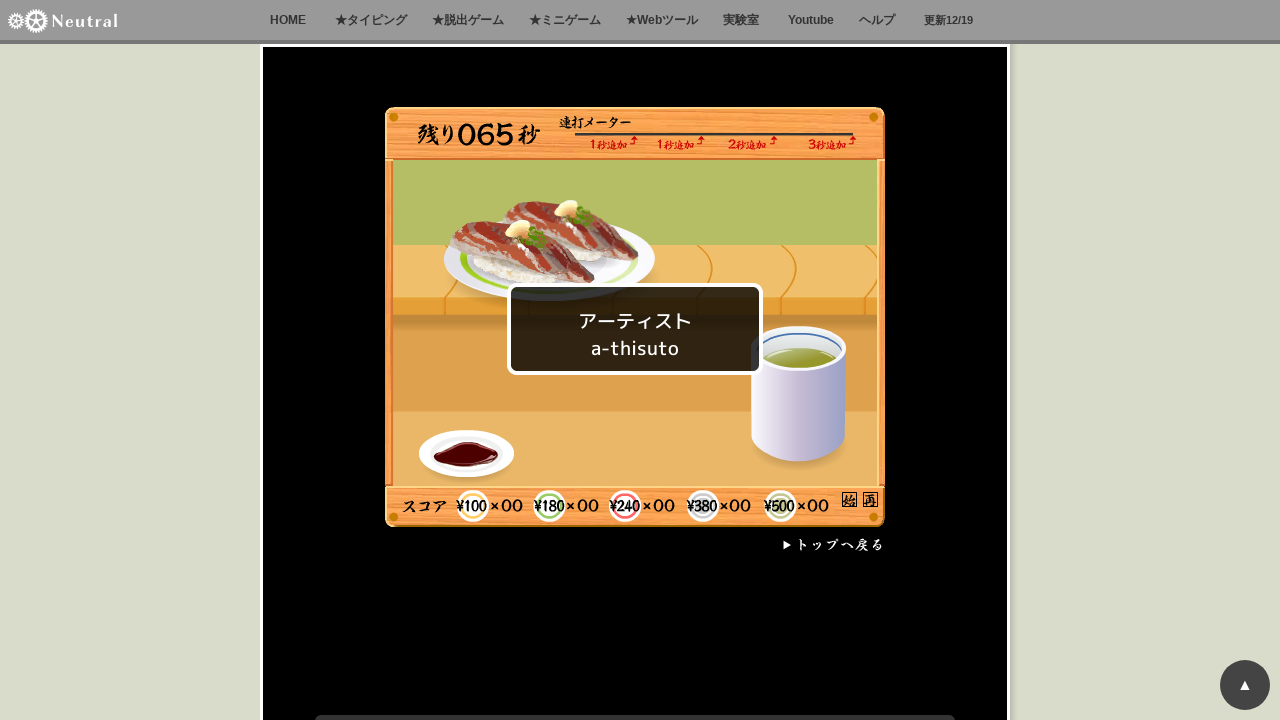

Waited 100ms between typing bursts
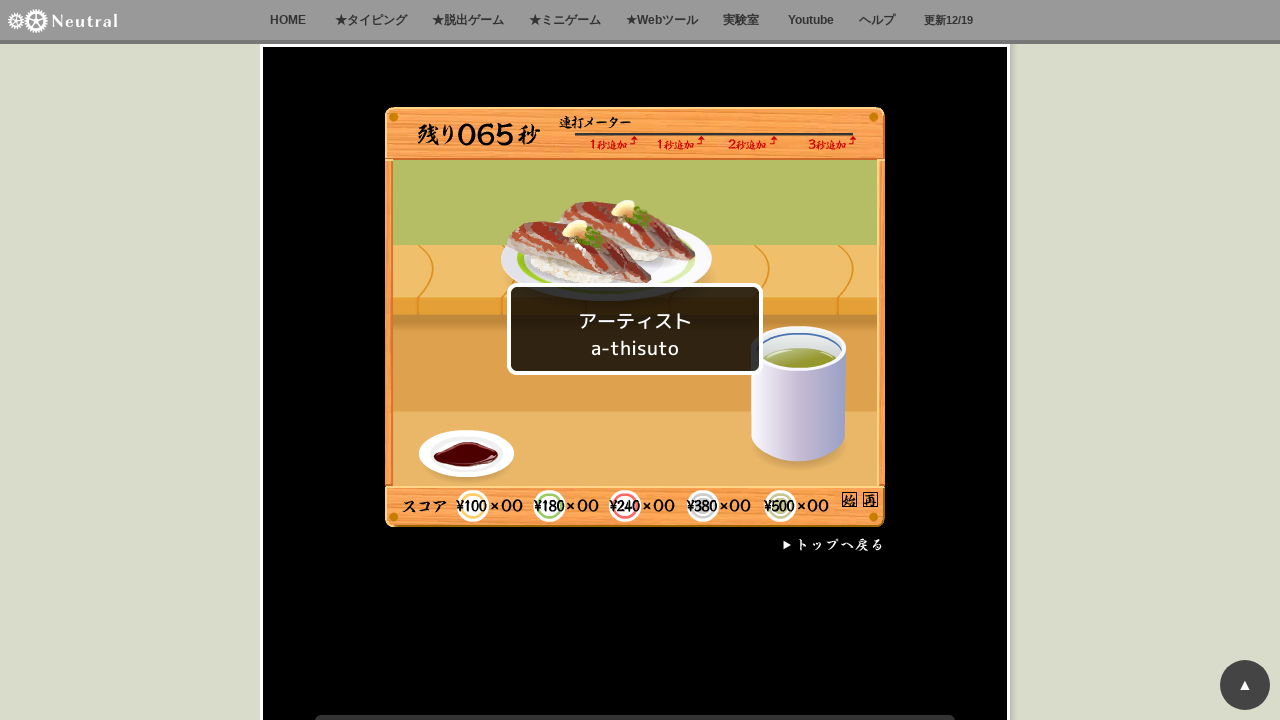

Typed random character sequence
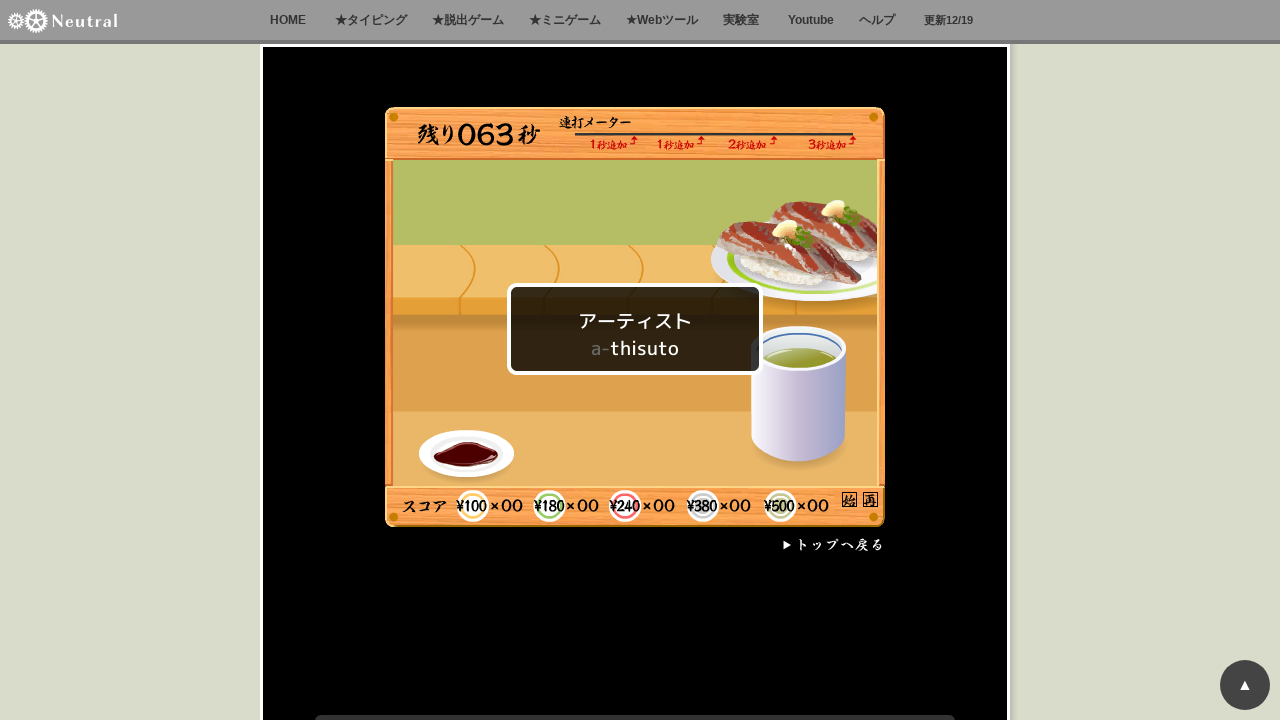

Waited 100ms between typing bursts
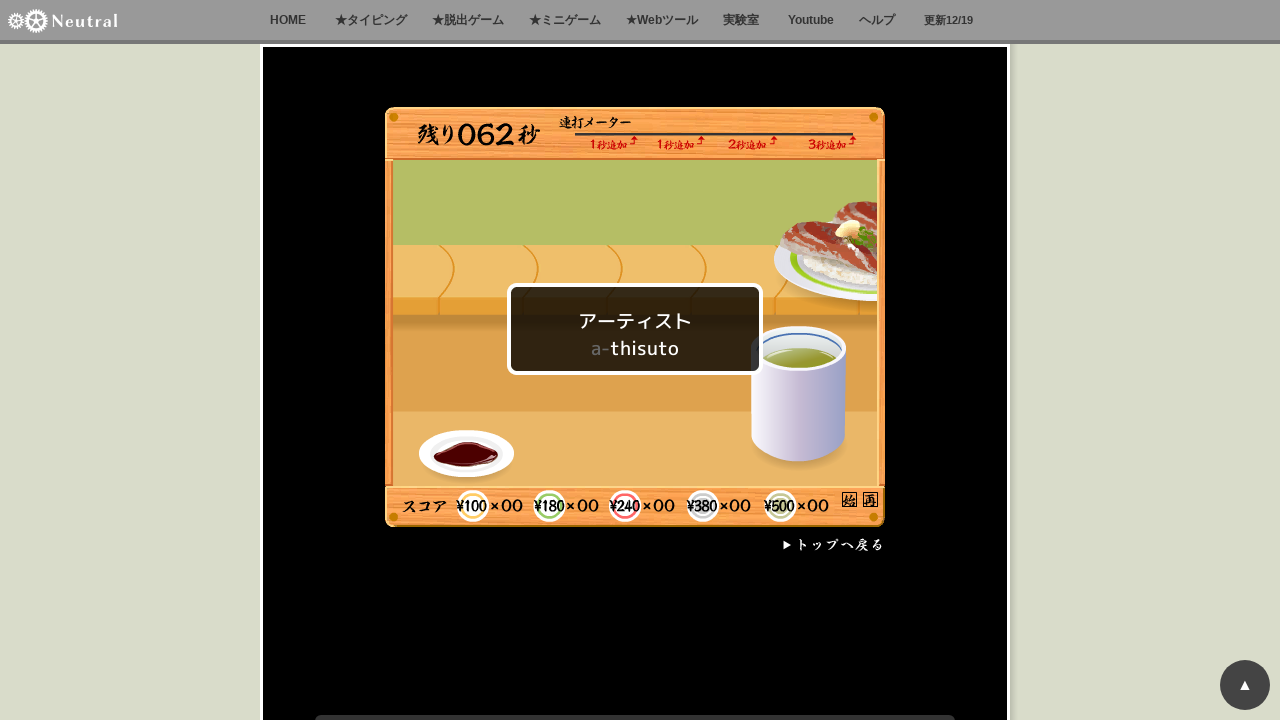

Typed random character sequence
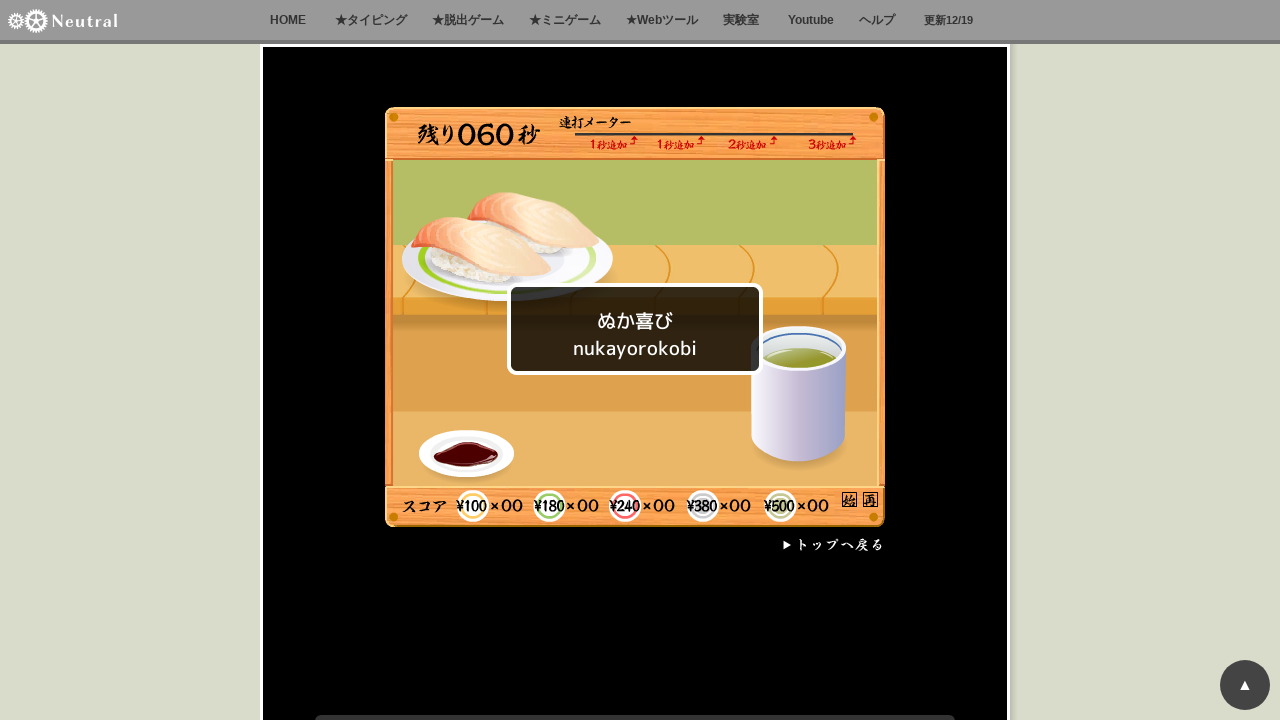

Waited 100ms between typing bursts
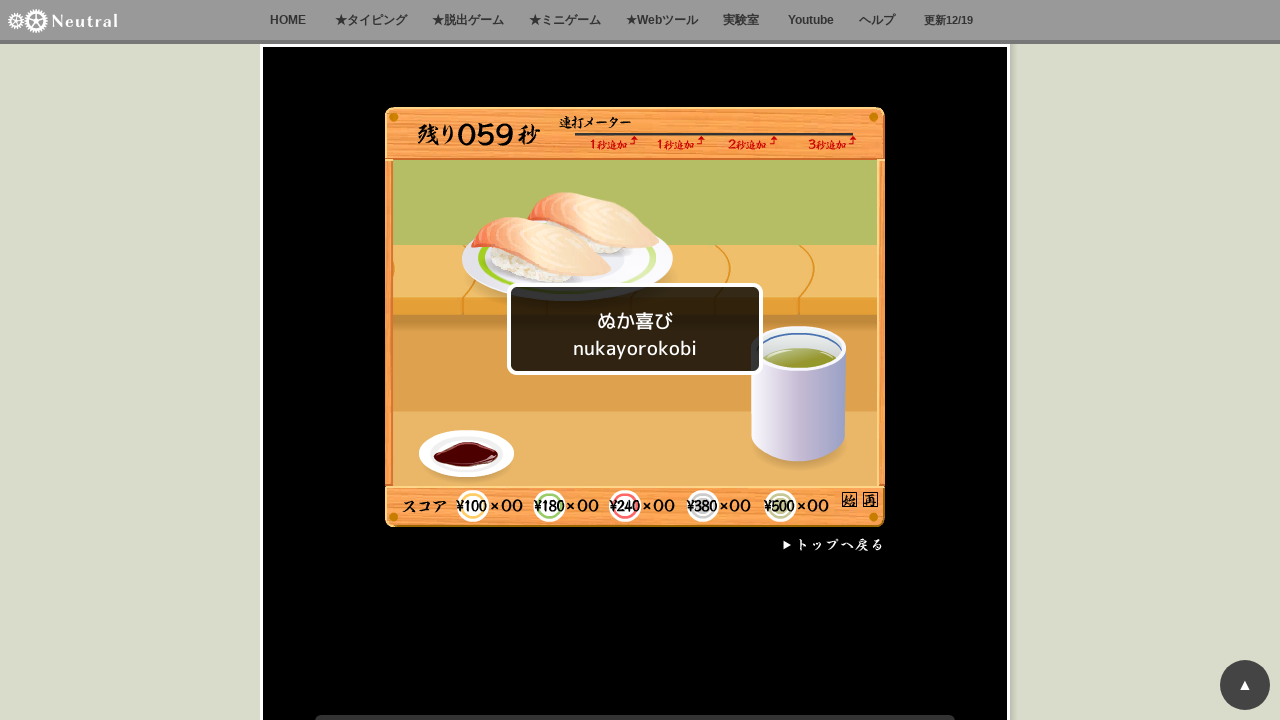

Typed random character sequence
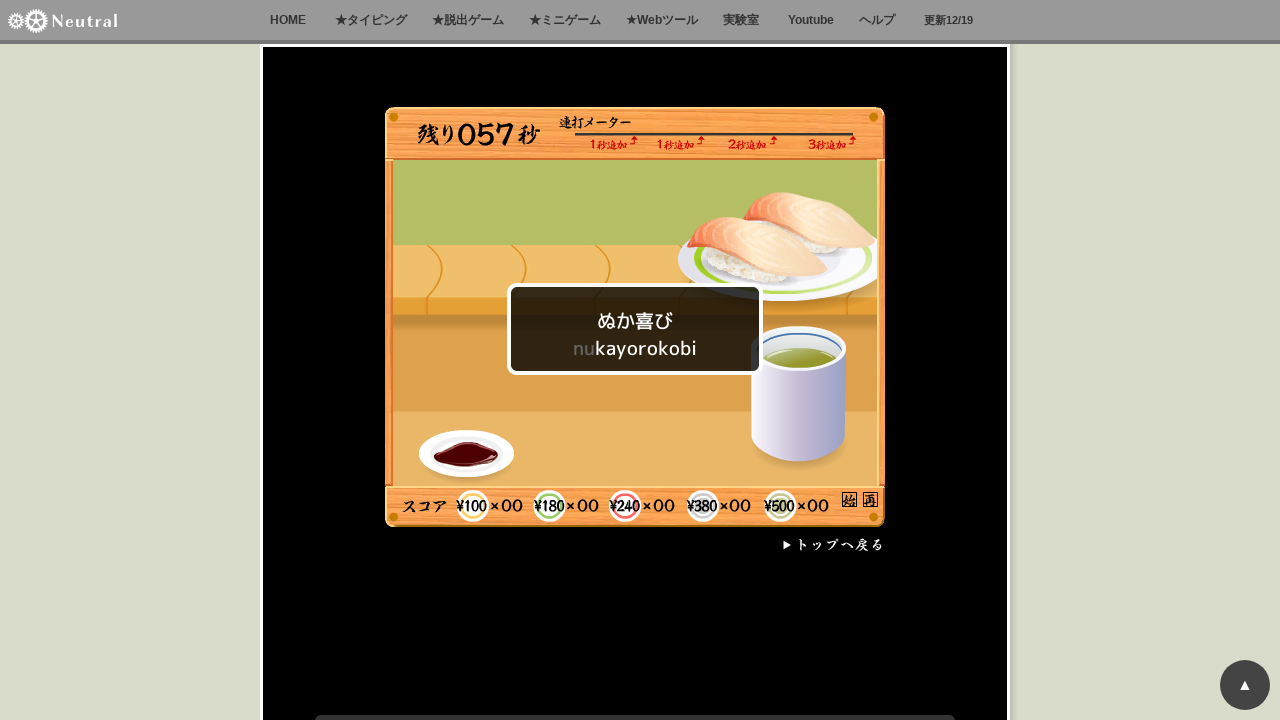

Waited 100ms between typing bursts
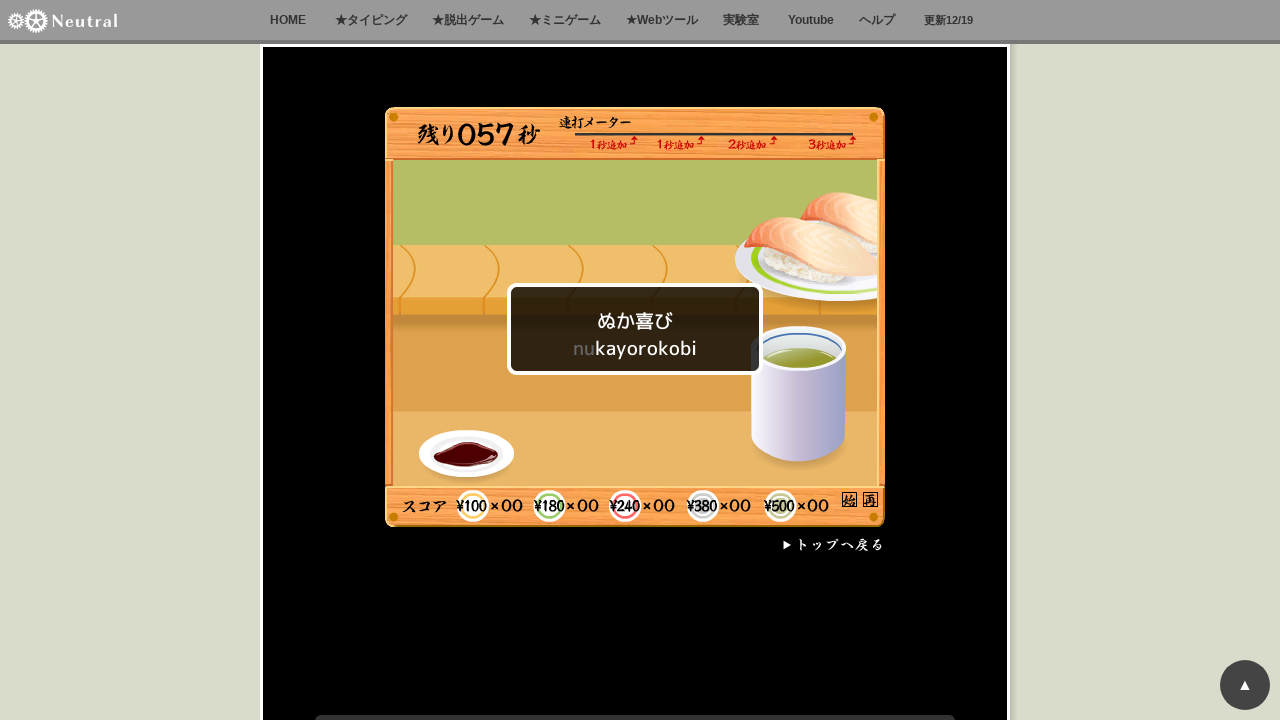

Typed random character sequence
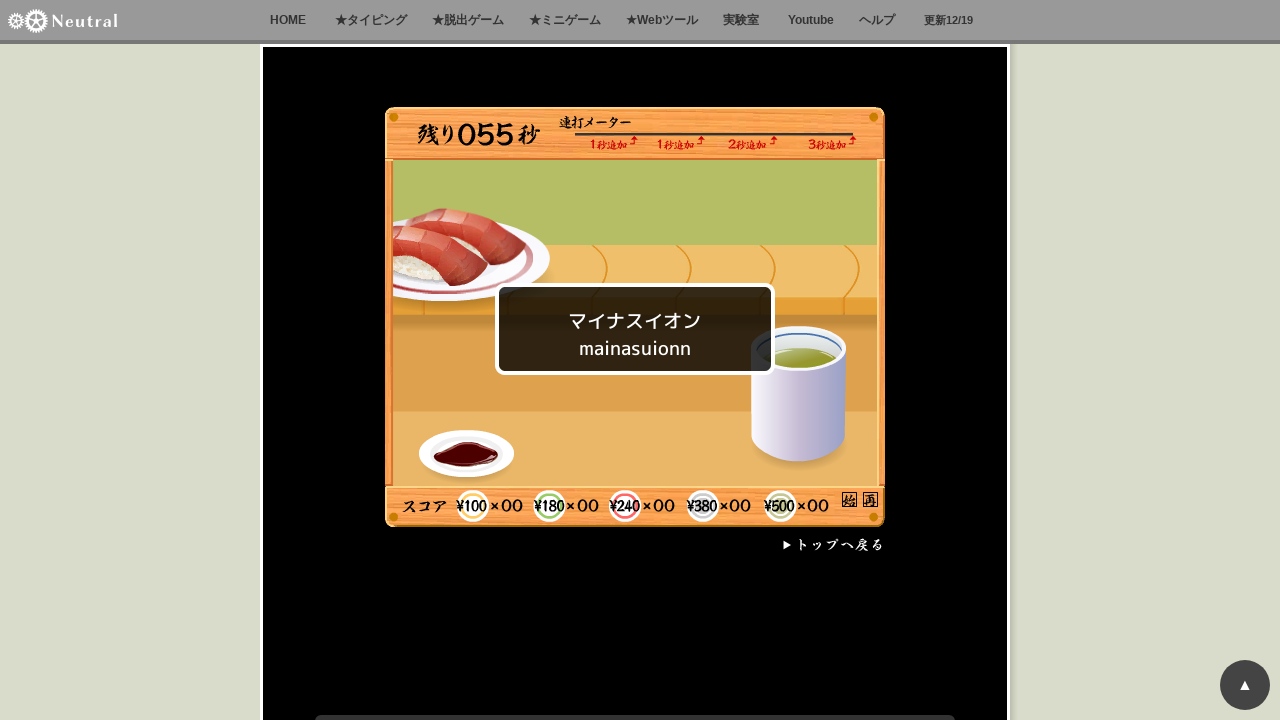

Waited 100ms between typing bursts
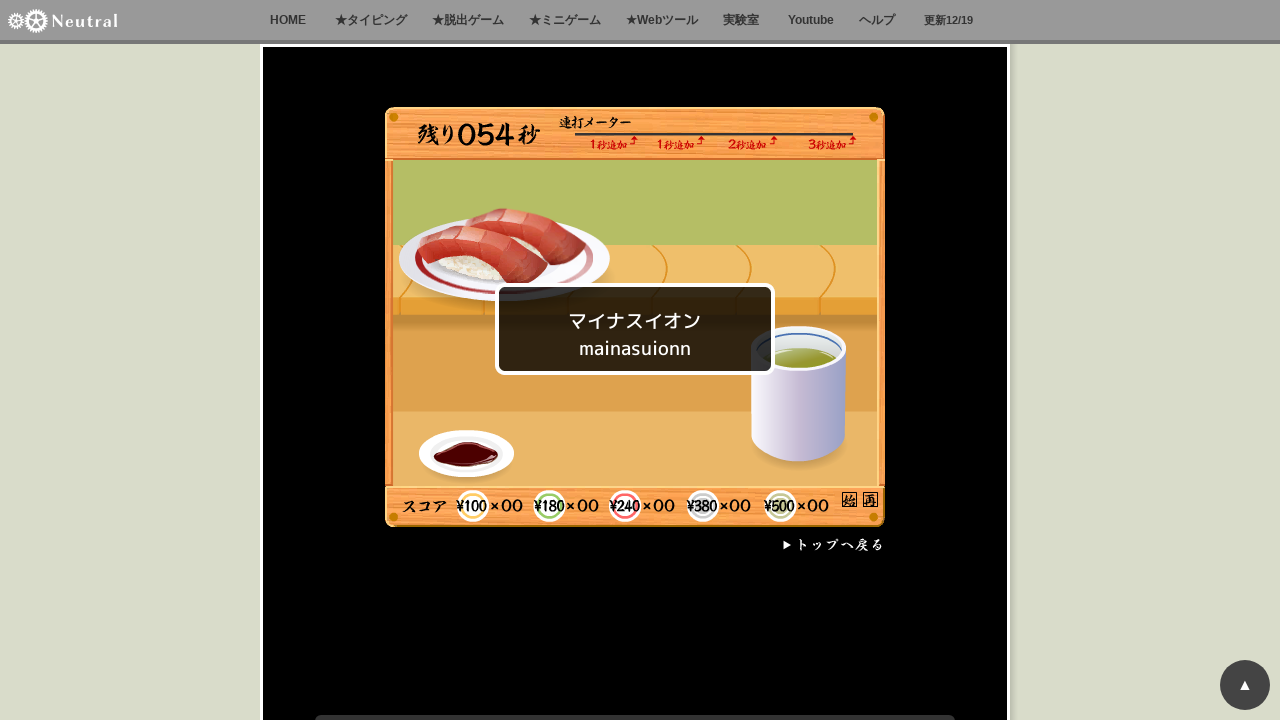

Typed random character sequence
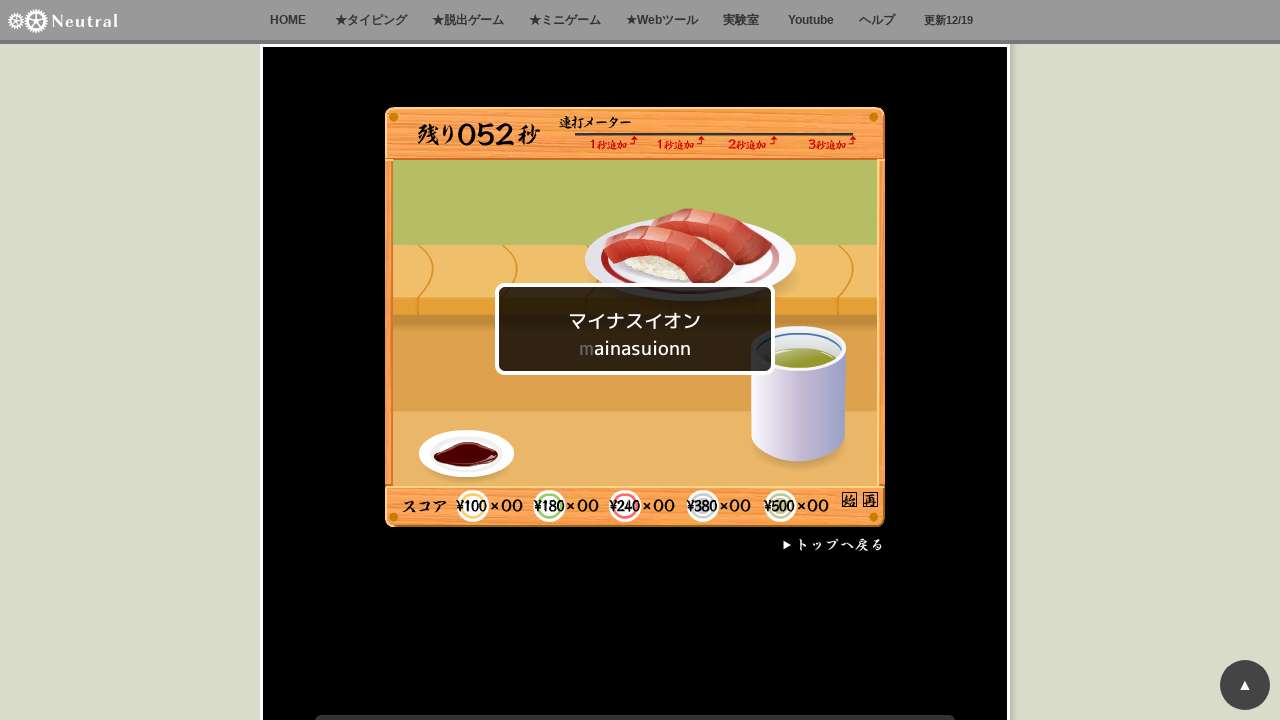

Waited 100ms between typing bursts
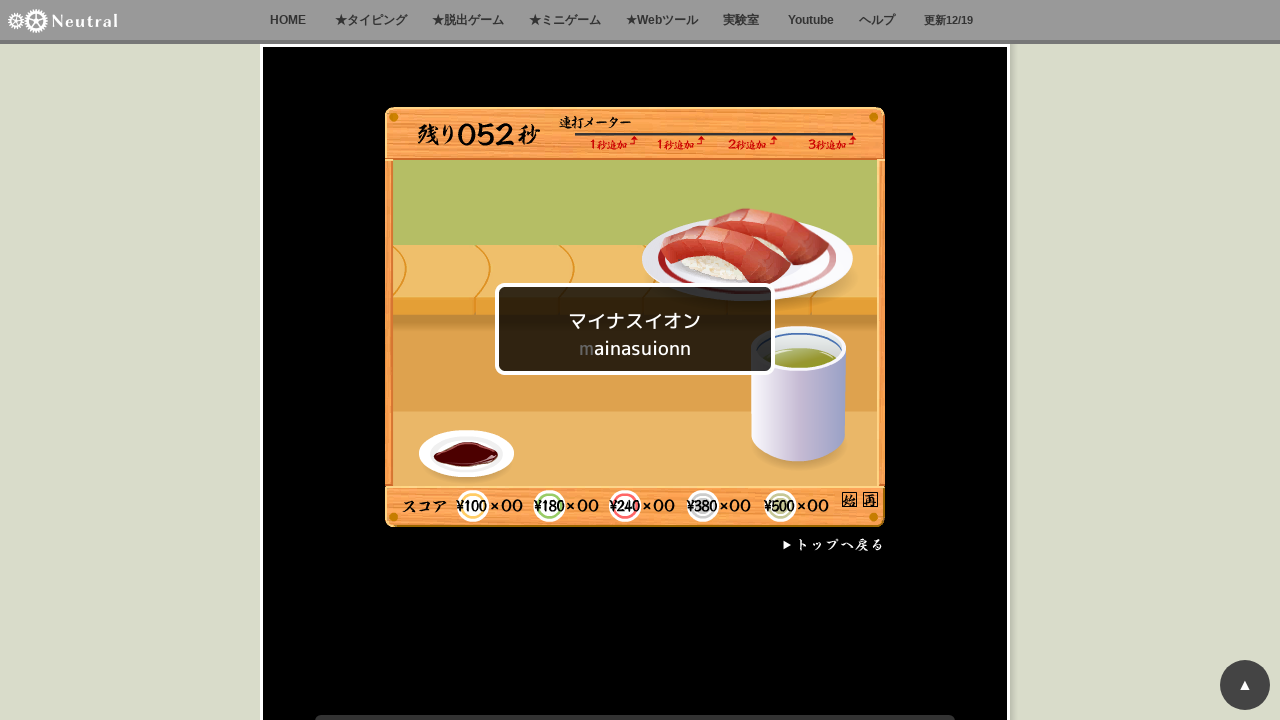

Typed random character sequence
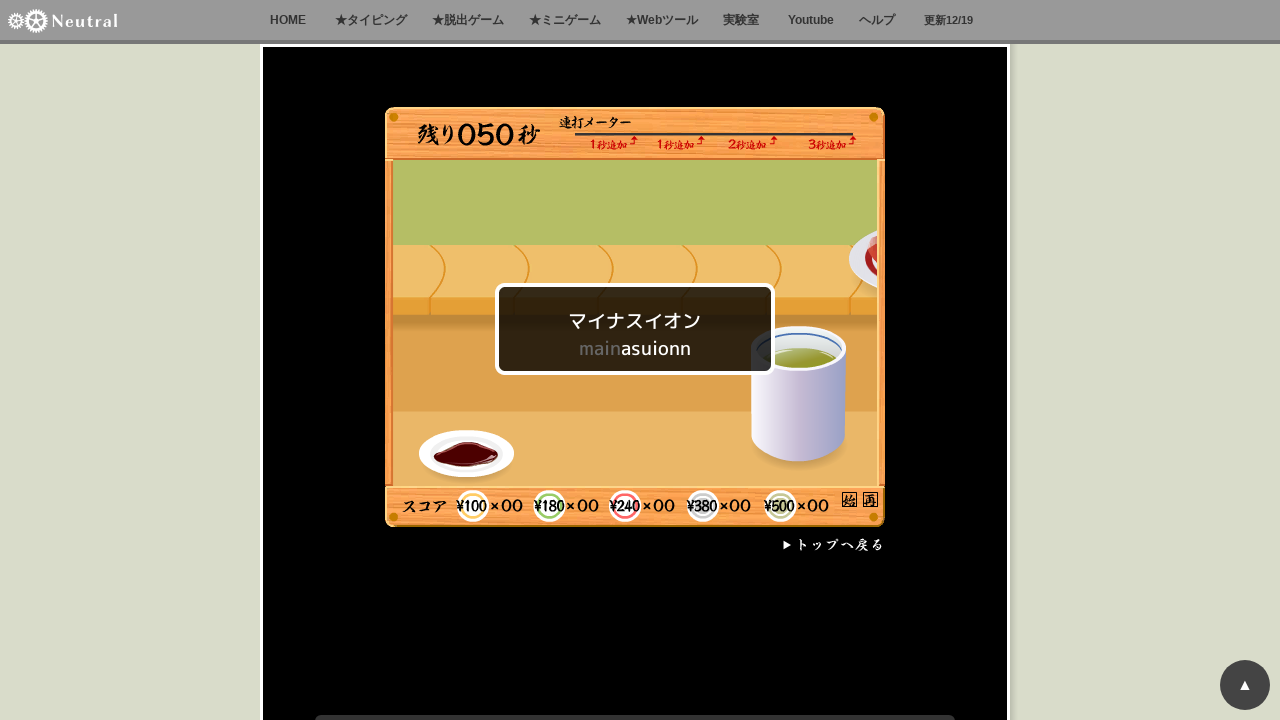

Waited 100ms between typing bursts
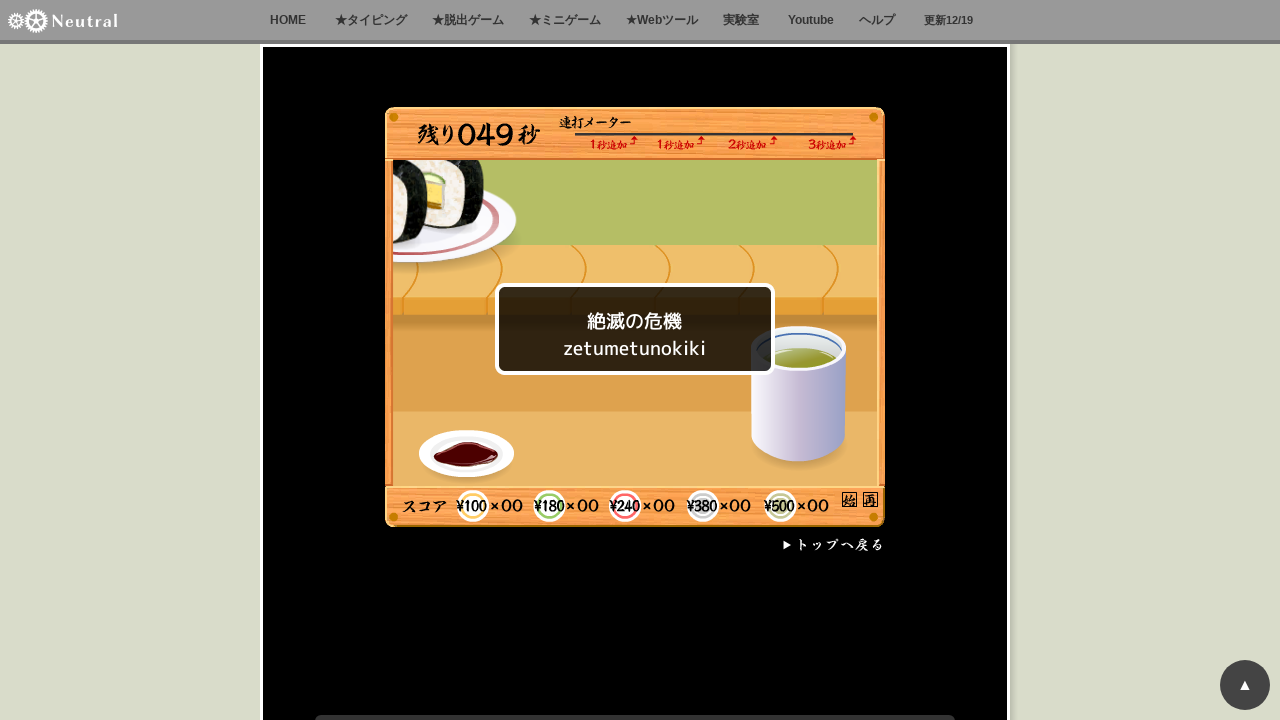

Typed random character sequence
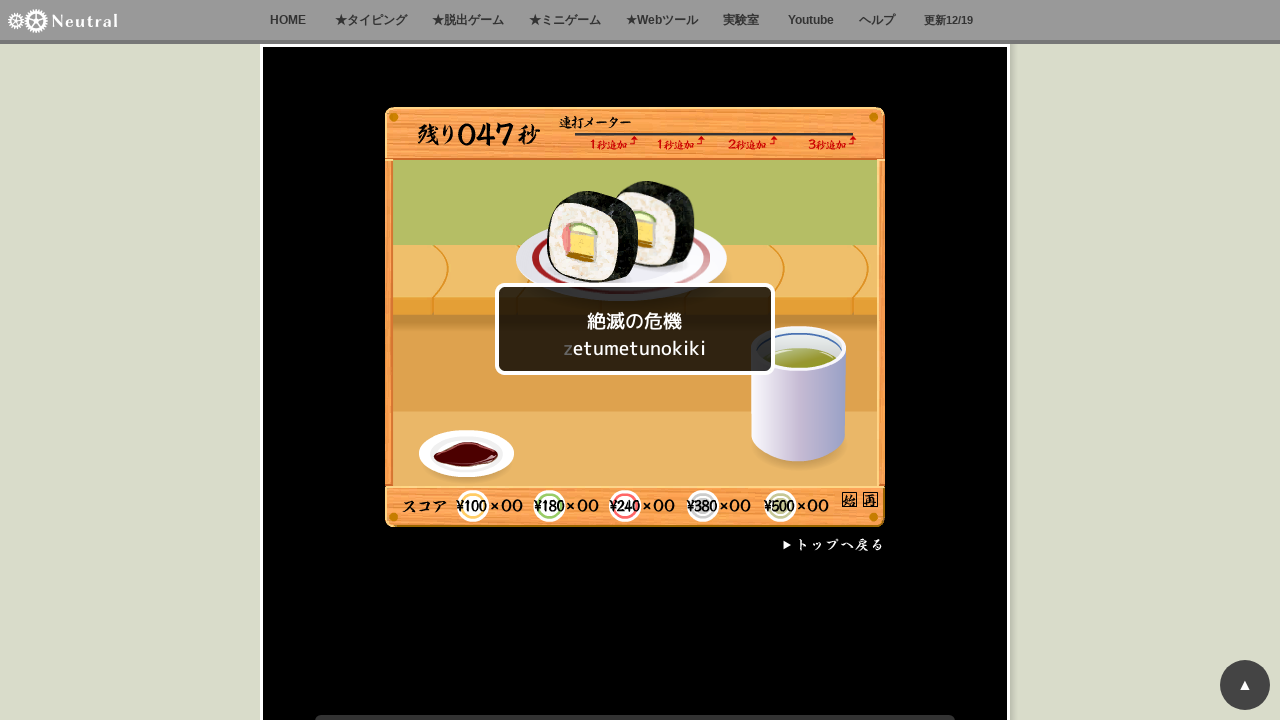

Waited 100ms between typing bursts
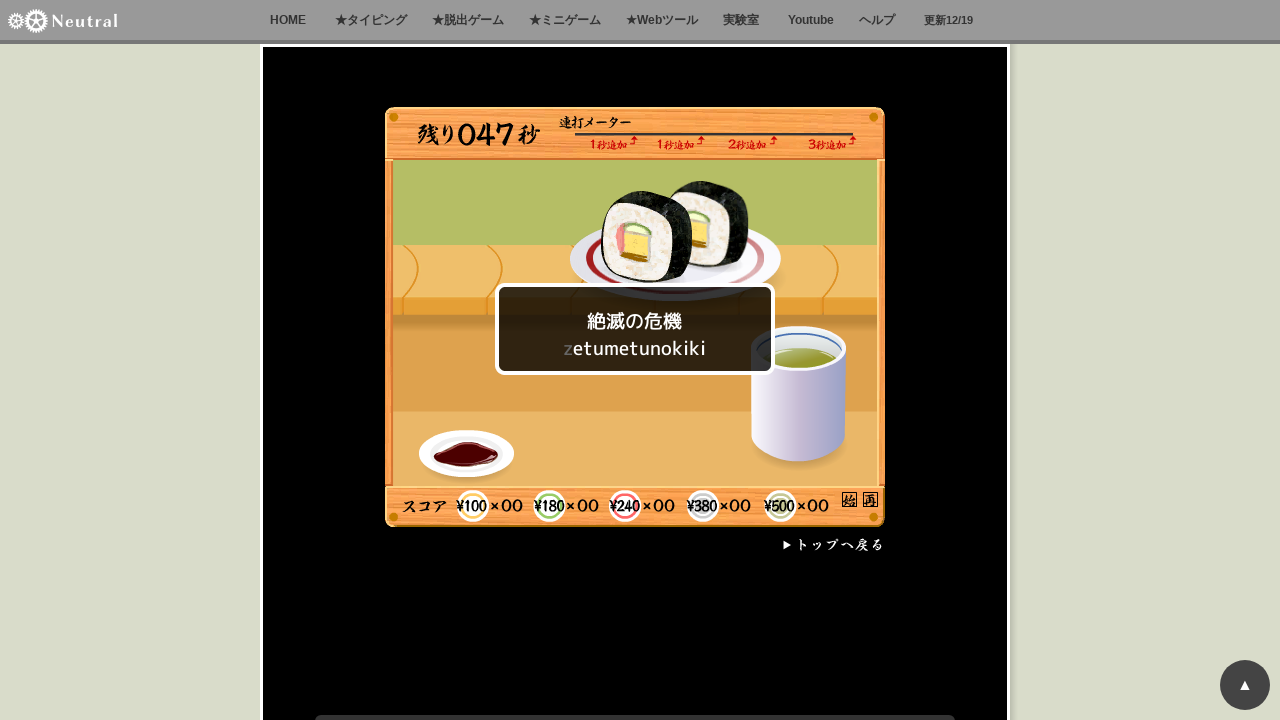

Typed random character sequence
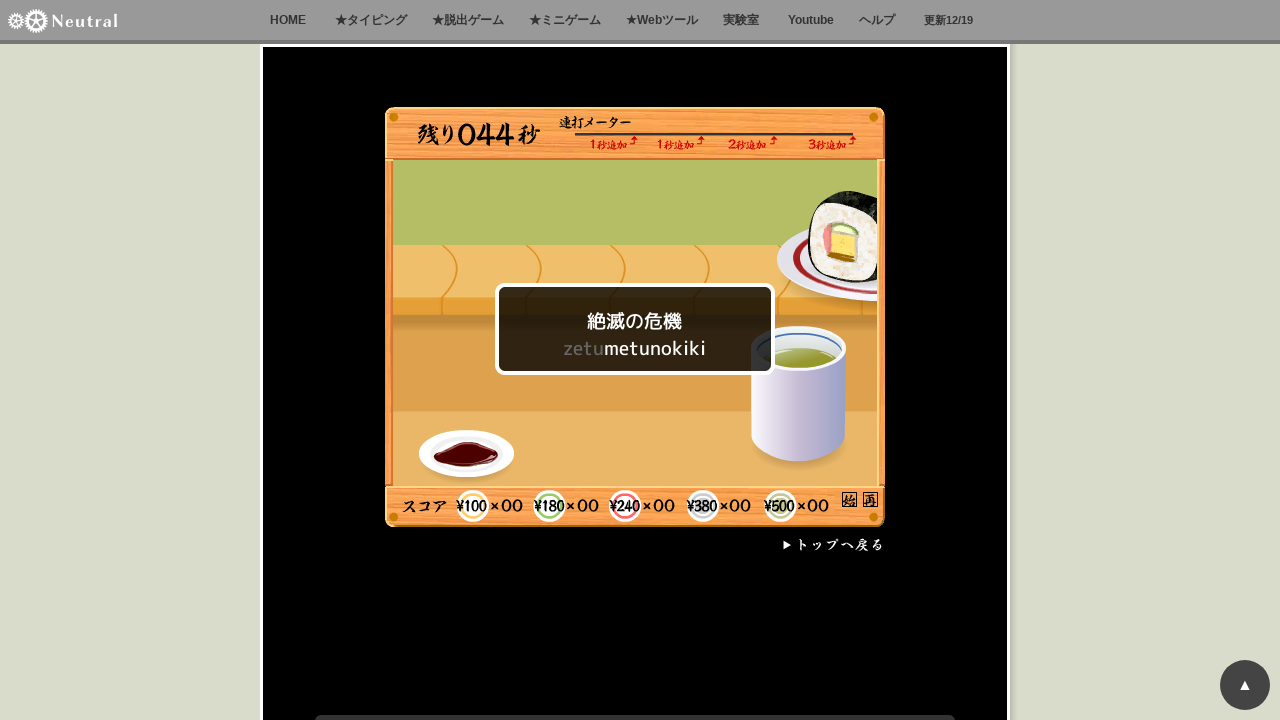

Waited 100ms between typing bursts
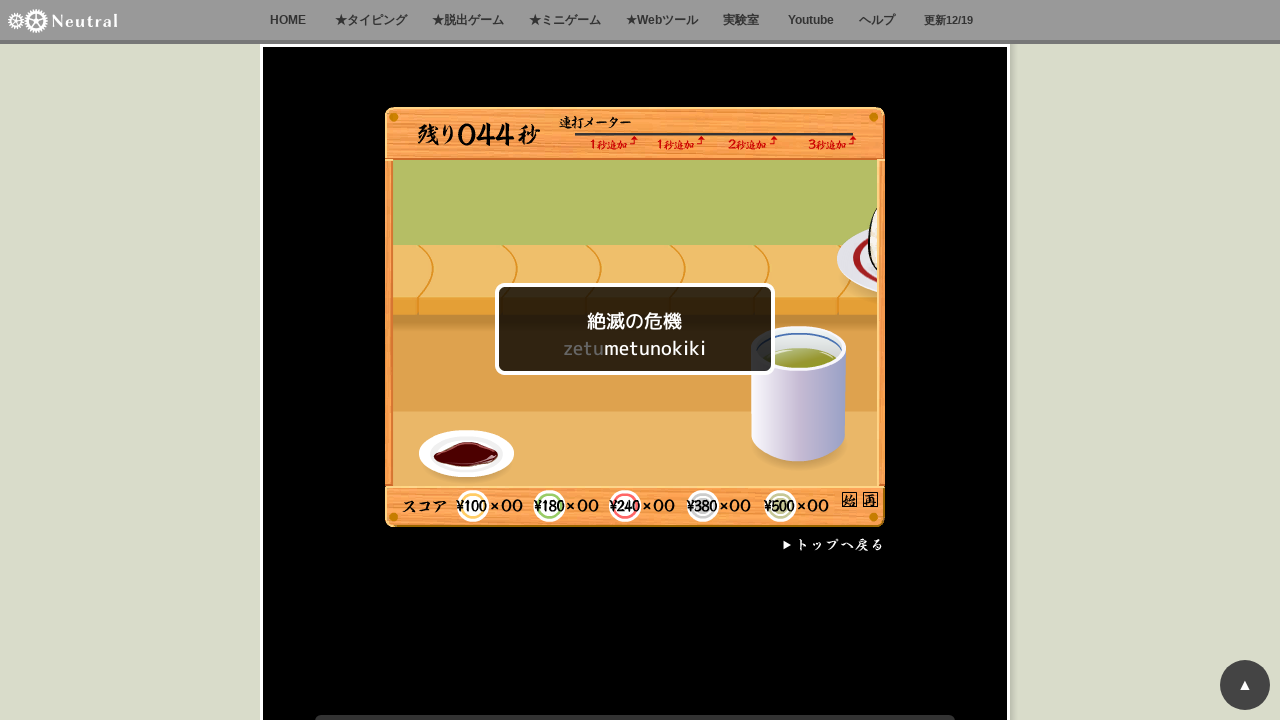

Typed random character sequence
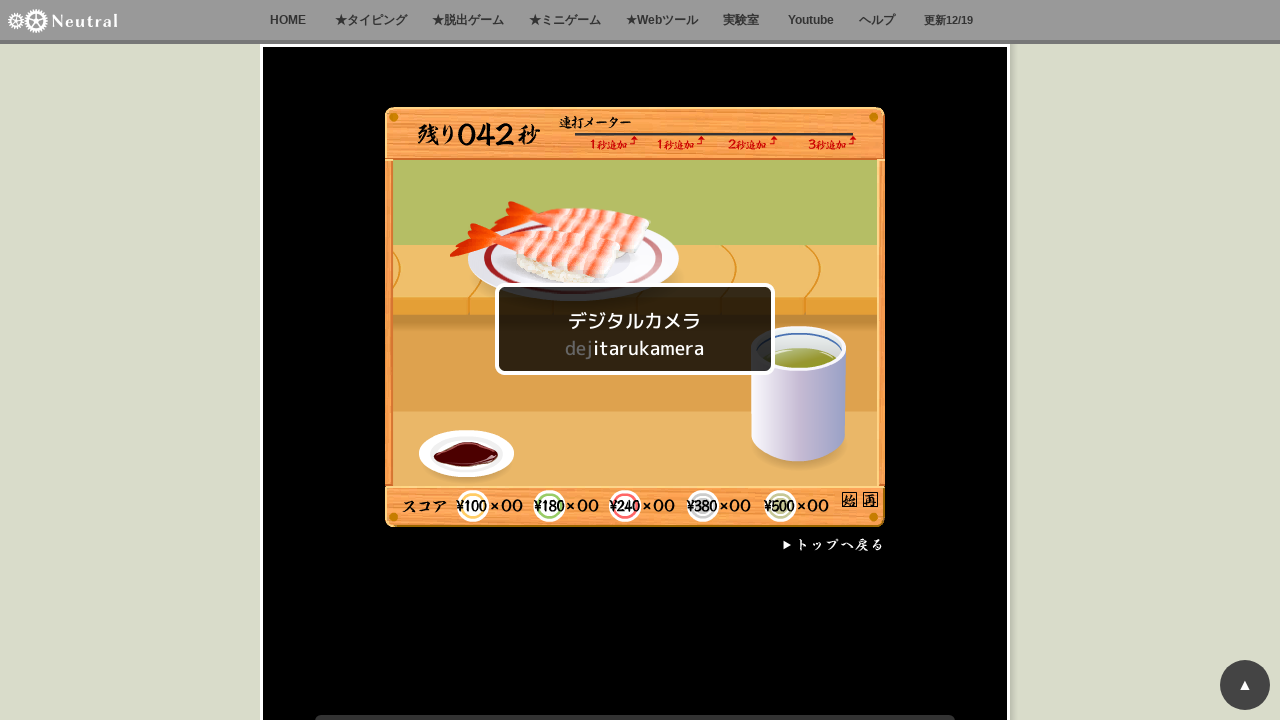

Waited 100ms between typing bursts
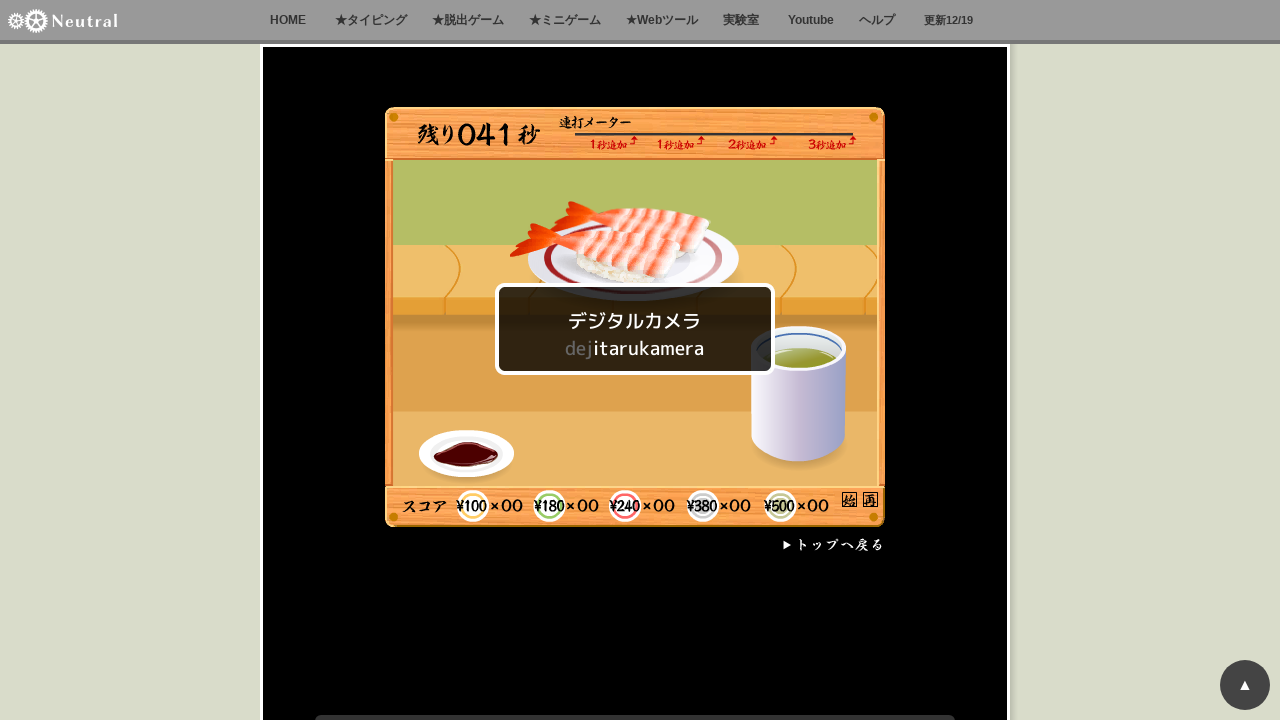

Typed random character sequence
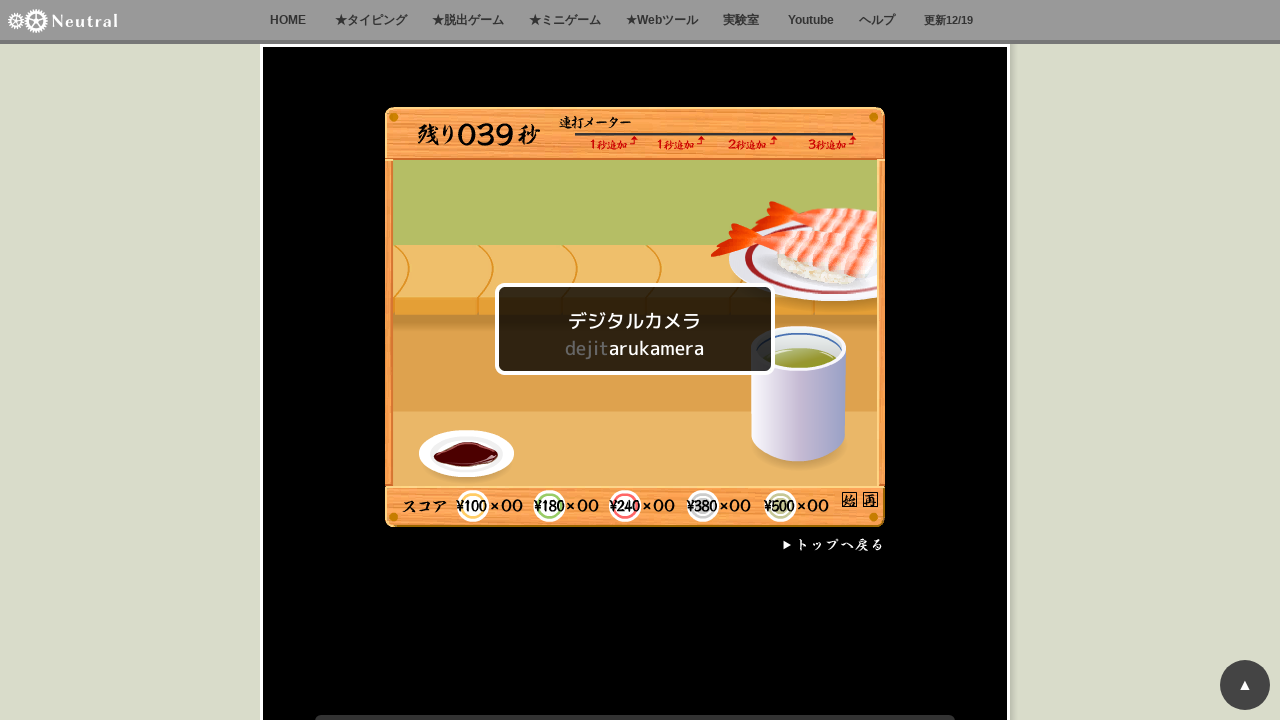

Waited 100ms between typing bursts
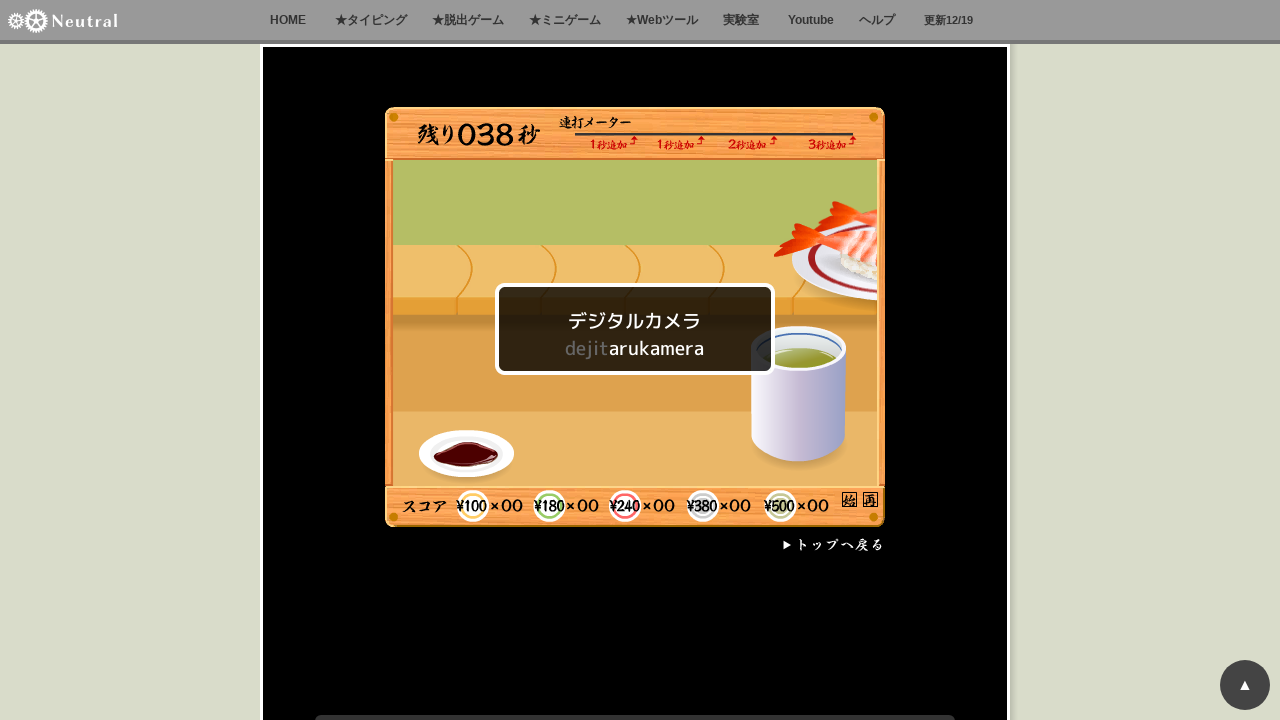

Typed random character sequence
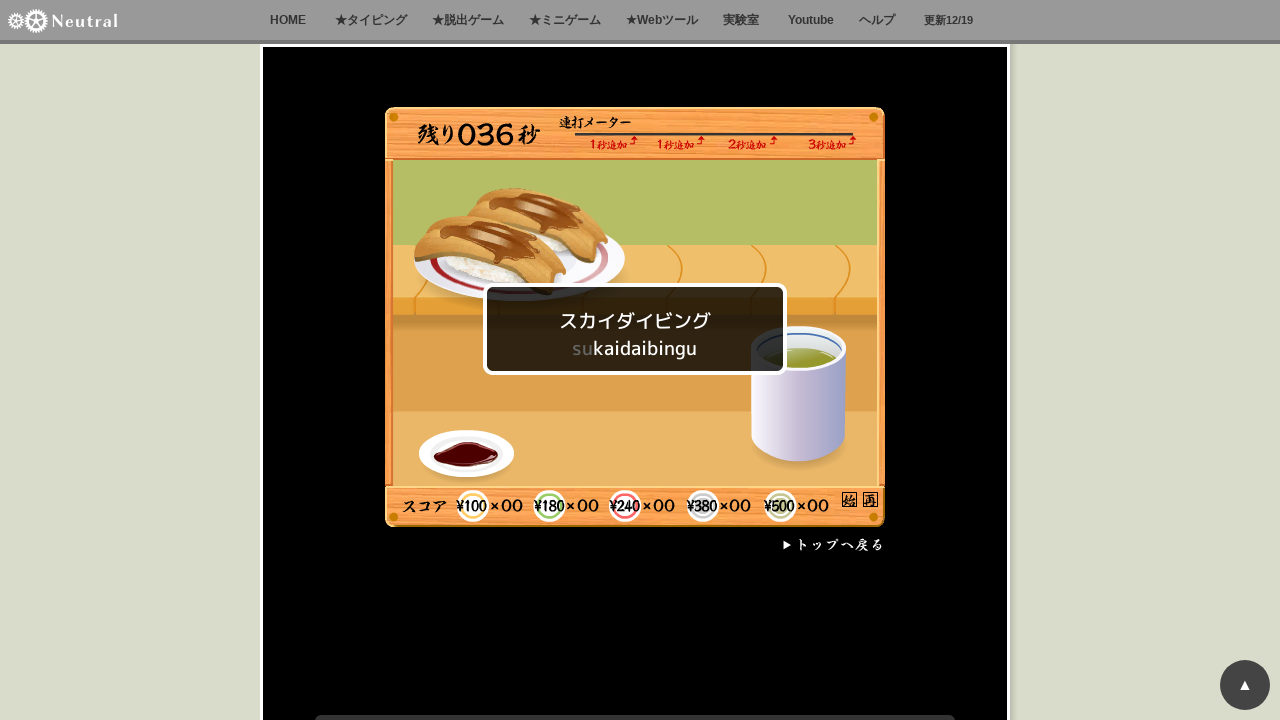

Waited 100ms between typing bursts
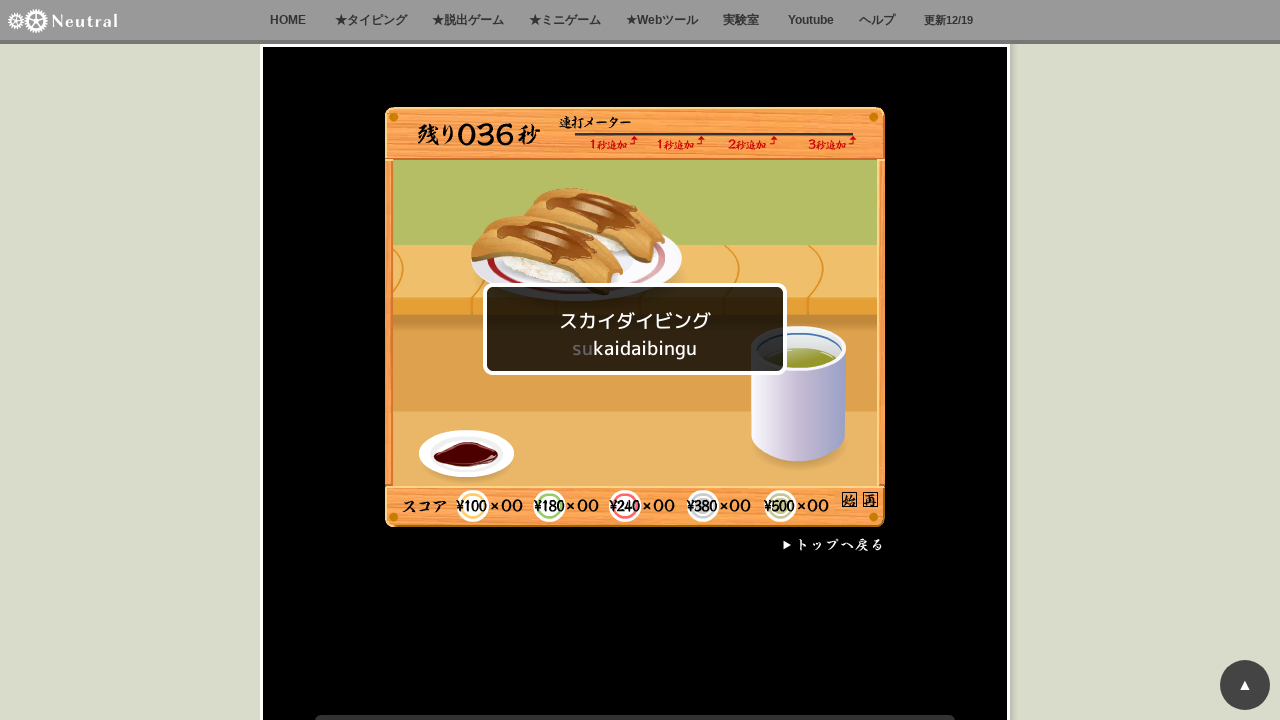

Typed random character sequence
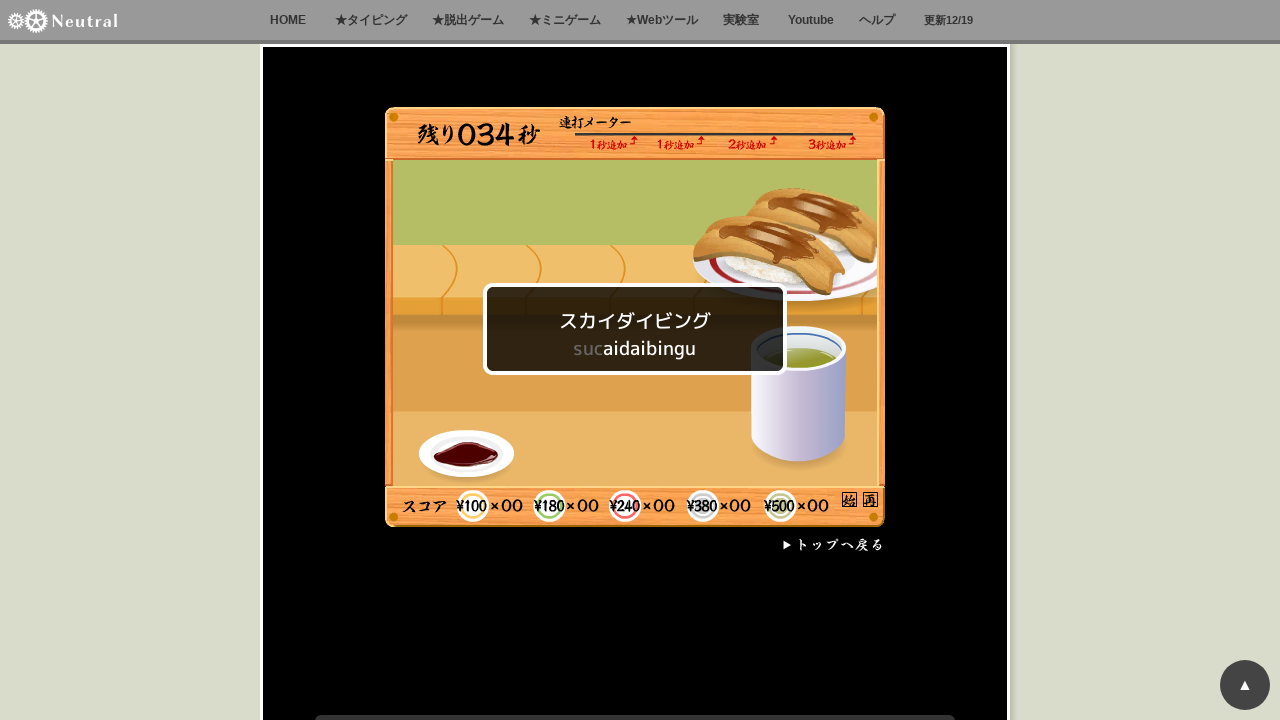

Waited 100ms between typing bursts
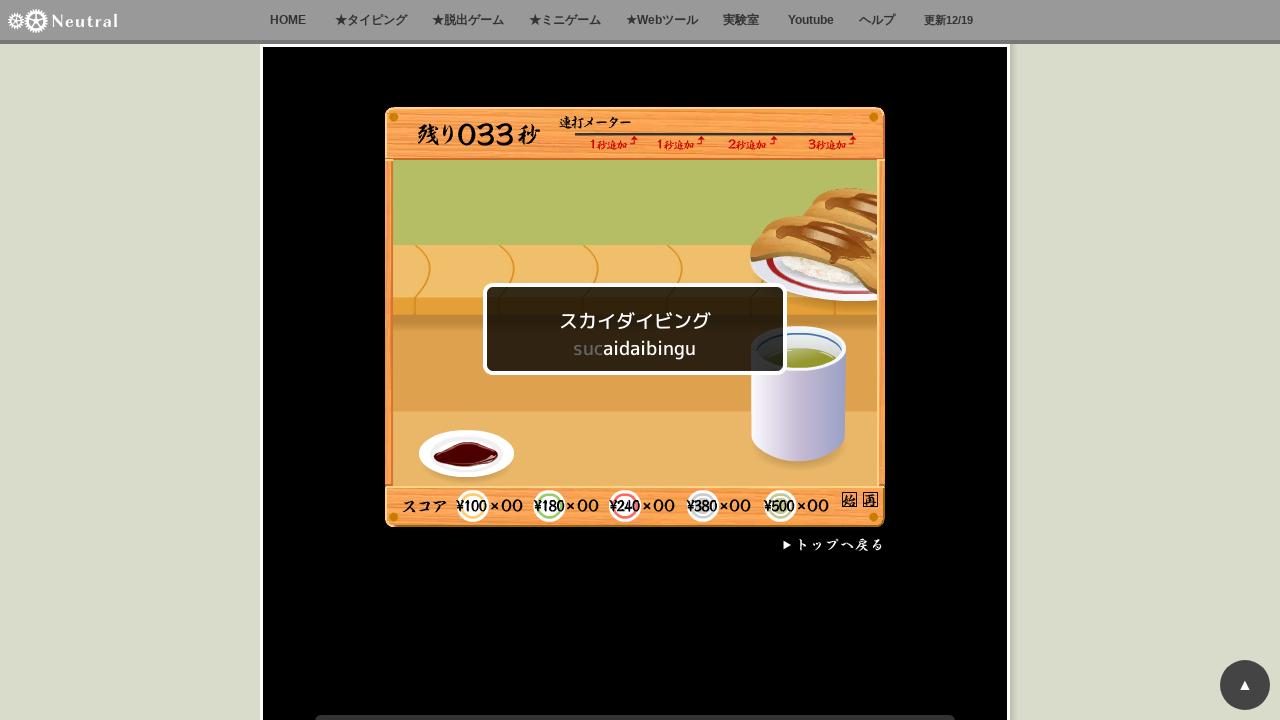

Typed random character sequence
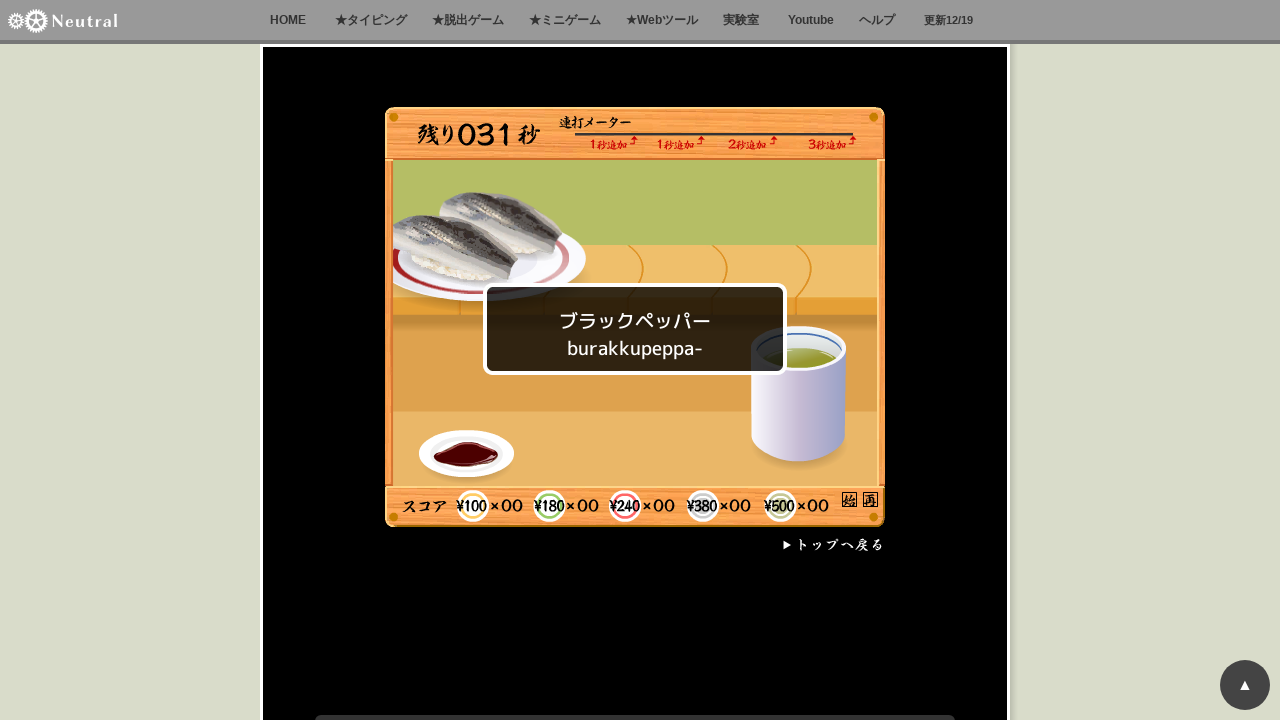

Waited 100ms between typing bursts
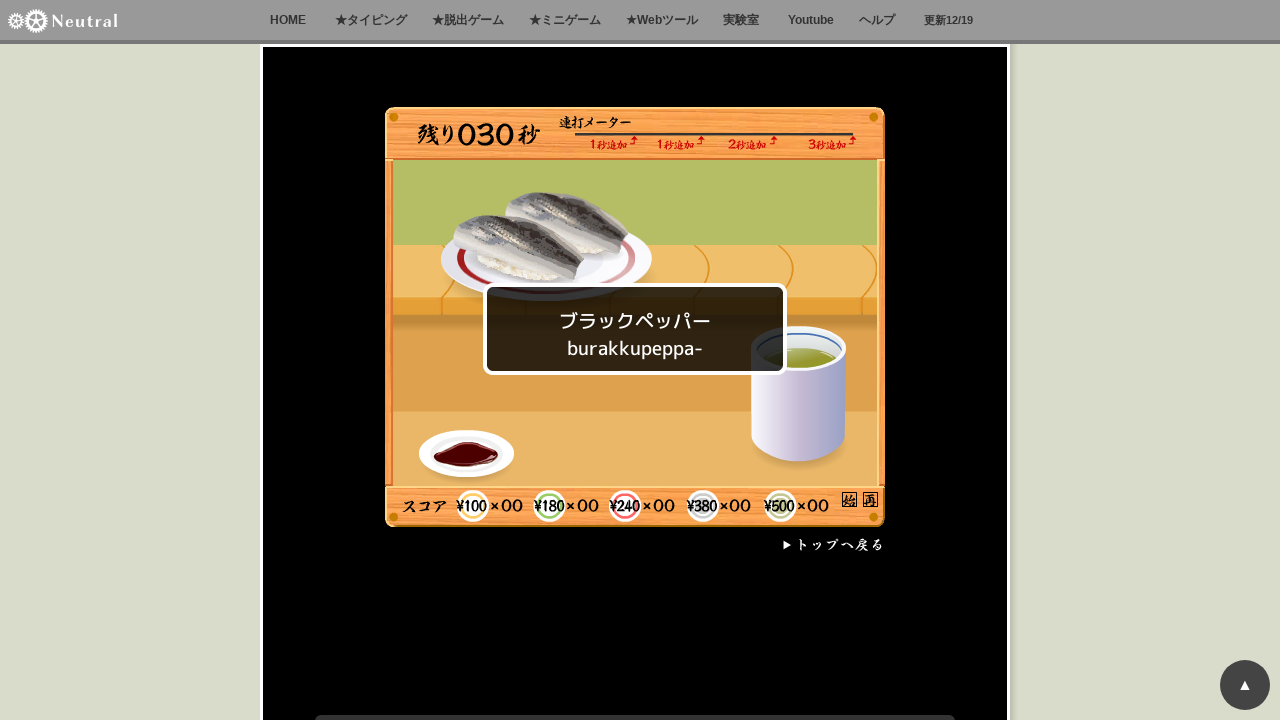

Typed random character sequence
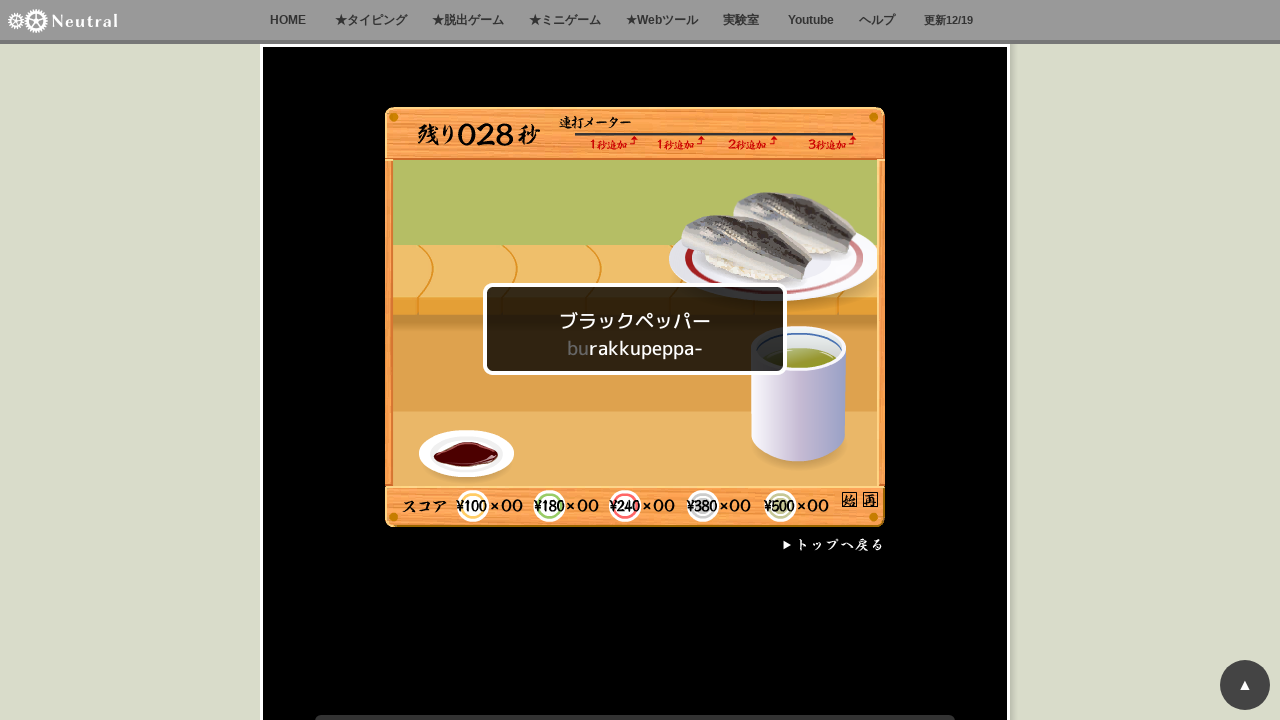

Waited 100ms between typing bursts
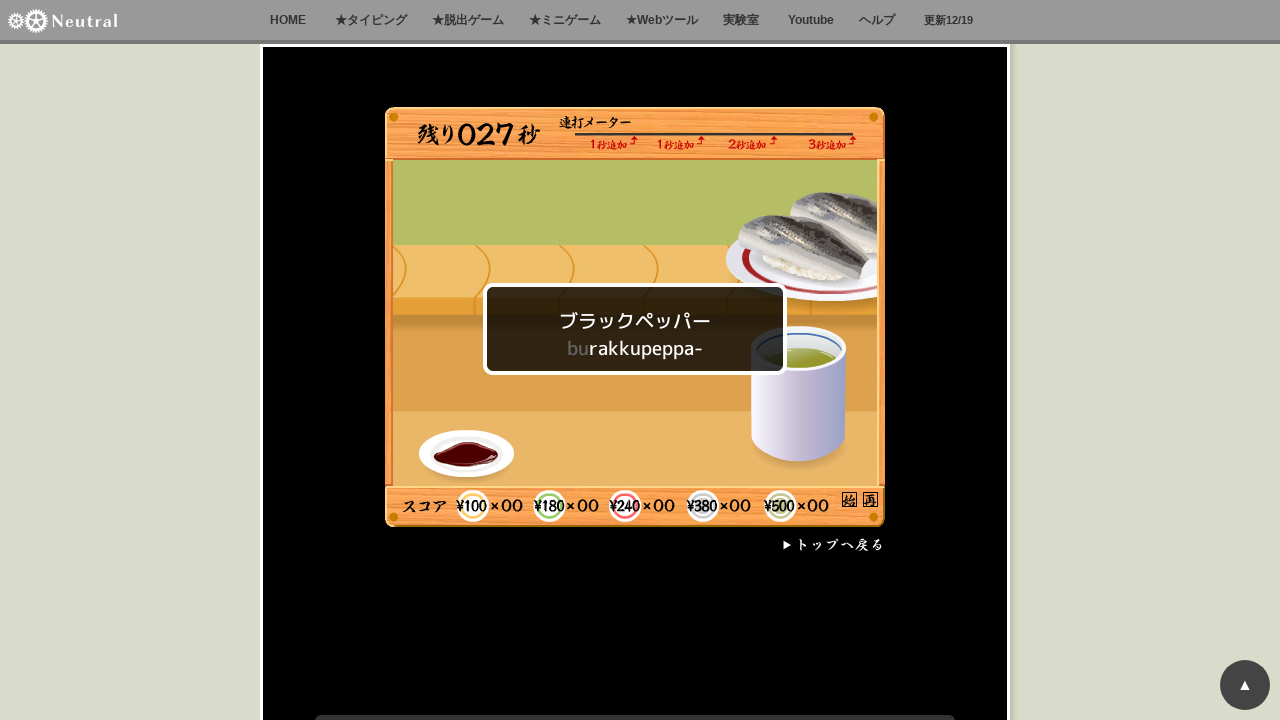

Typed random character sequence
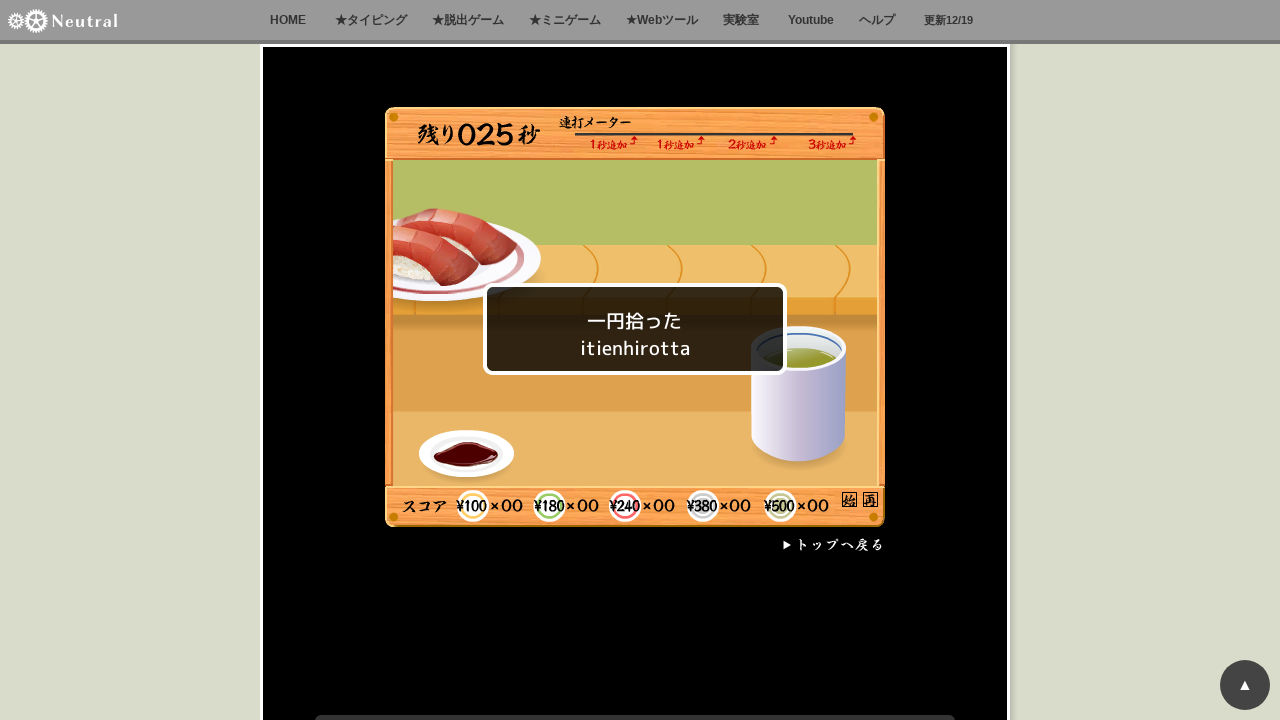

Waited 100ms between typing bursts
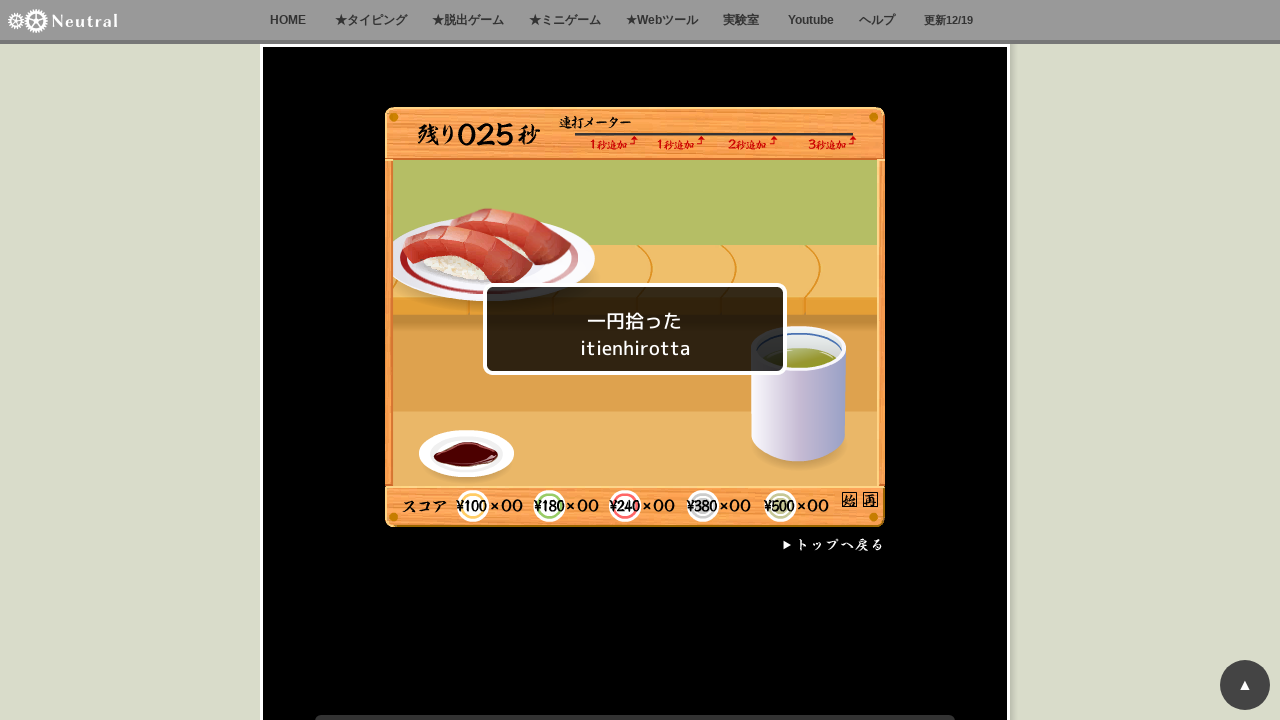

Typed random character sequence
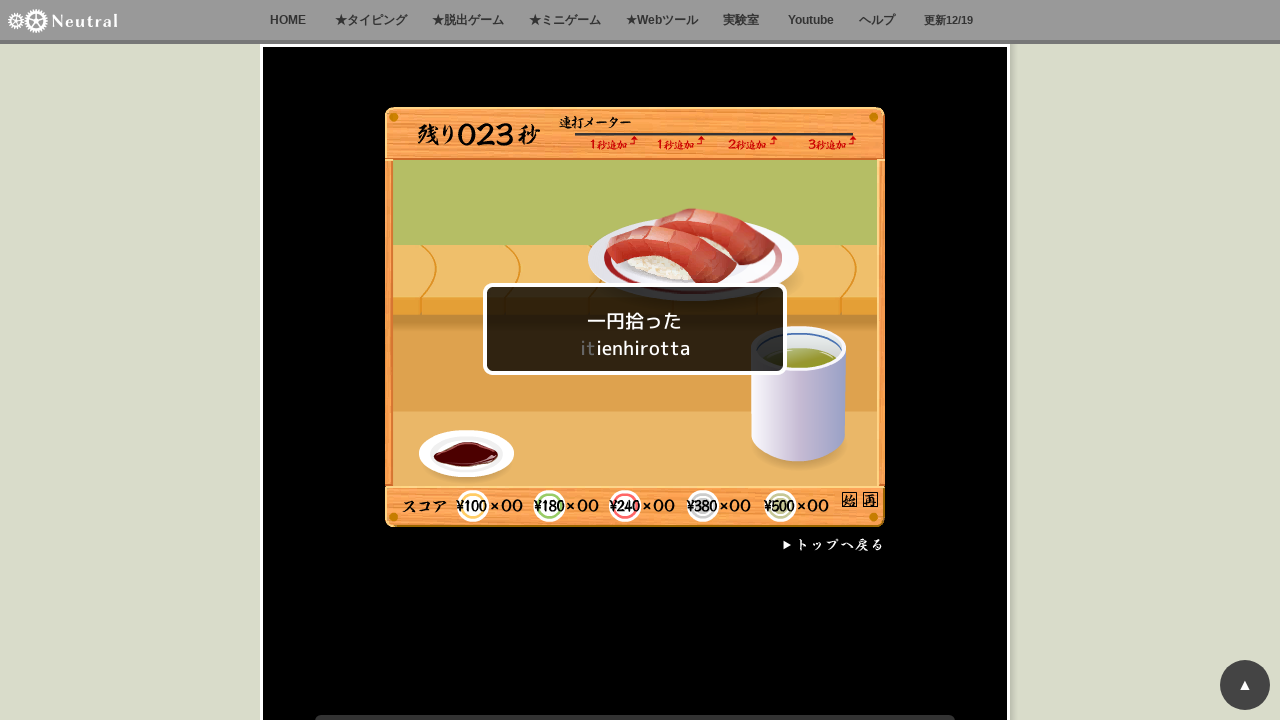

Waited 100ms between typing bursts
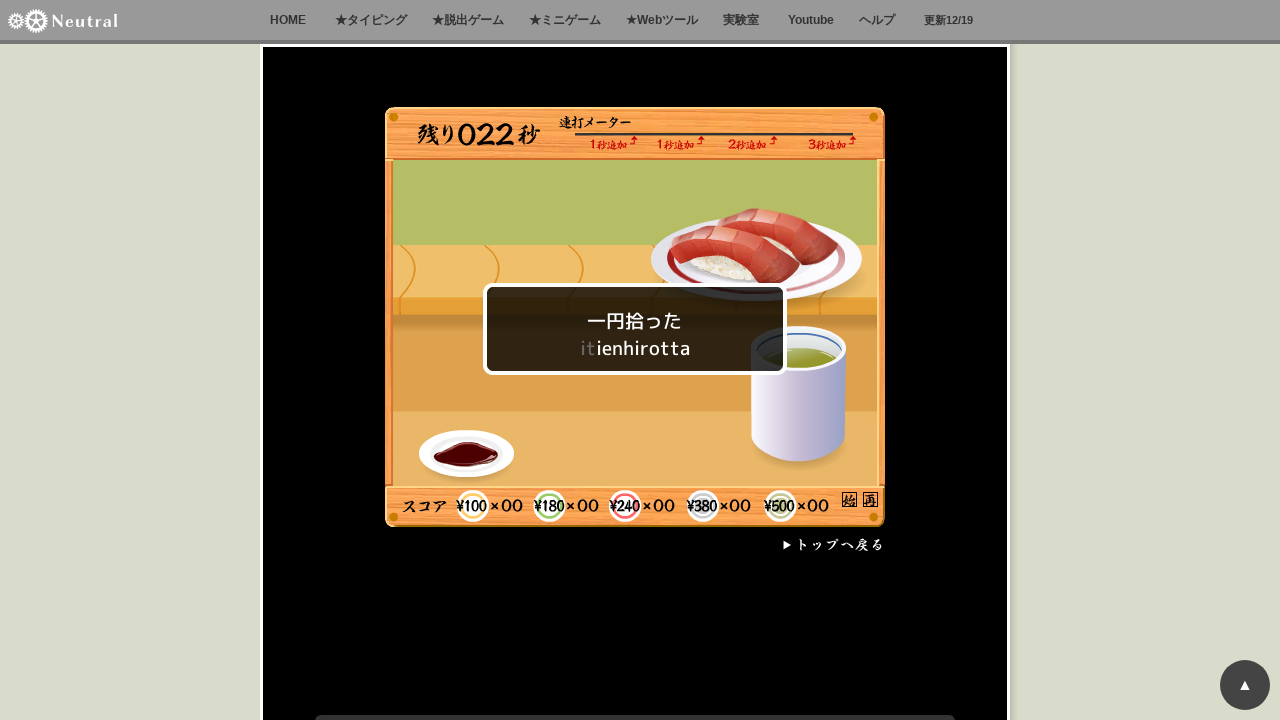

Typed random character sequence
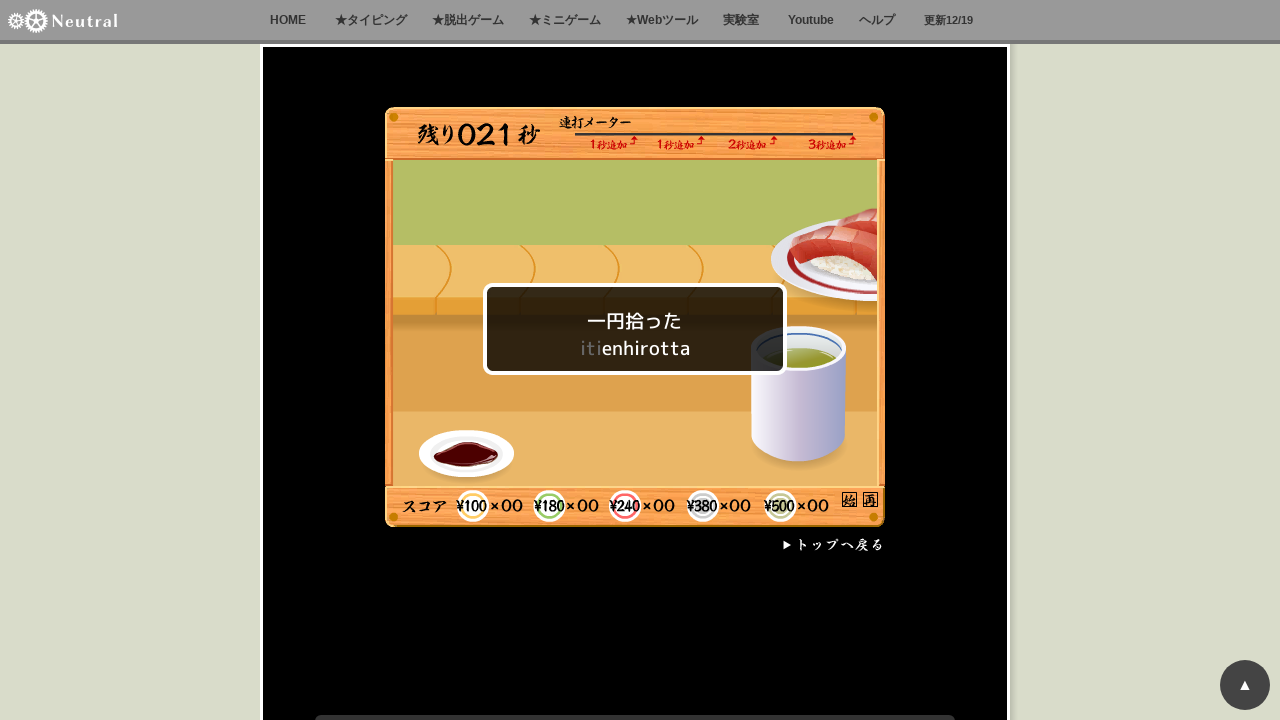

Waited 100ms between typing bursts
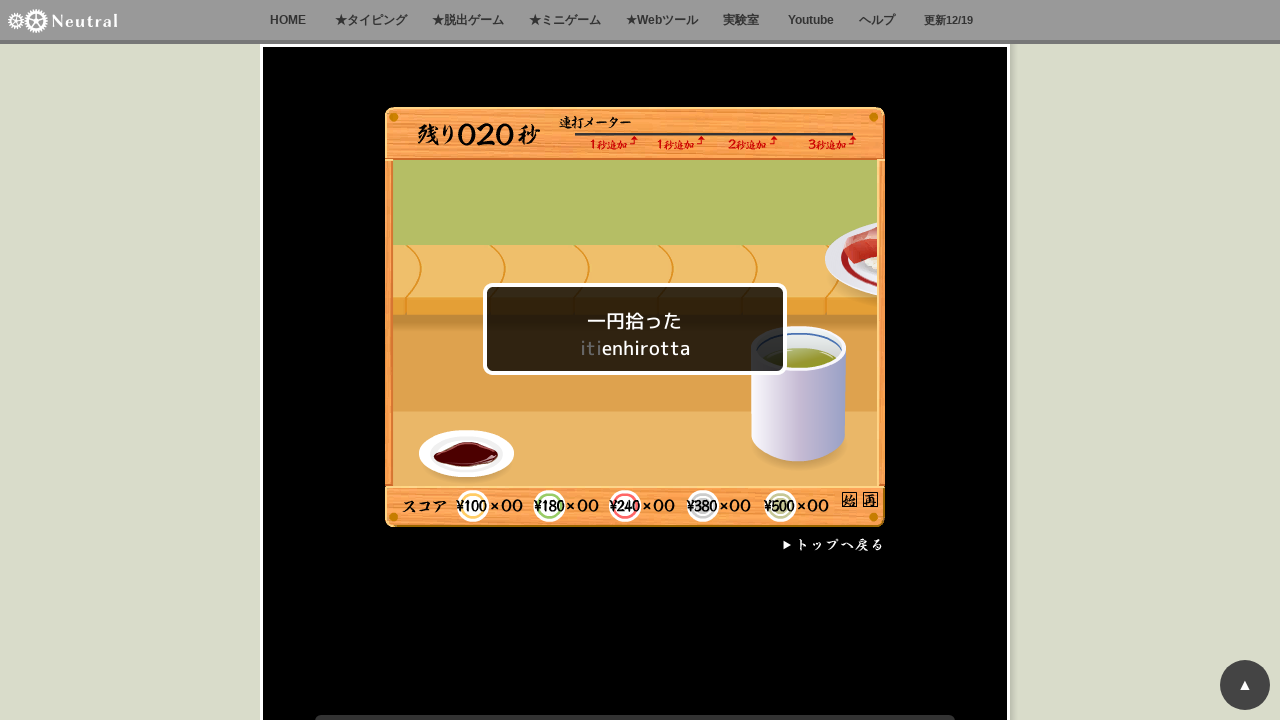

Typed random character sequence
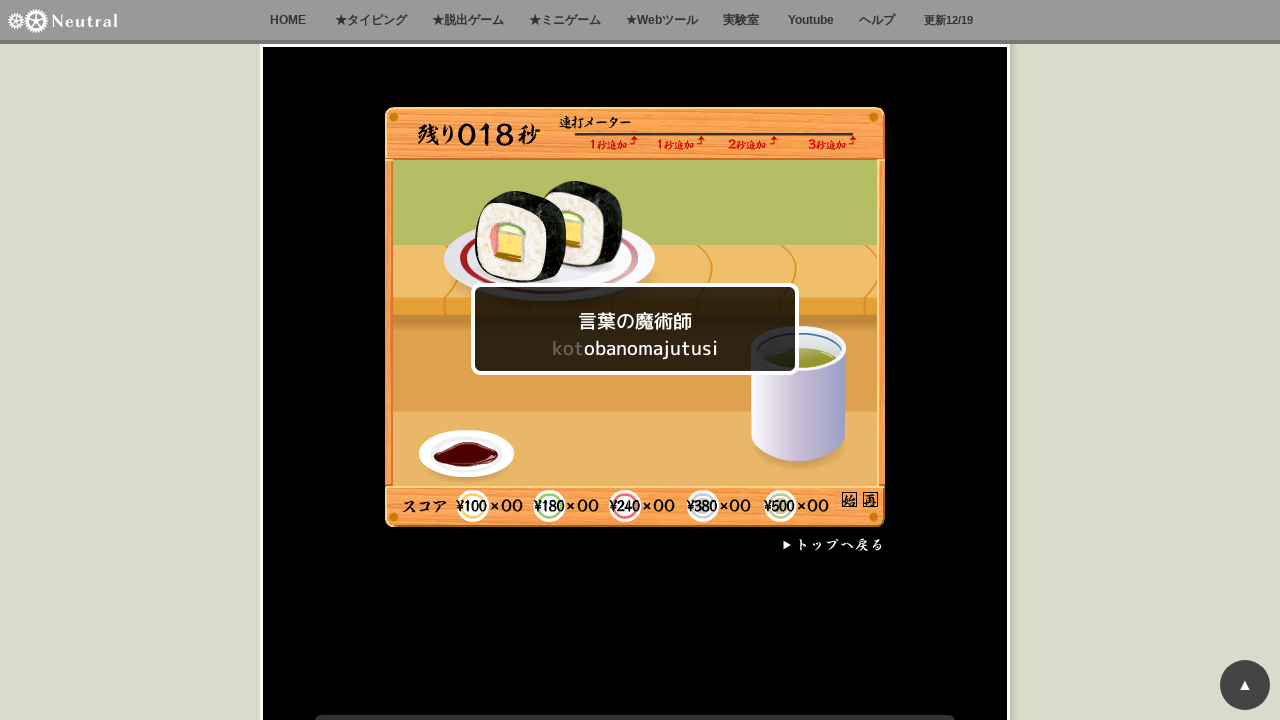

Waited 100ms between typing bursts
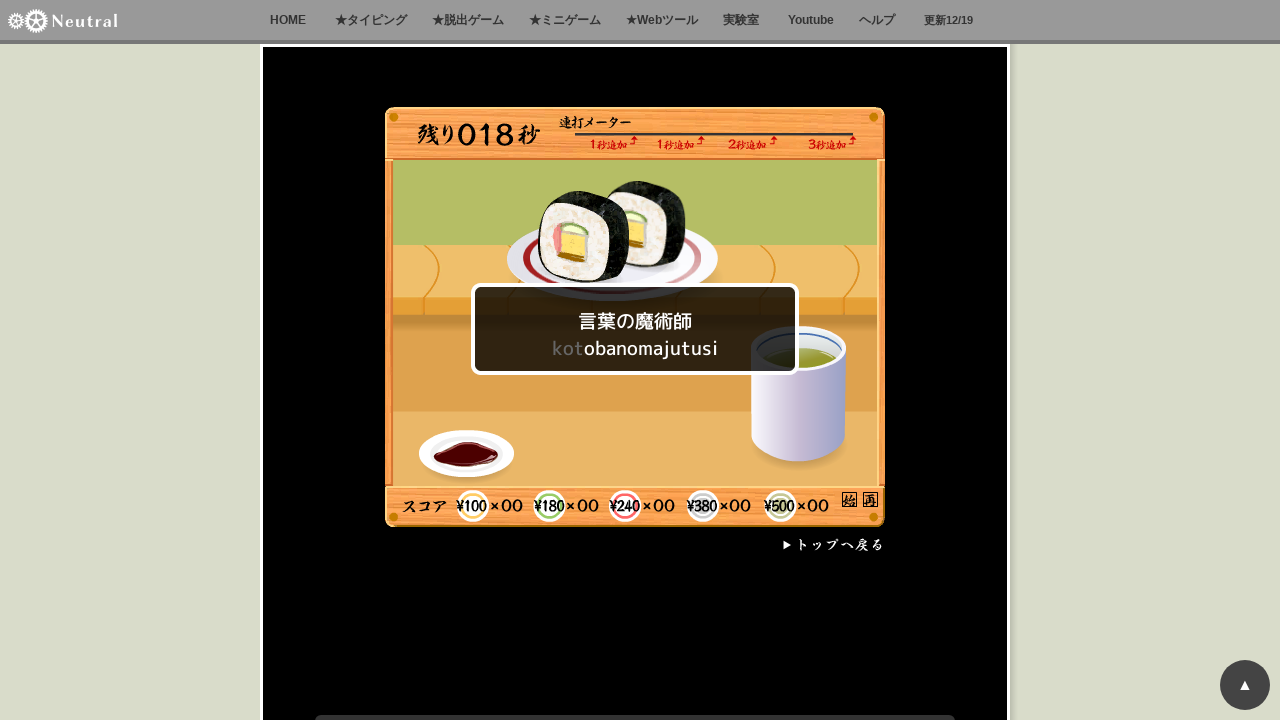

Typed random character sequence
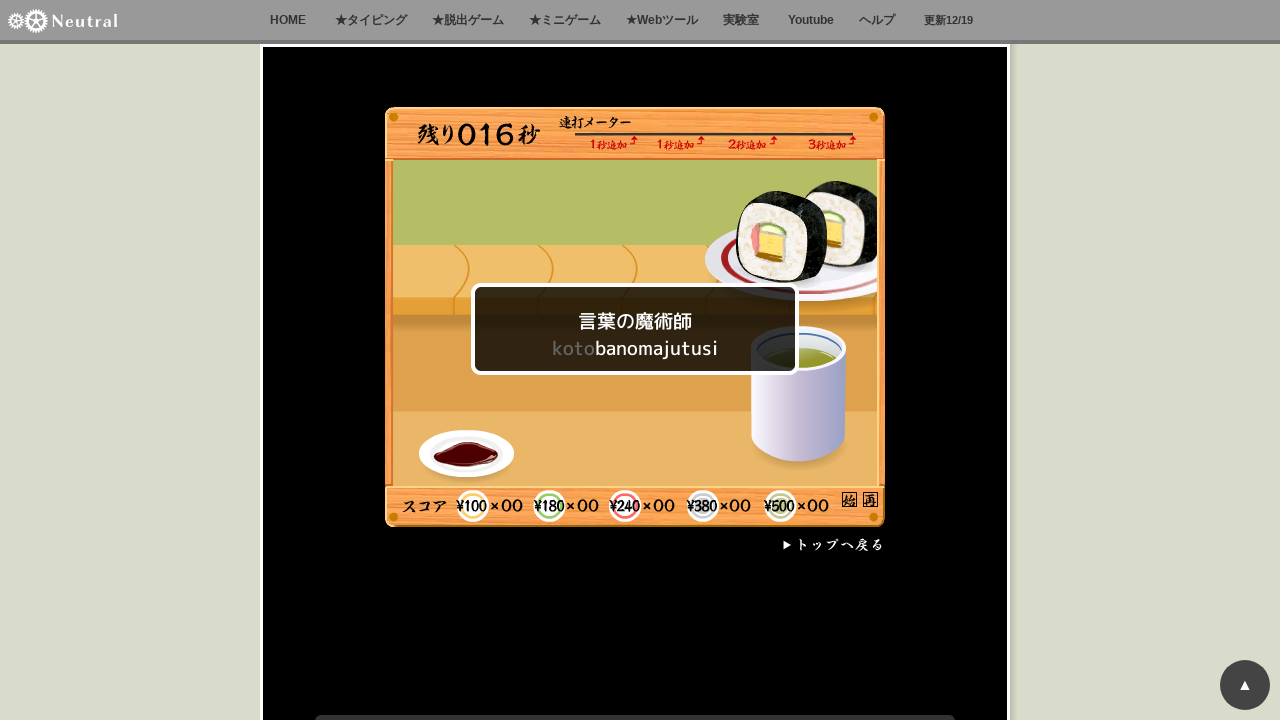

Waited 100ms between typing bursts
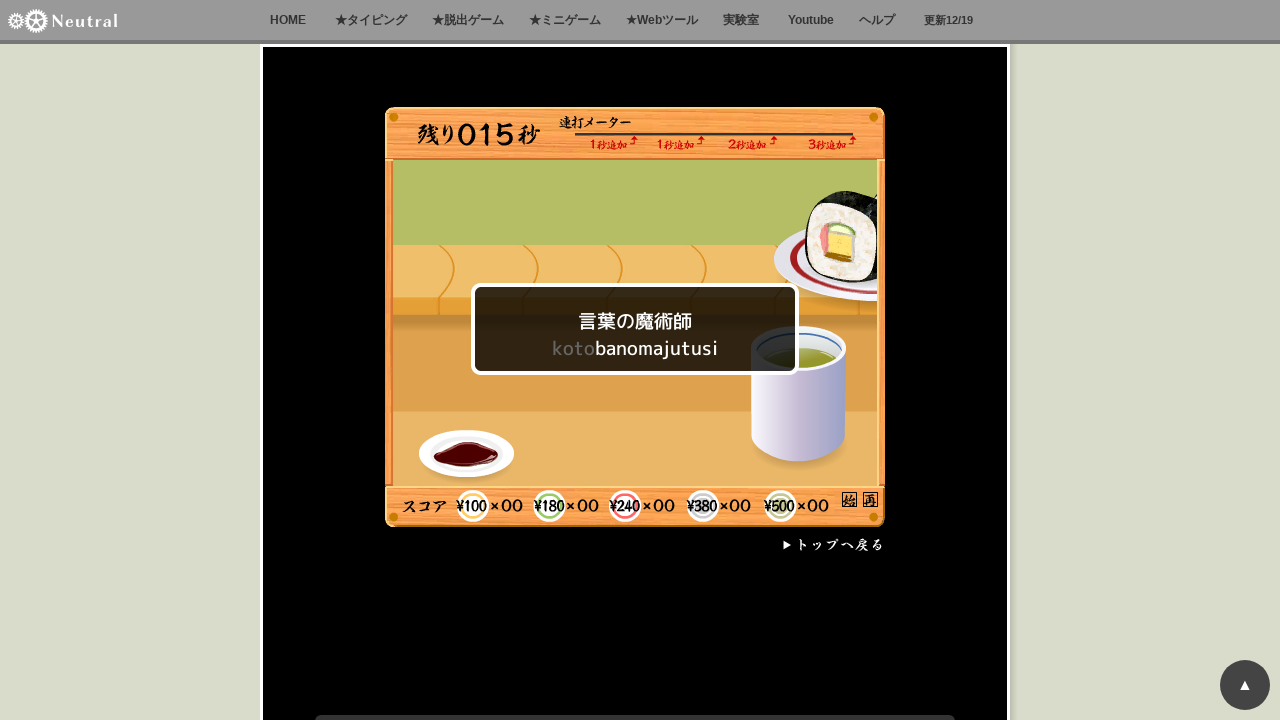

Typed random character sequence
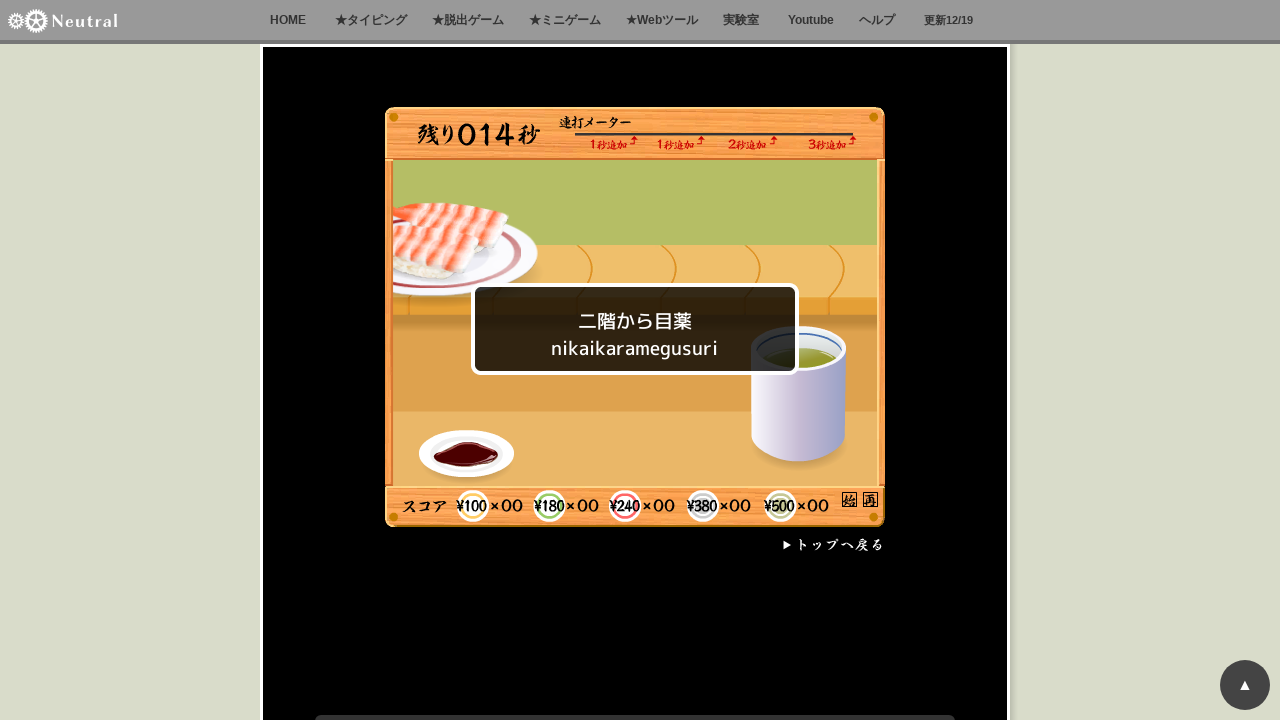

Waited 100ms between typing bursts
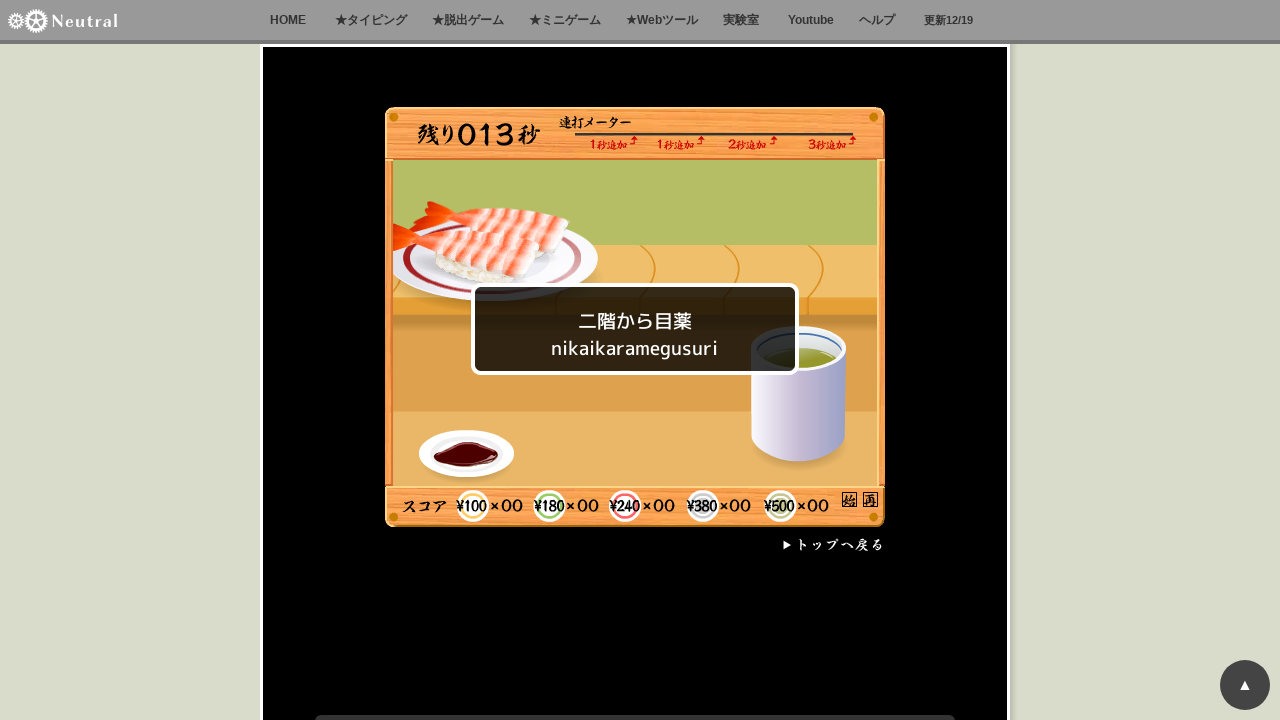

Typed random character sequence
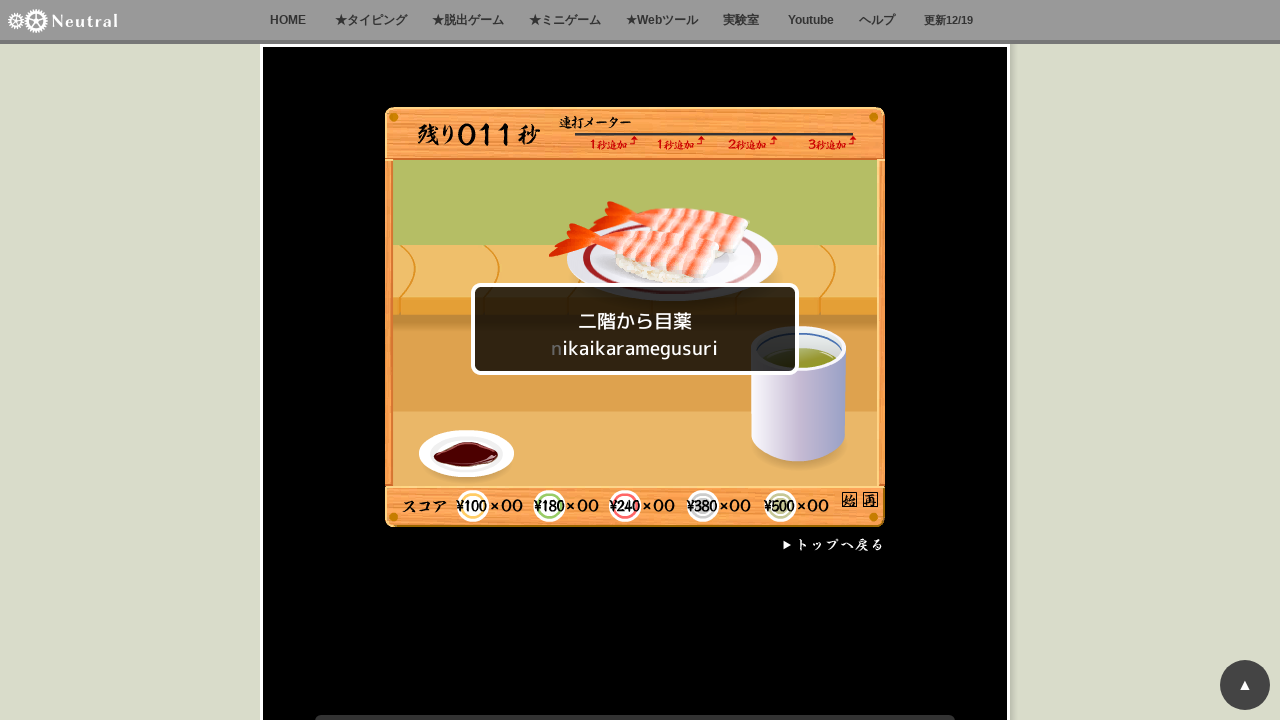

Waited 100ms between typing bursts
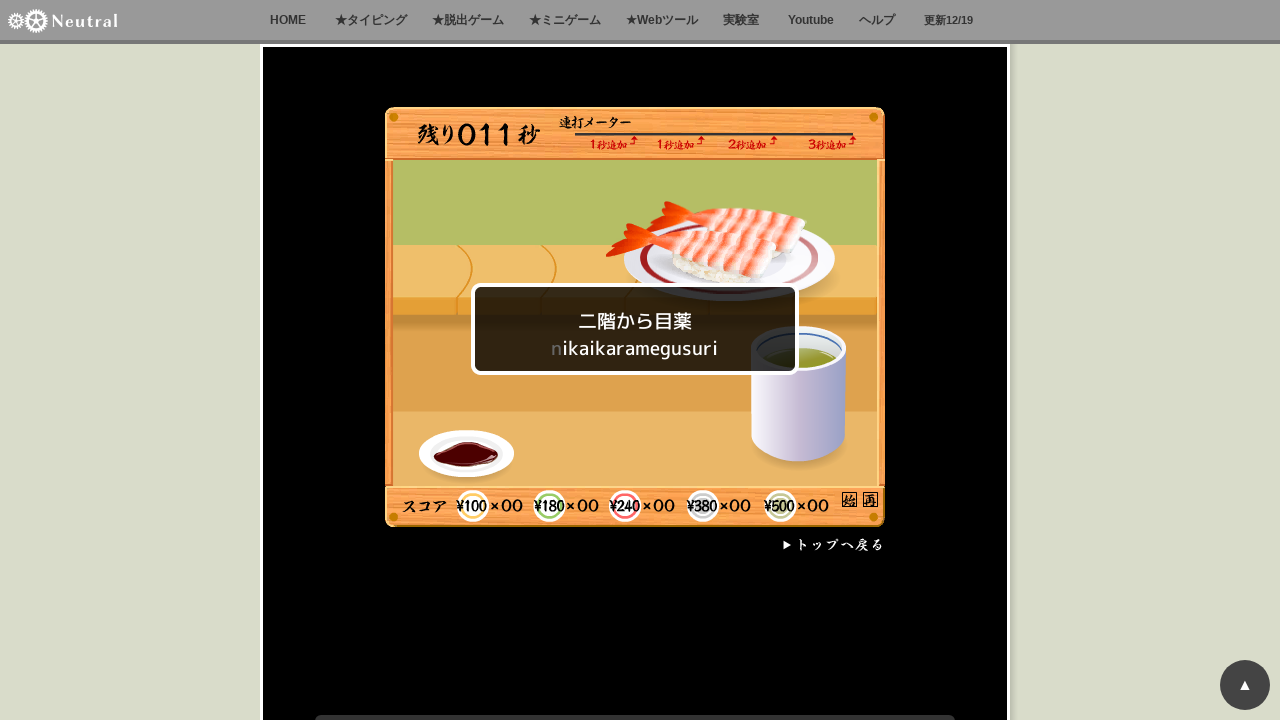

Typed random character sequence
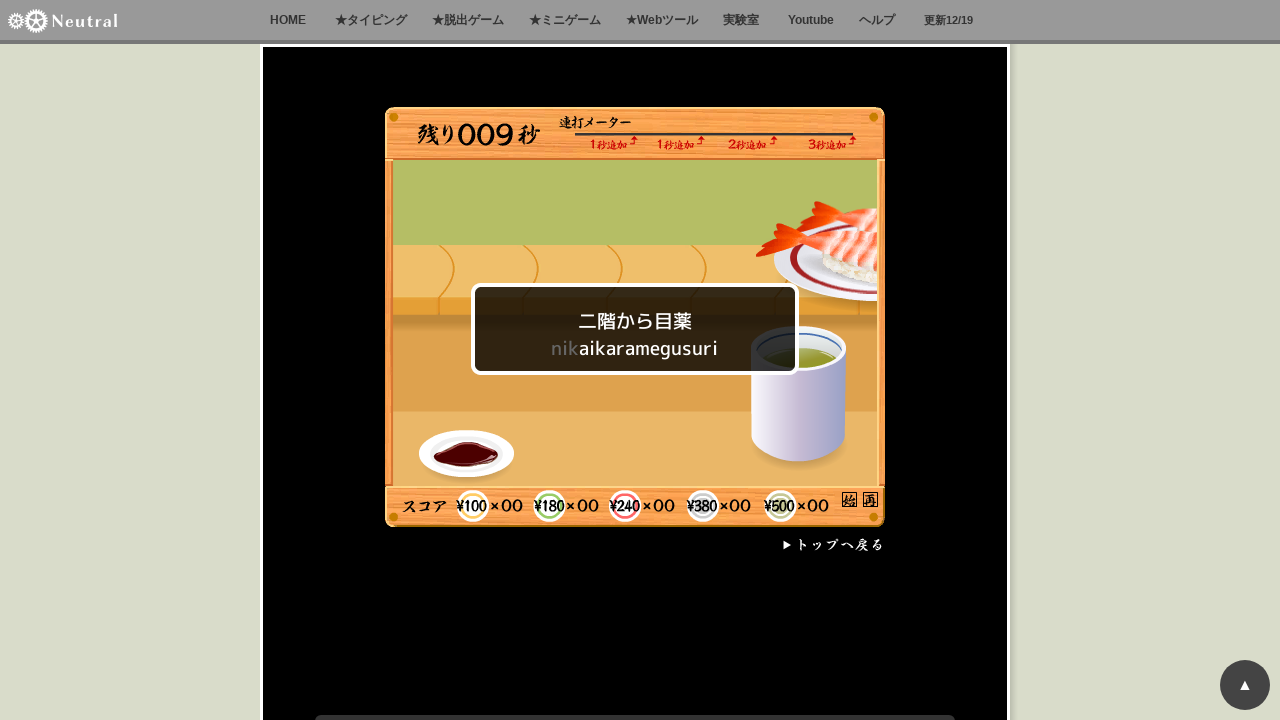

Waited 100ms between typing bursts
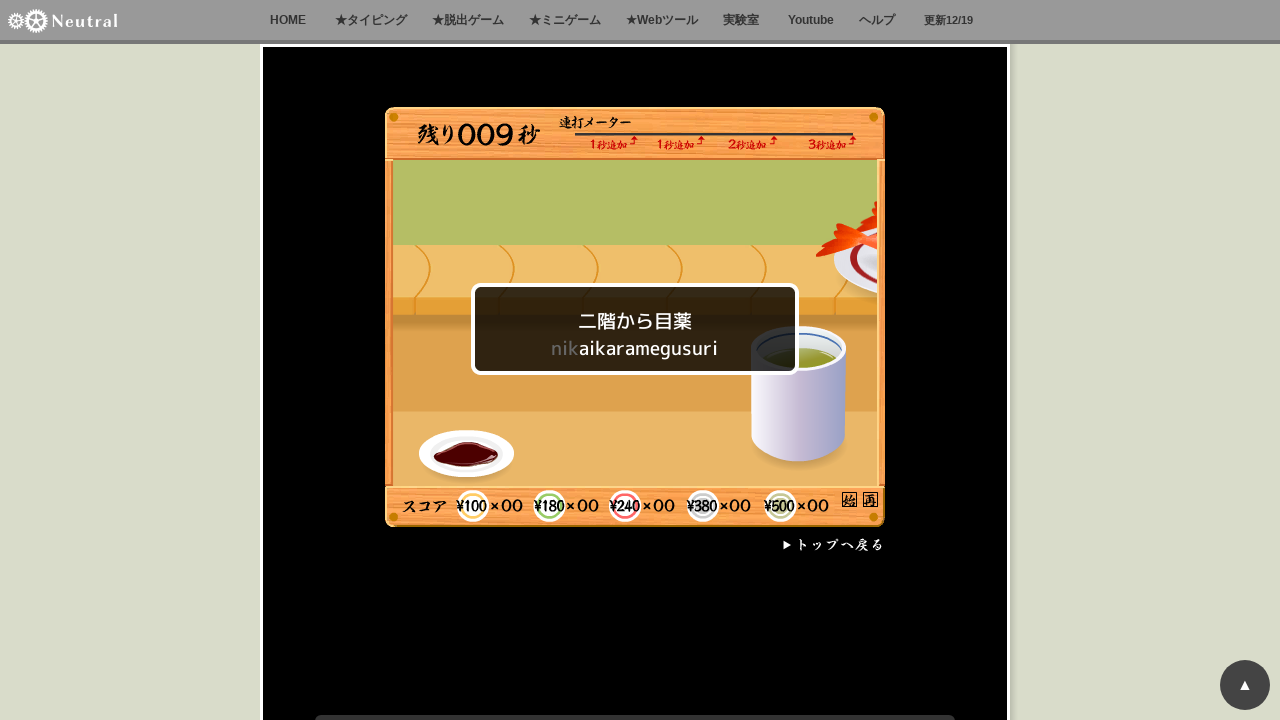

Typed random character sequence
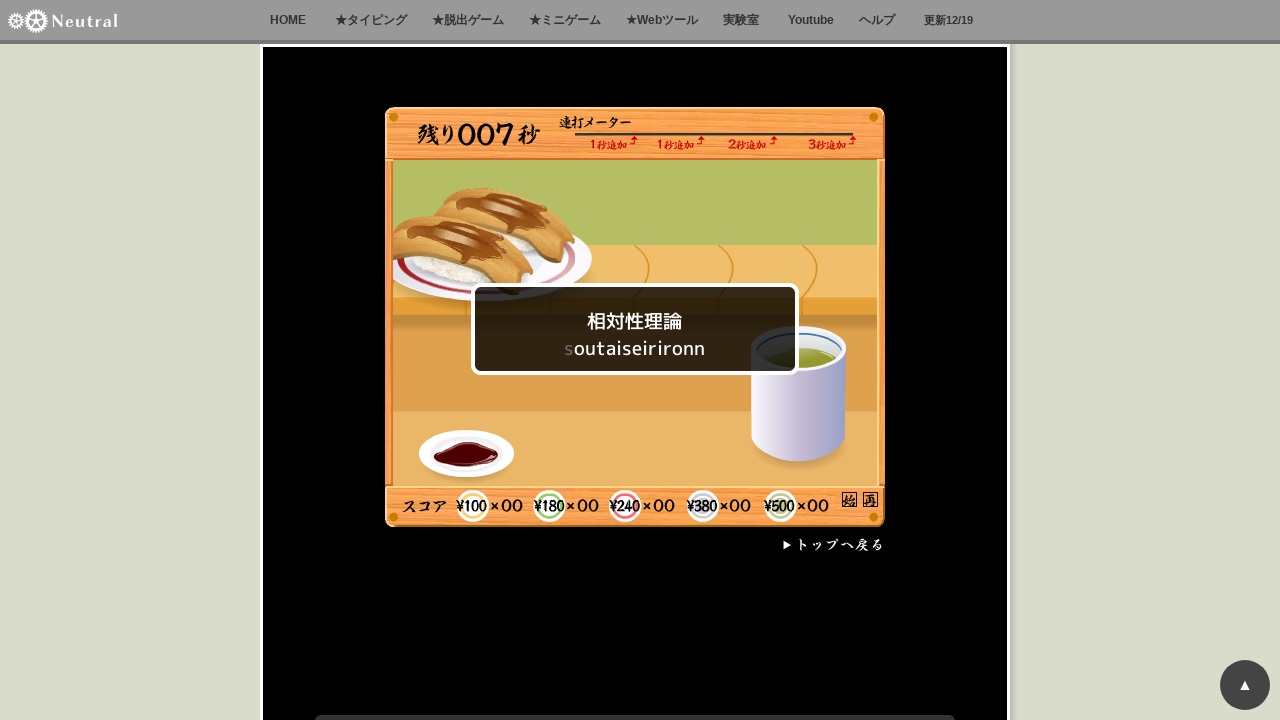

Waited 100ms between typing bursts
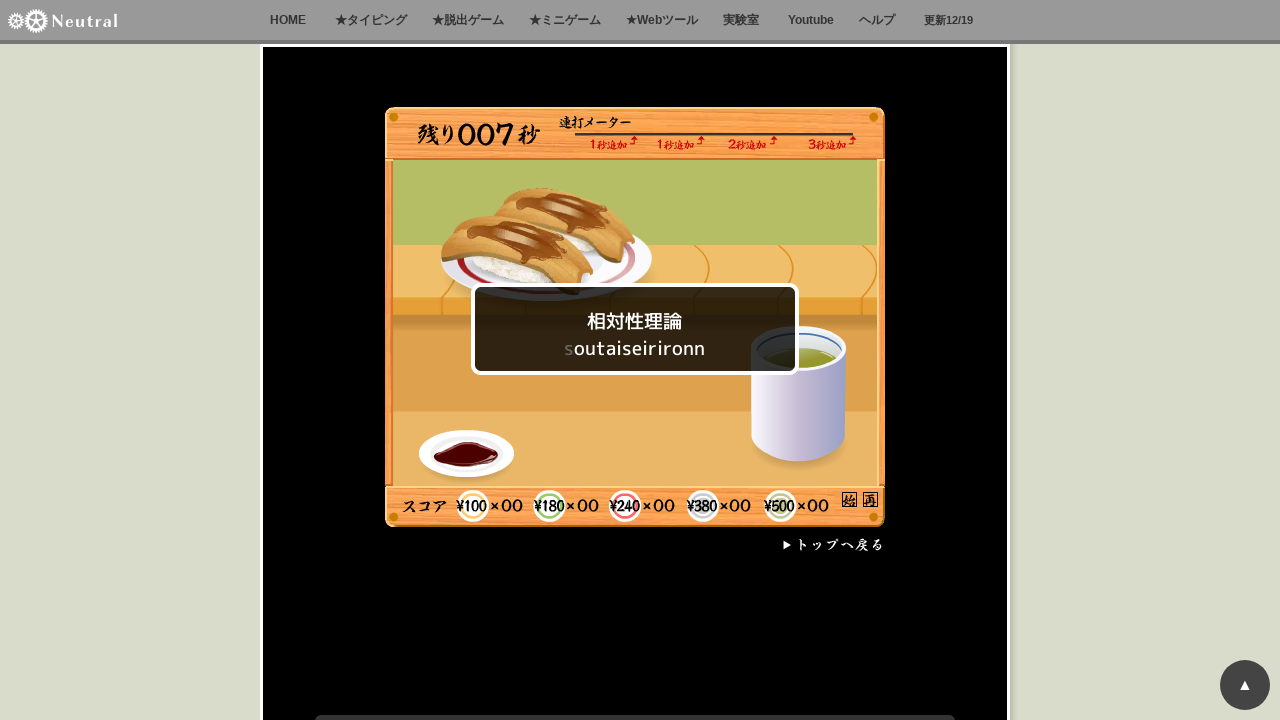

Typed random character sequence
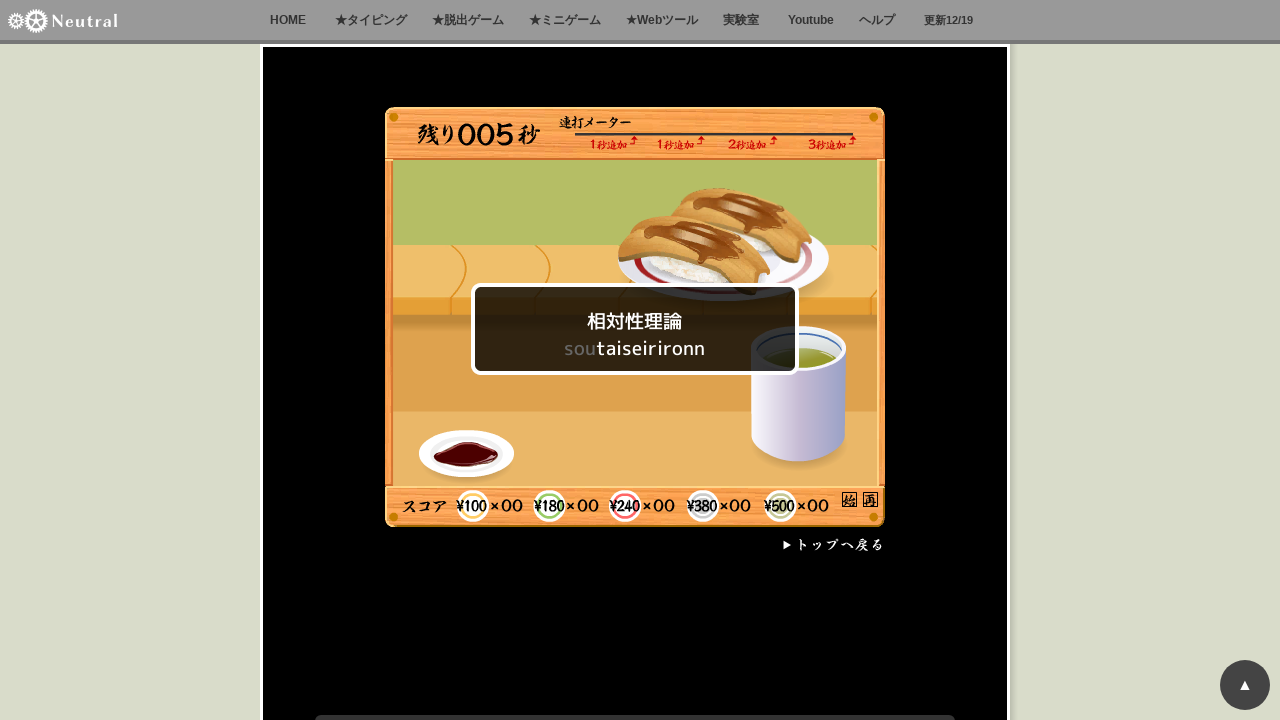

Waited 100ms between typing bursts
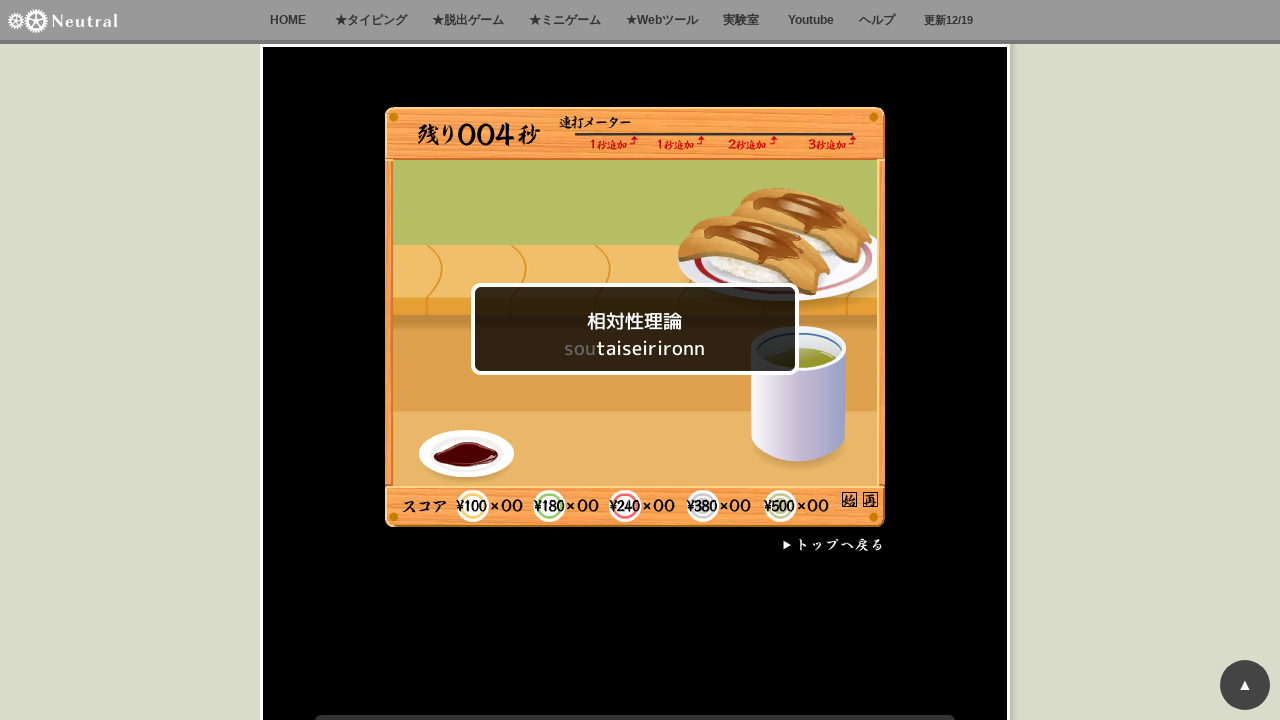

Typed random character sequence
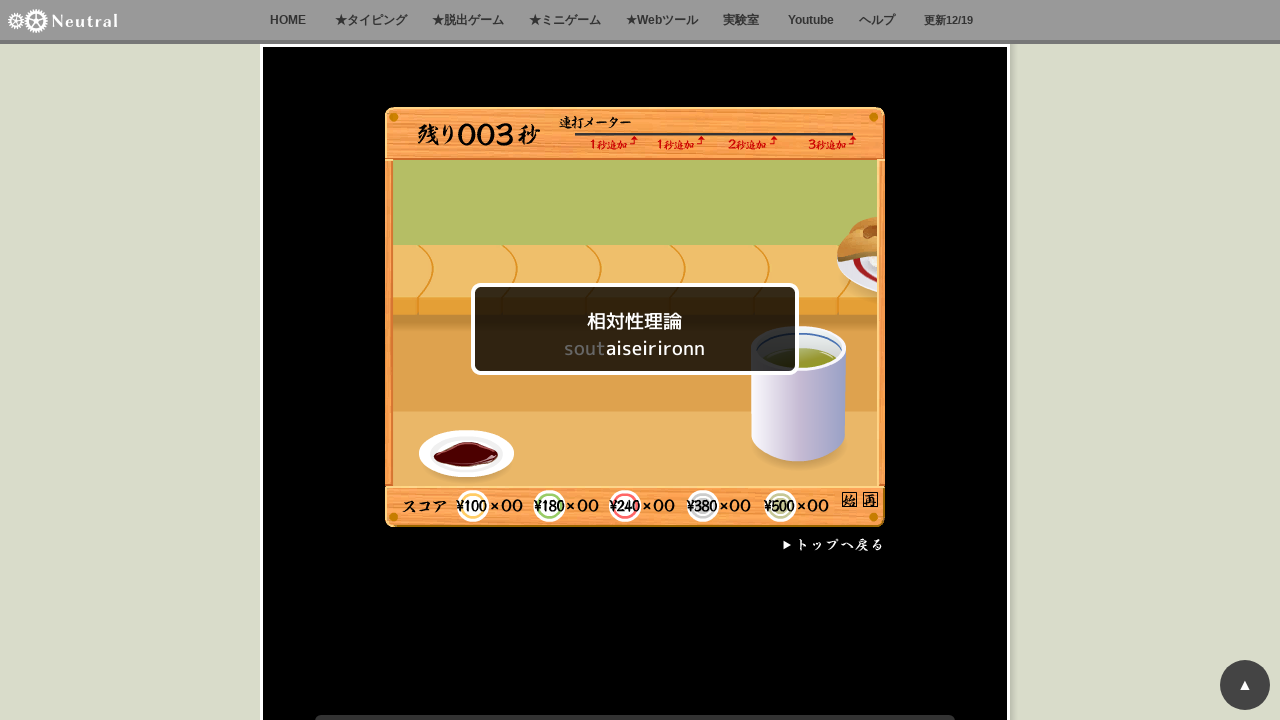

Waited 100ms between typing bursts
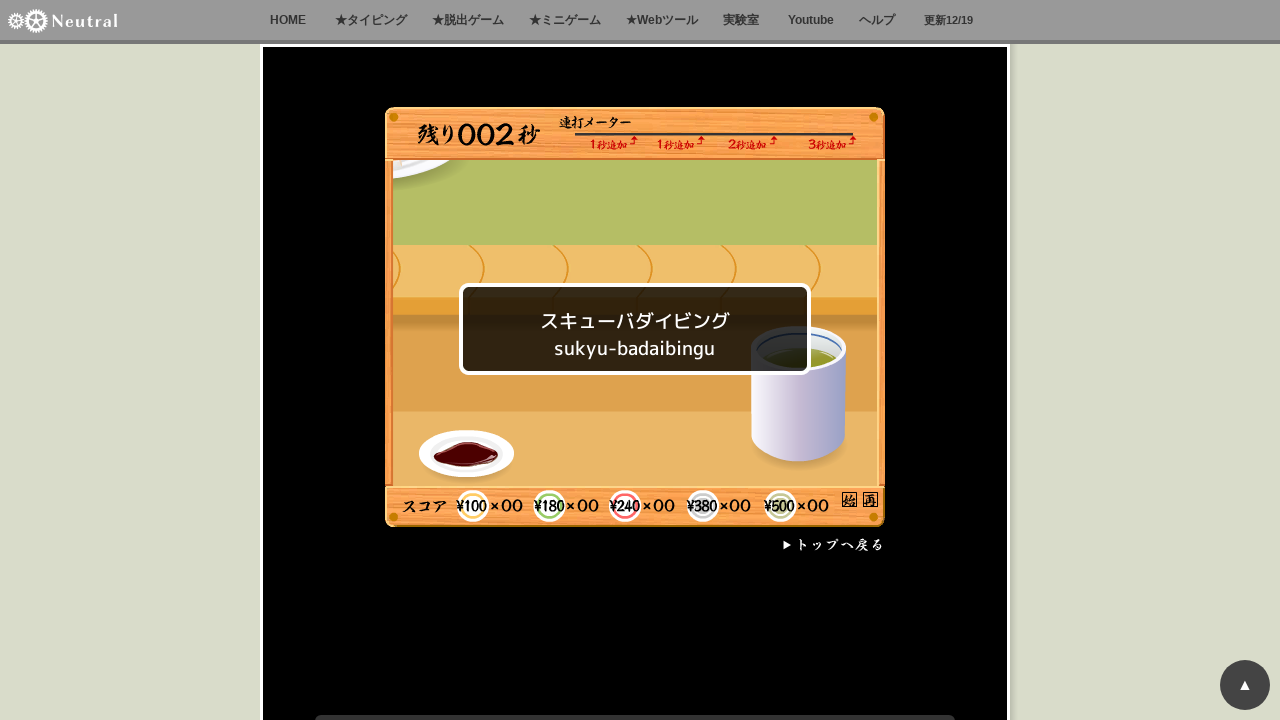

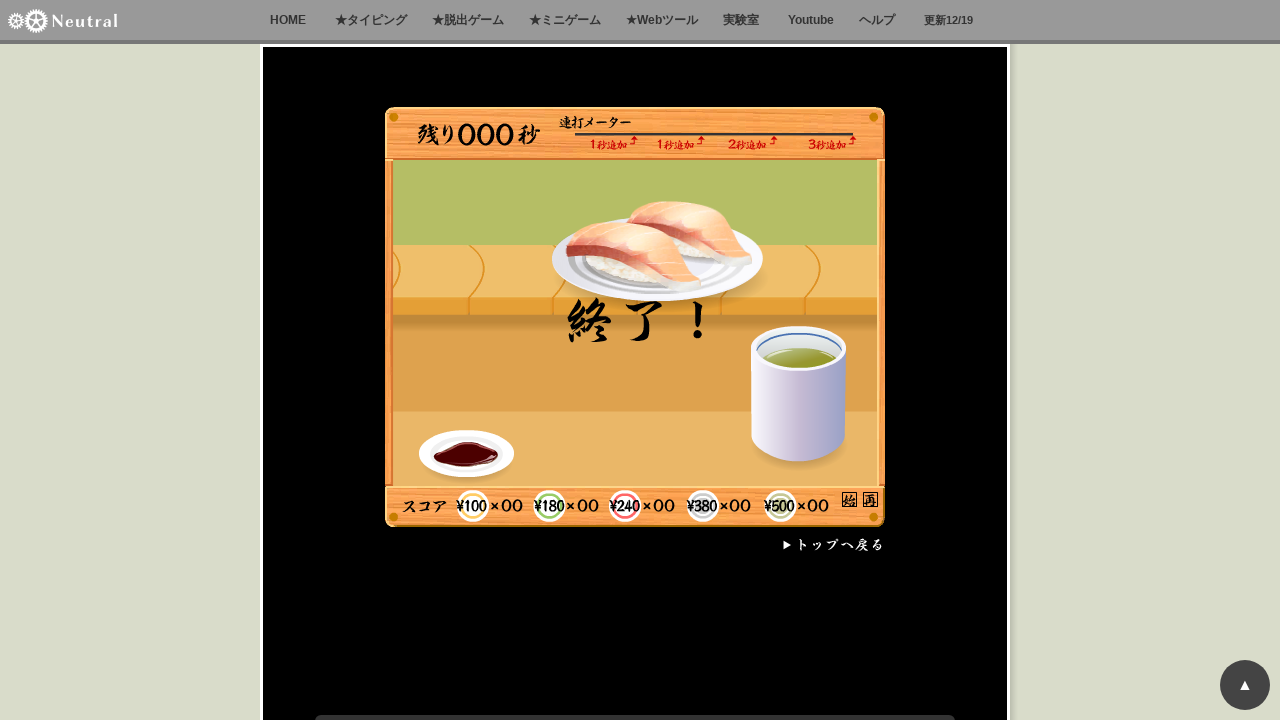